Navigates through a blog's pages by clicking "next" links and extracts article titles and URLs from each page

Starting URL: https://streamelody.github.io/

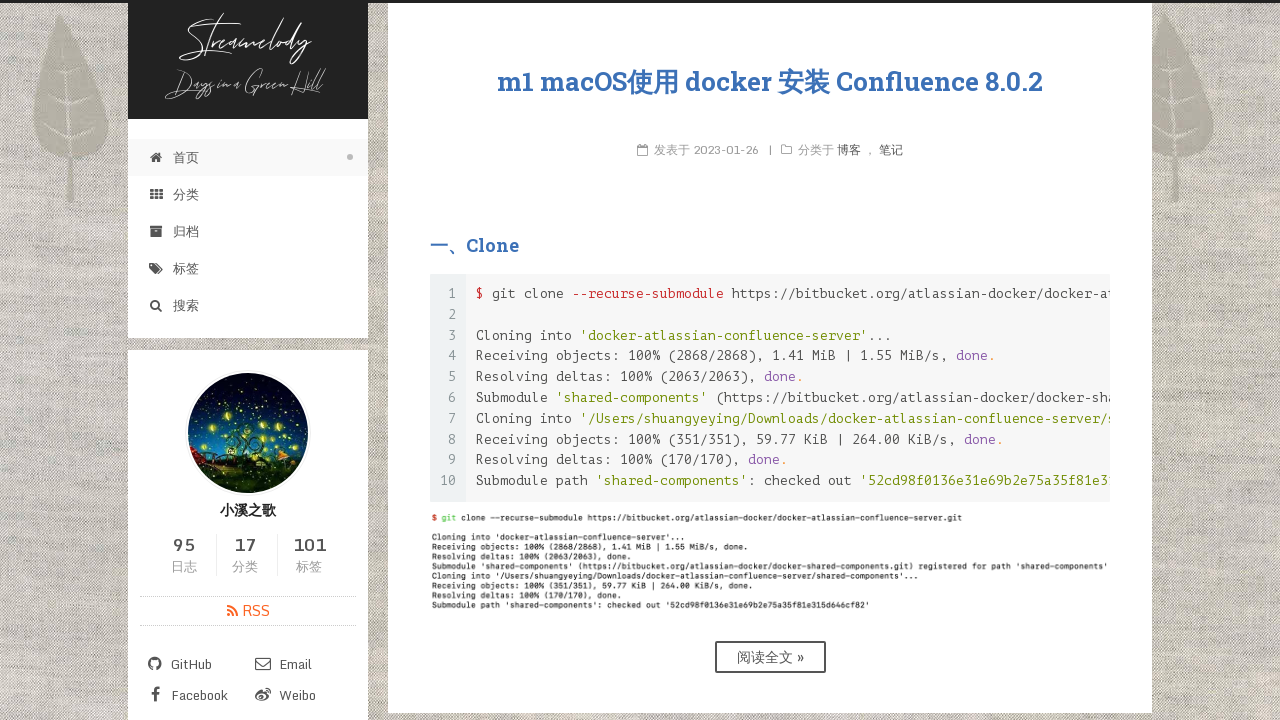

Checked for next page link
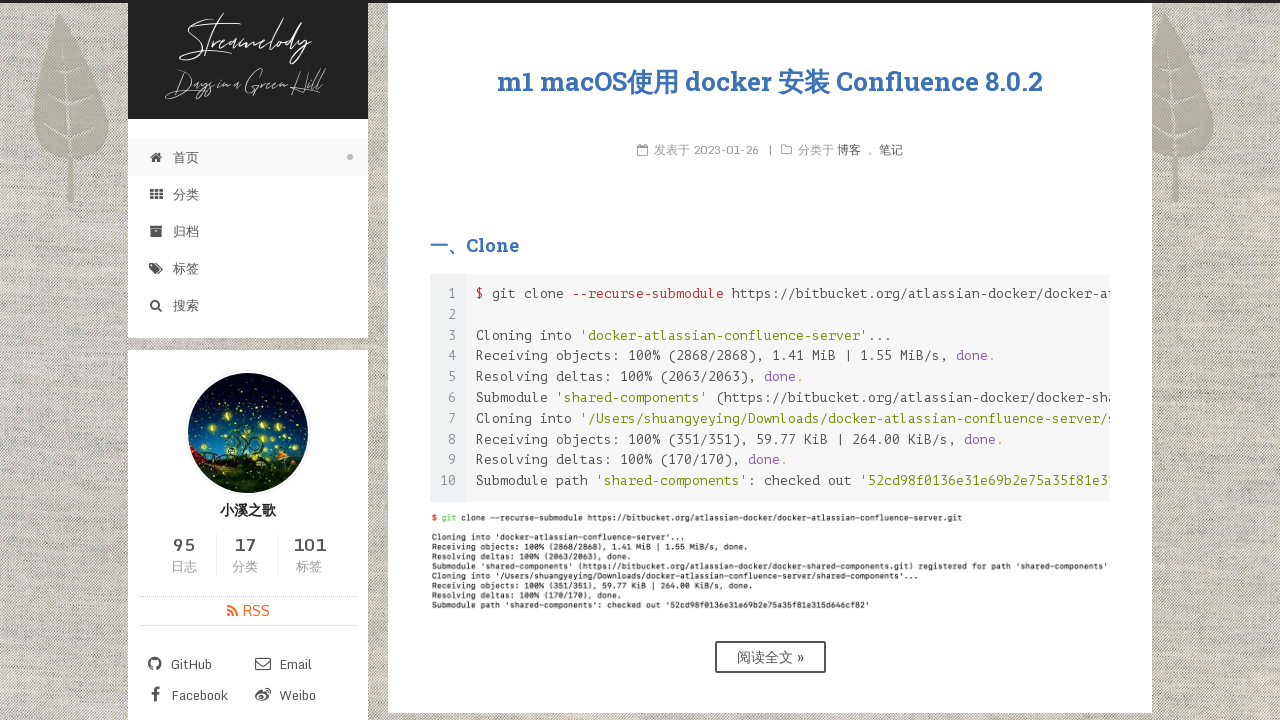

Retrieved all post title links from current page
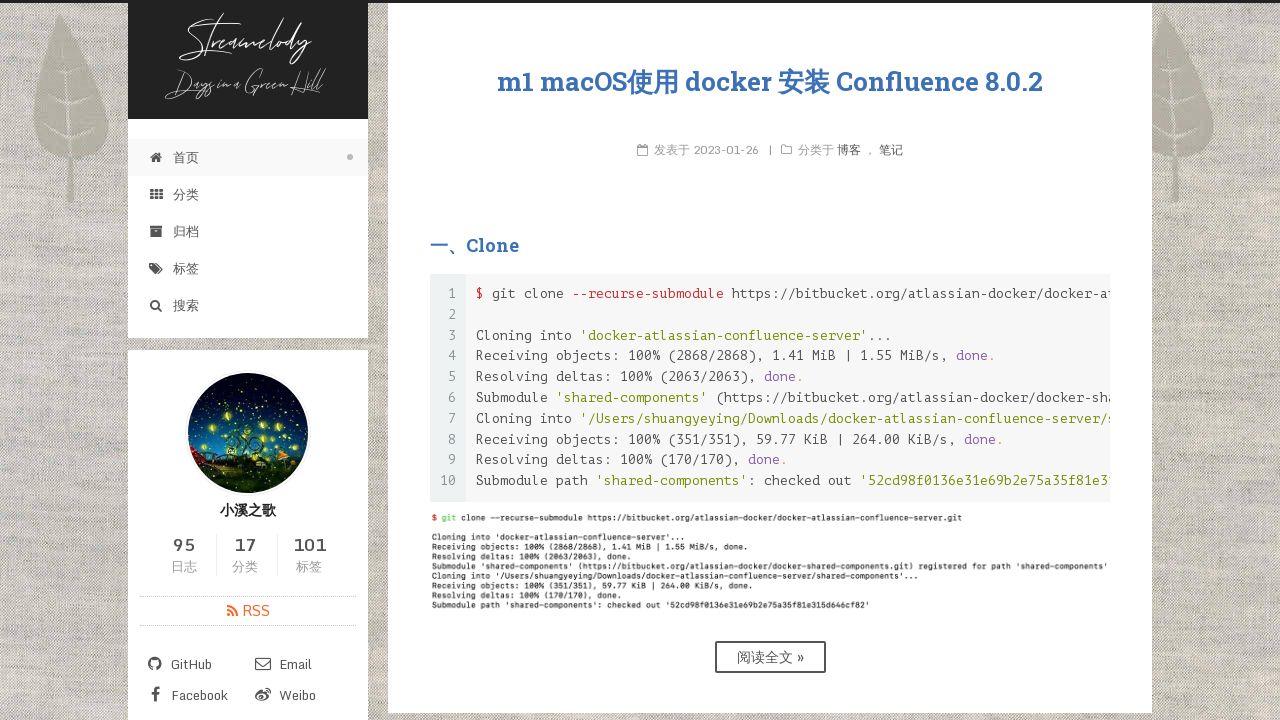

Extracted post title text
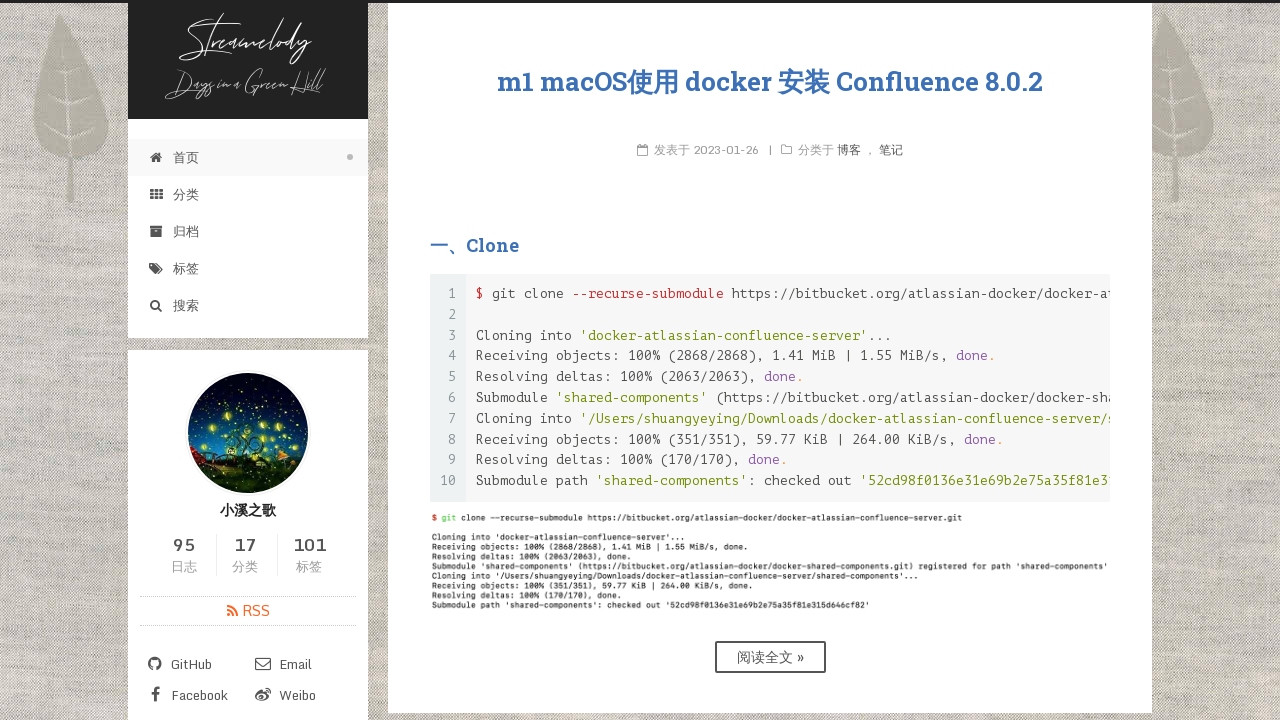

Extracted post URL
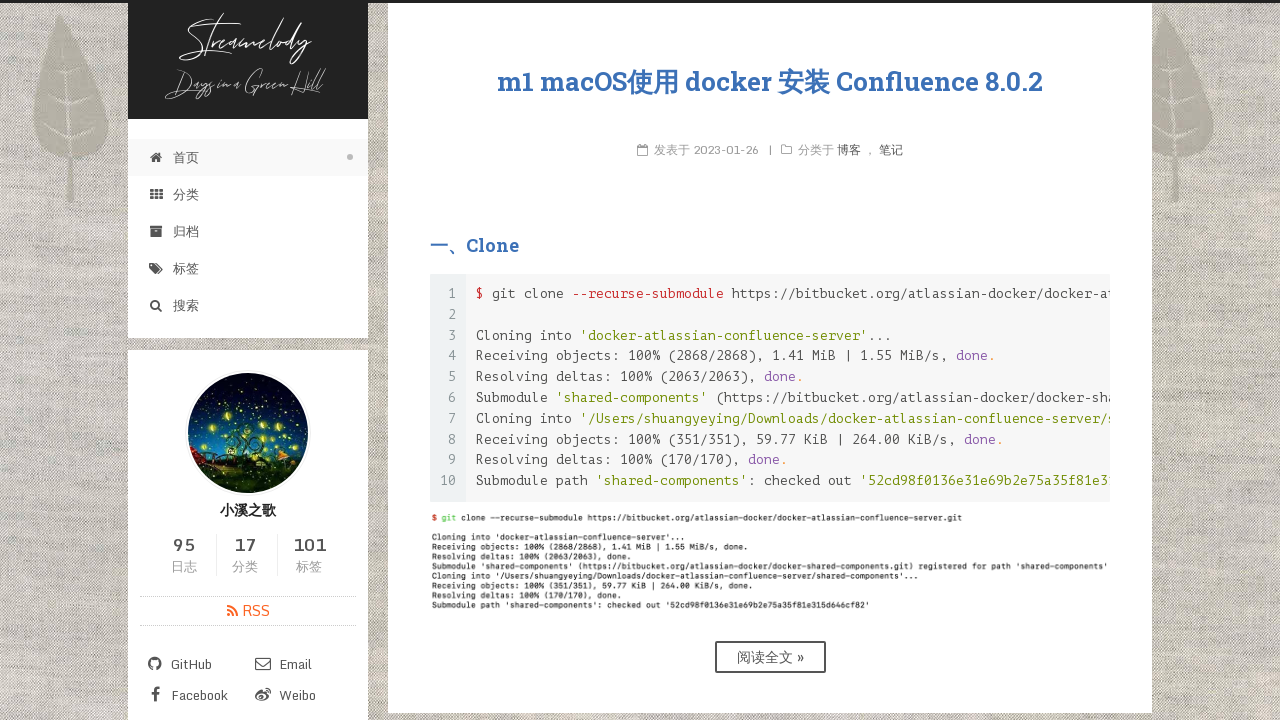

Extracted post title text
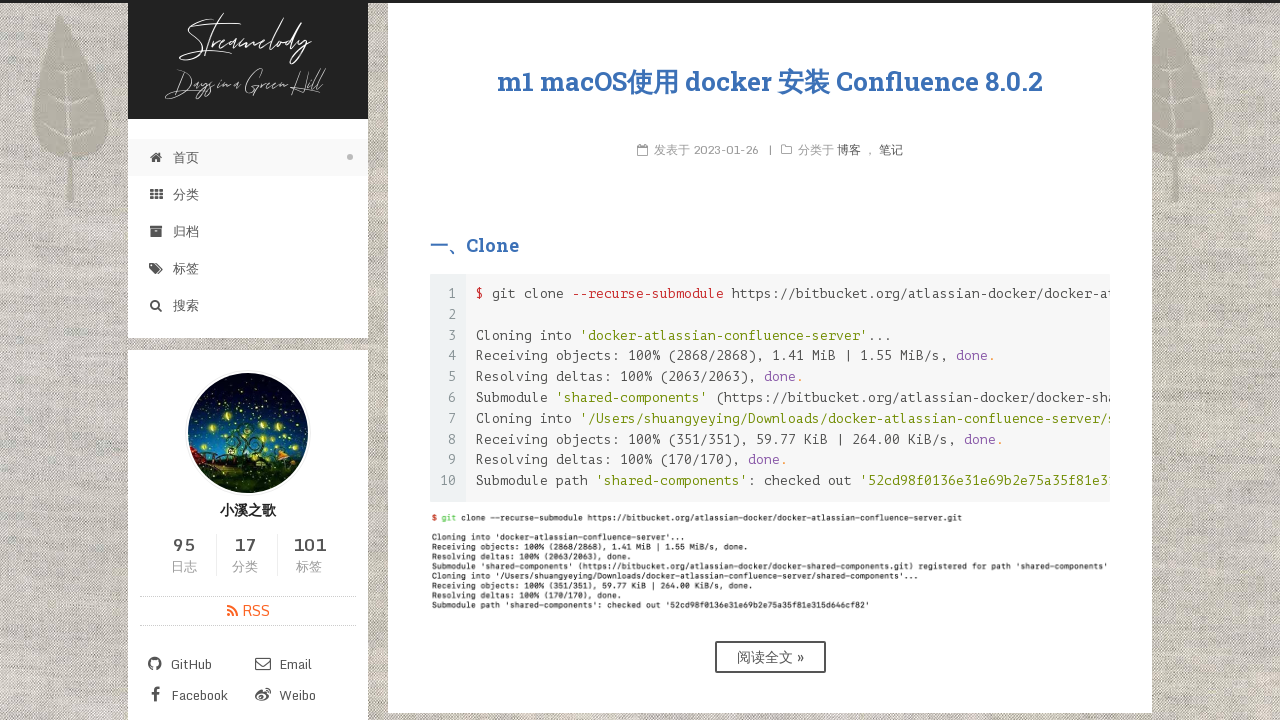

Extracted post URL
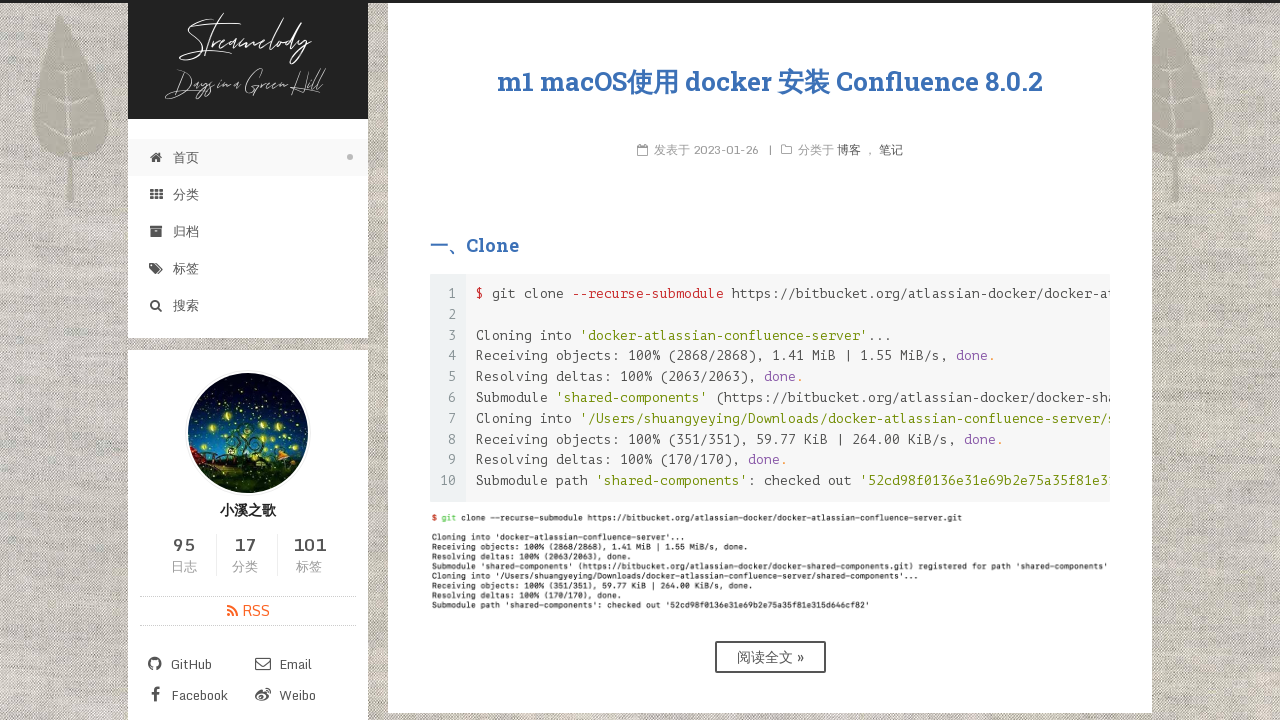

Extracted post title text
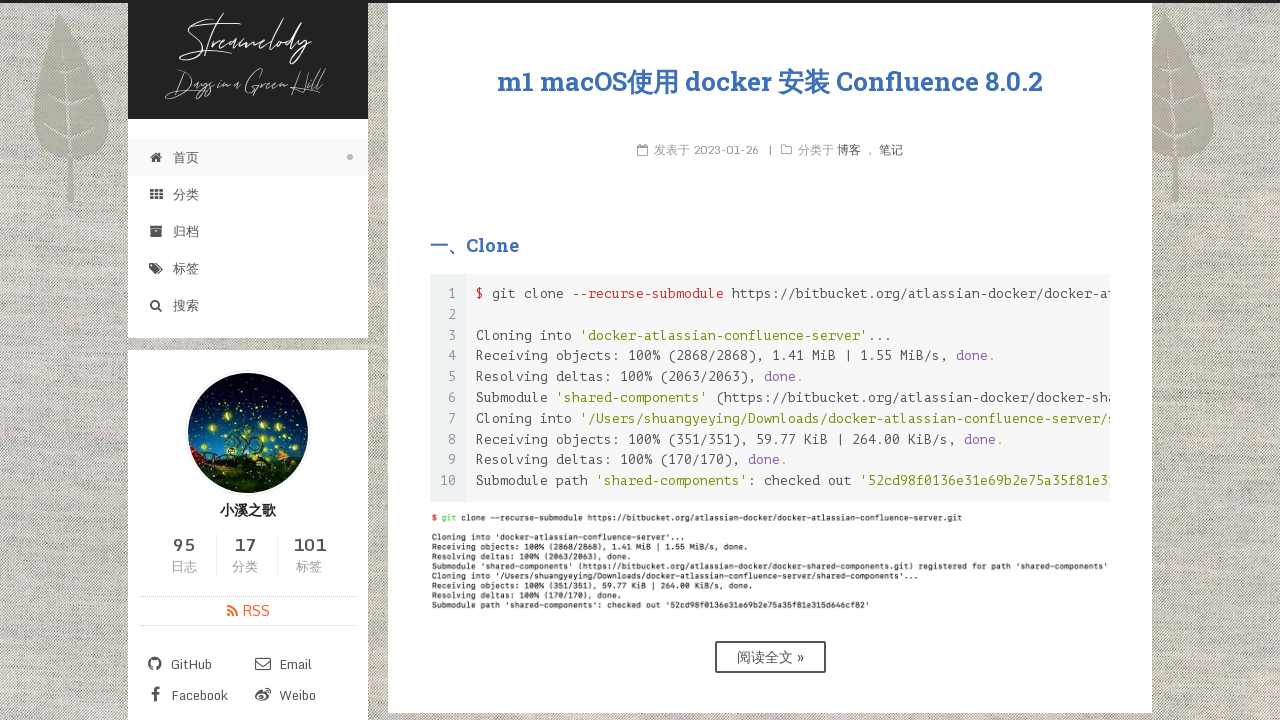

Extracted post URL
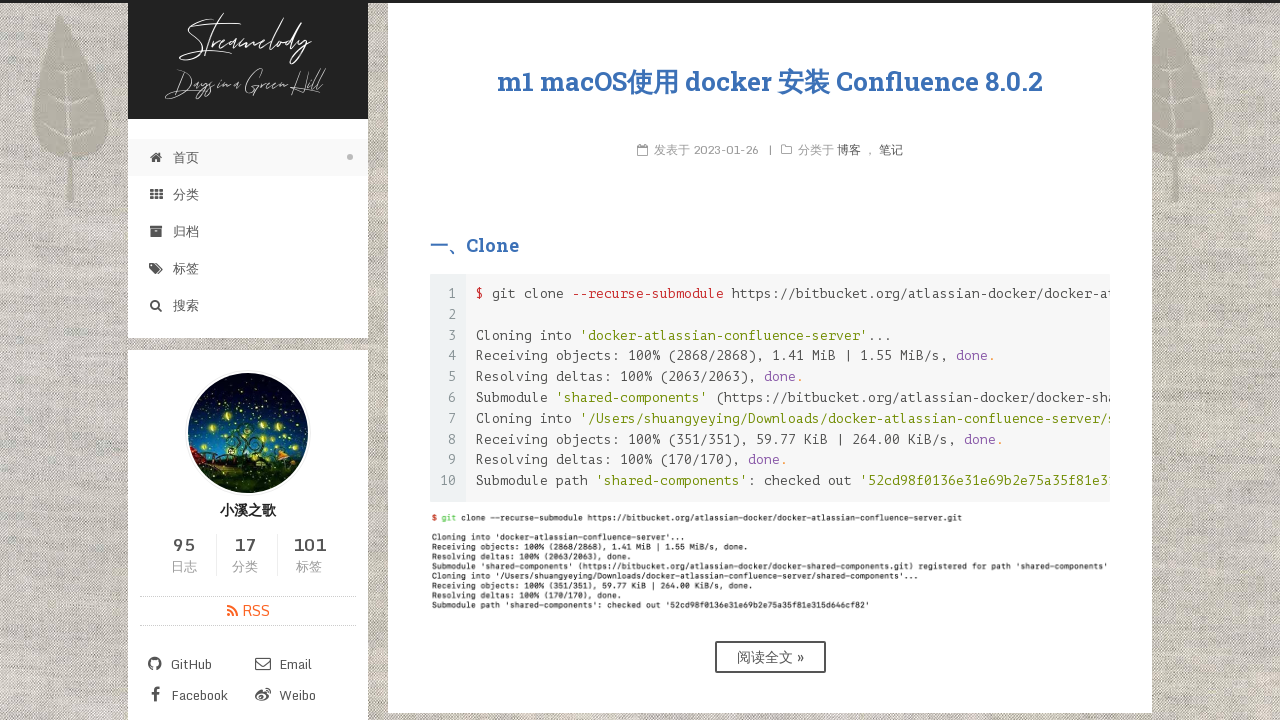

Extracted post title text
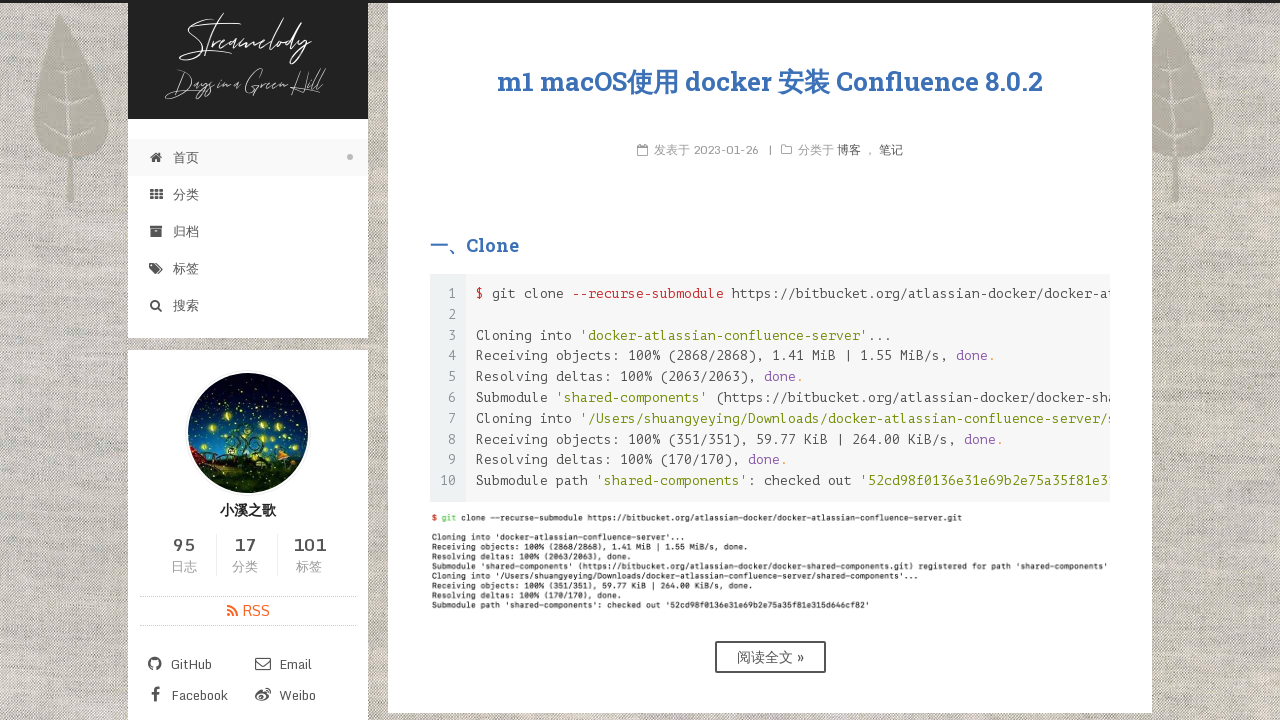

Extracted post URL
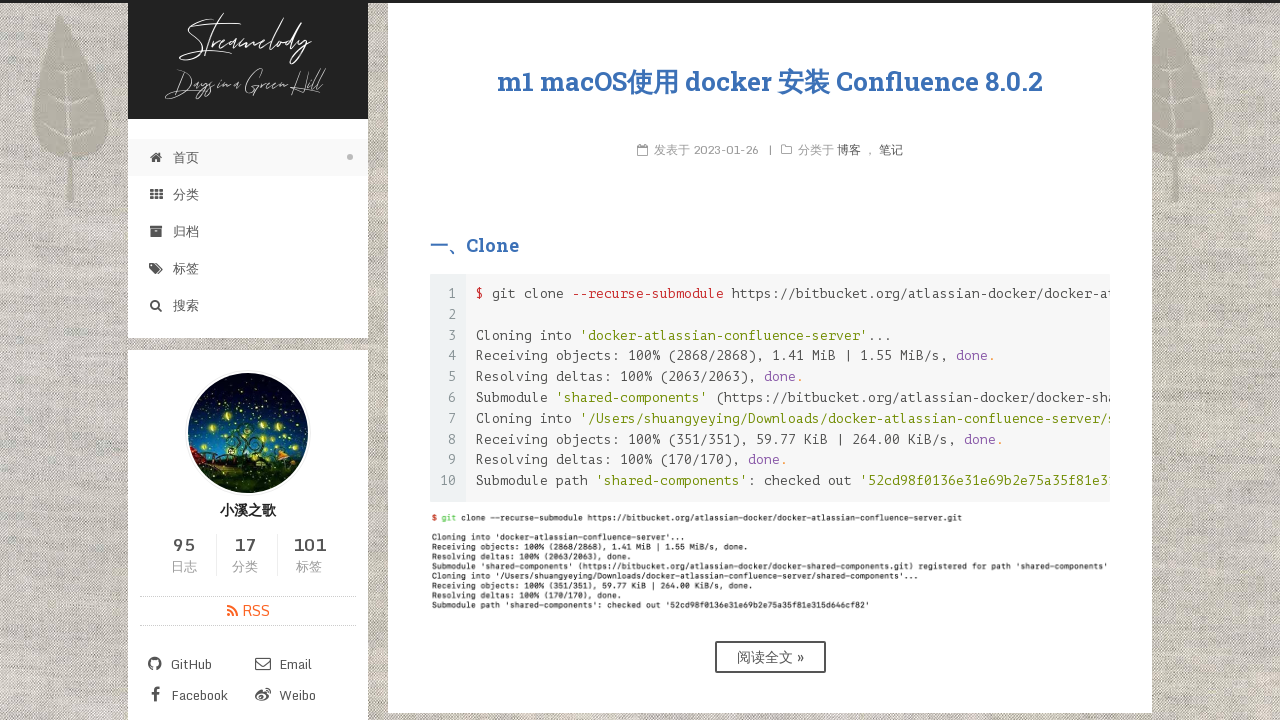

Extracted post title text
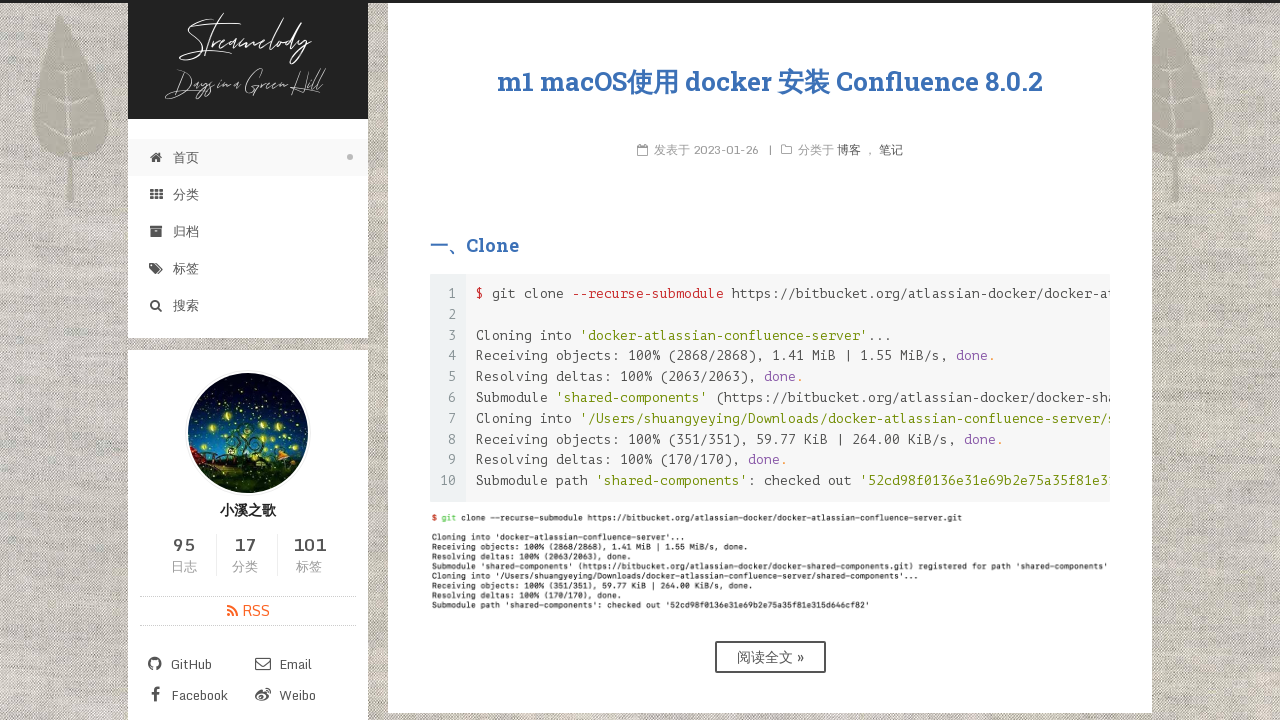

Extracted post URL
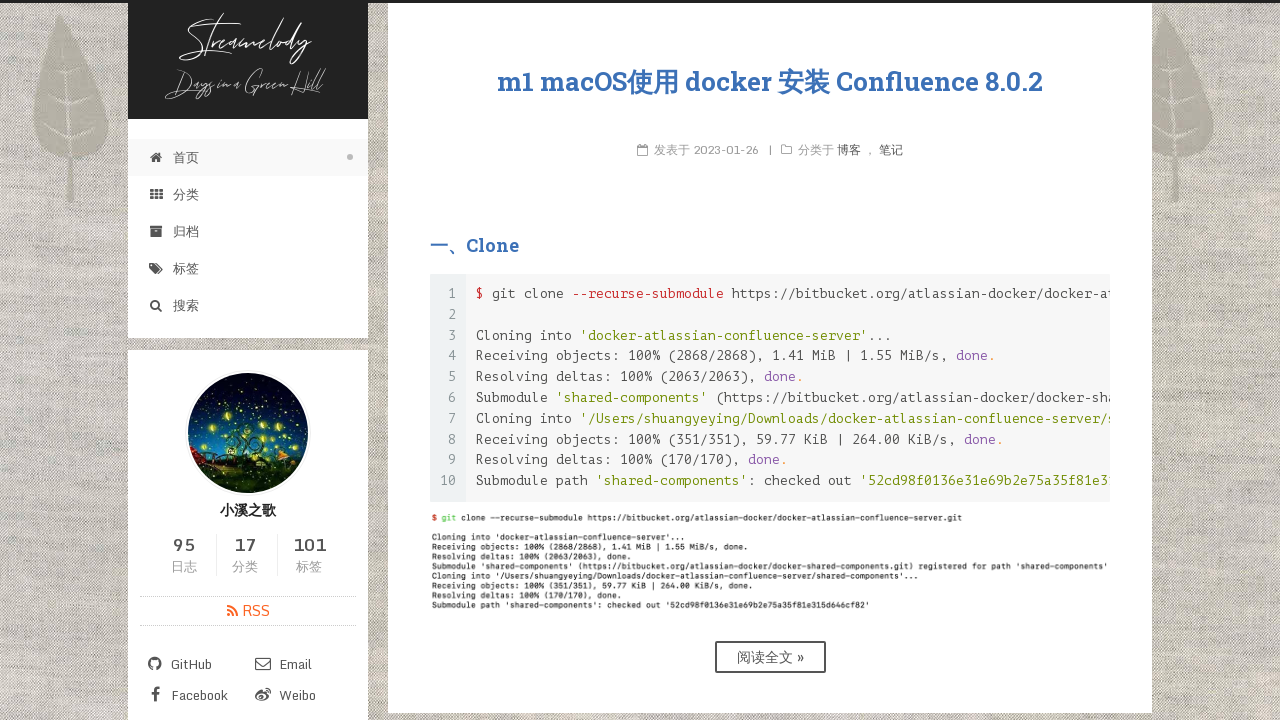

Extracted post title text
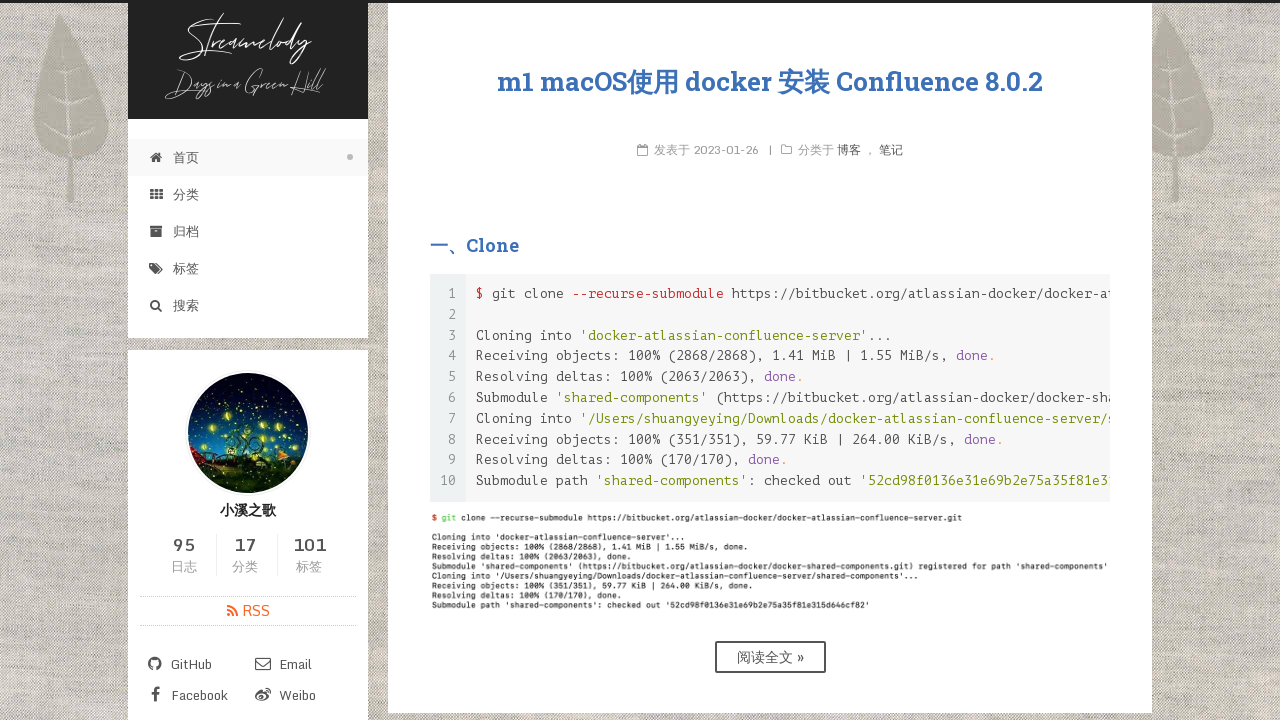

Extracted post URL
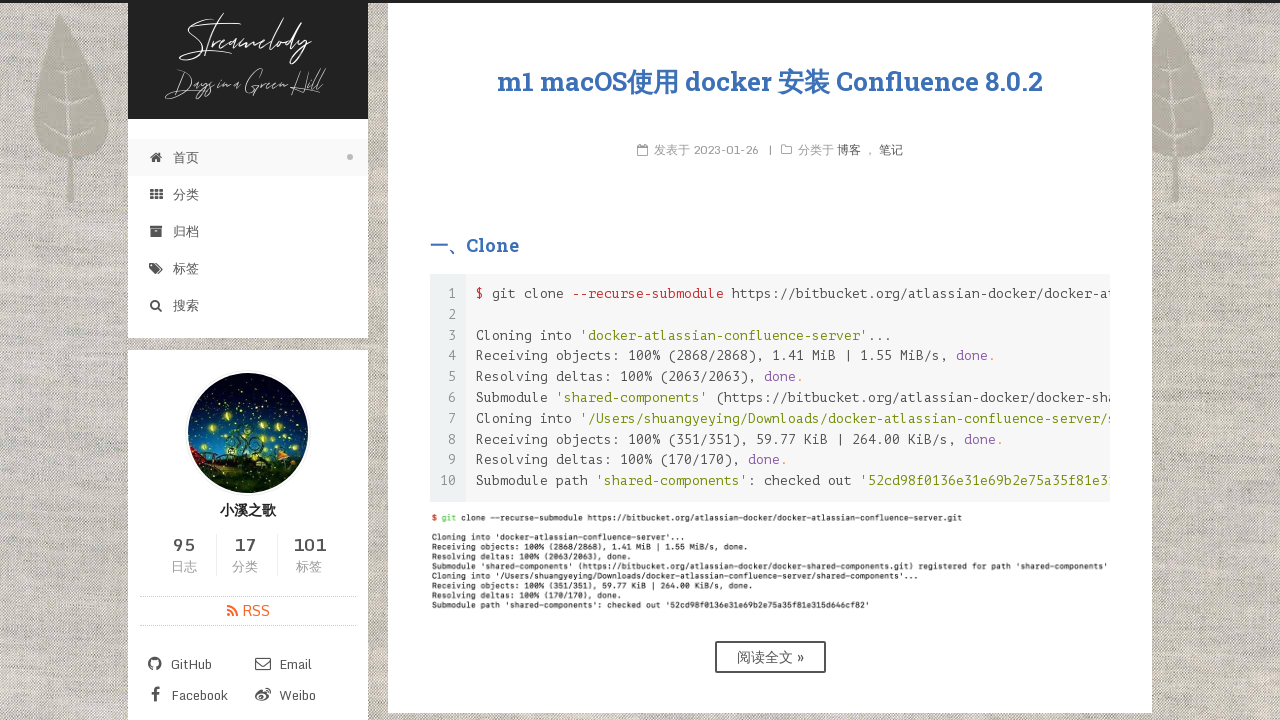

Extracted post title text
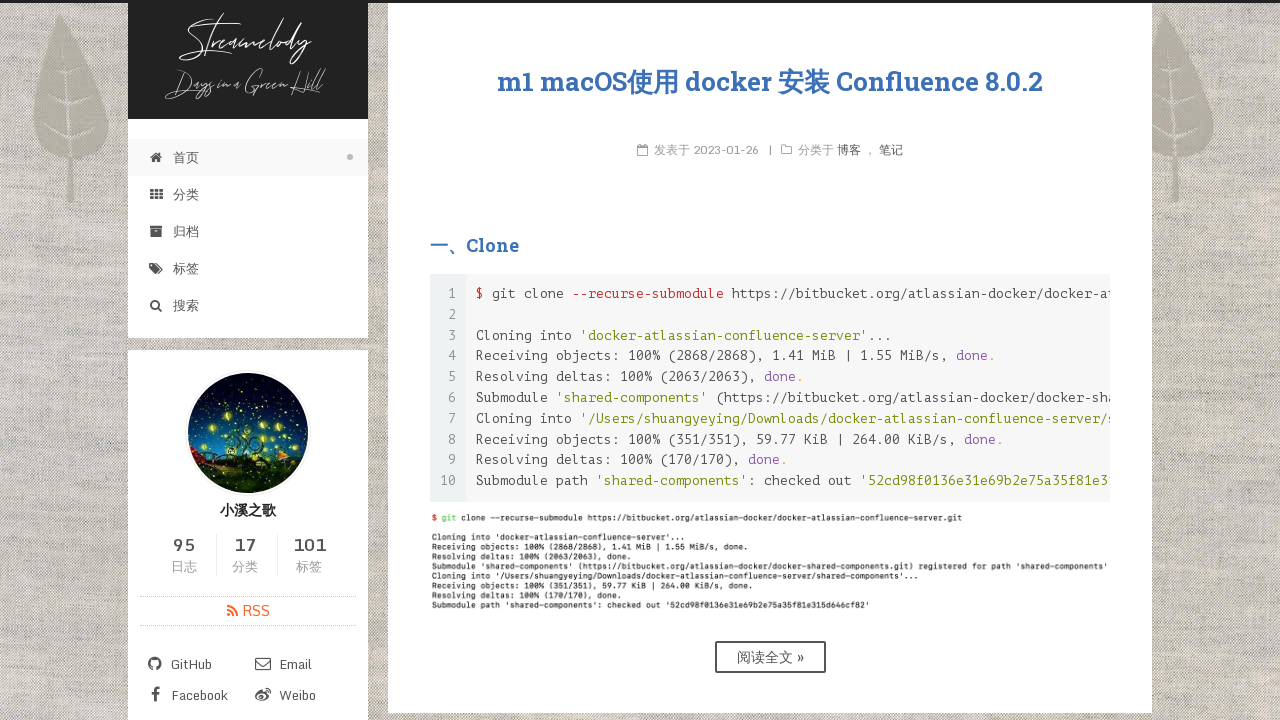

Extracted post URL
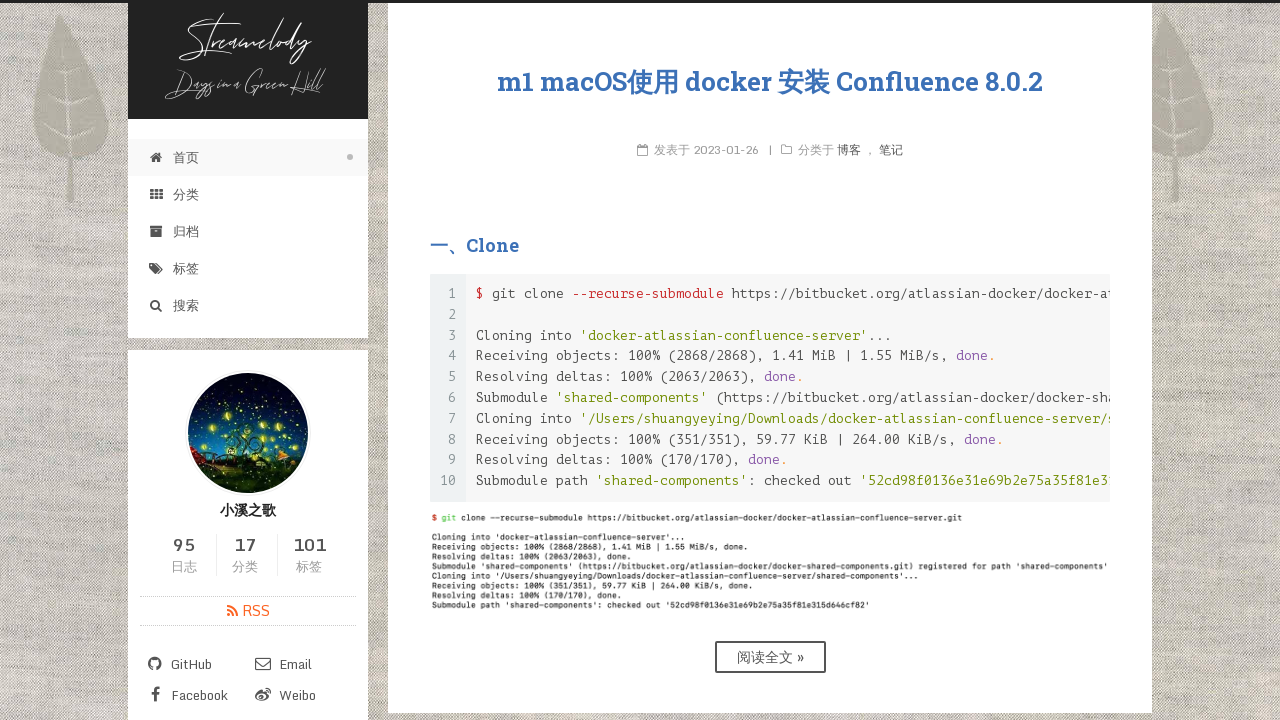

Extracted post title text
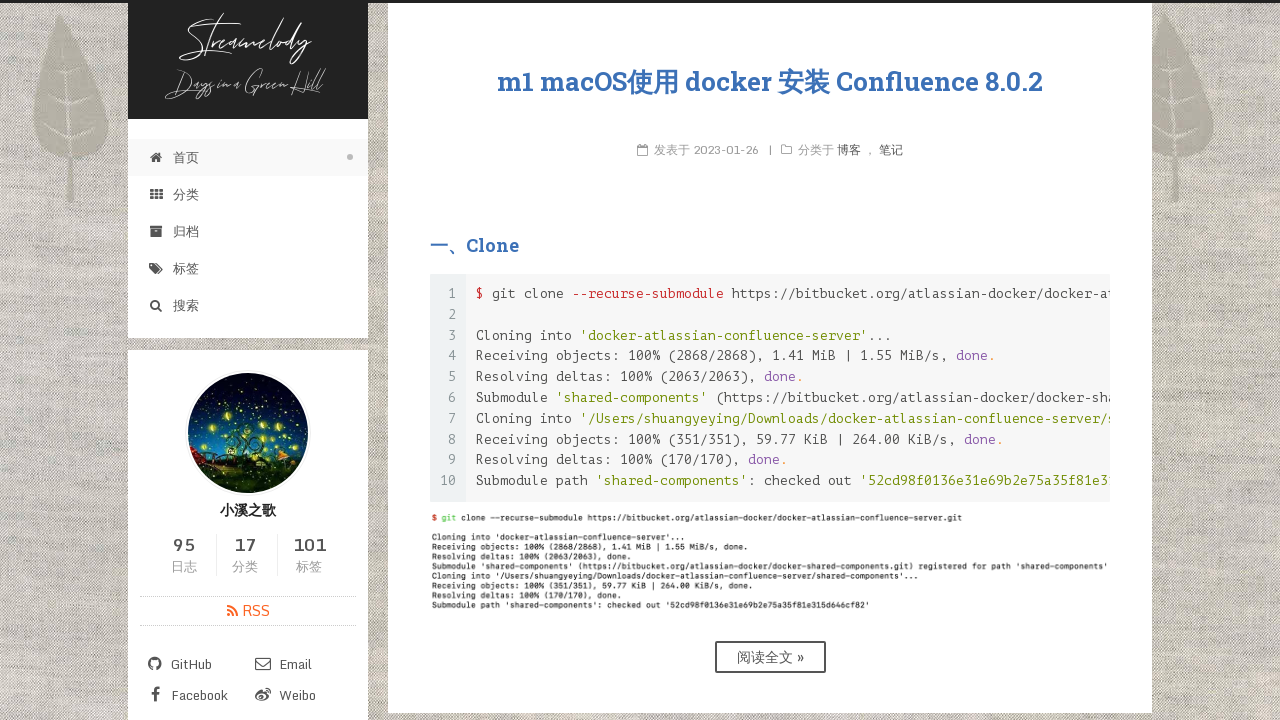

Extracted post URL
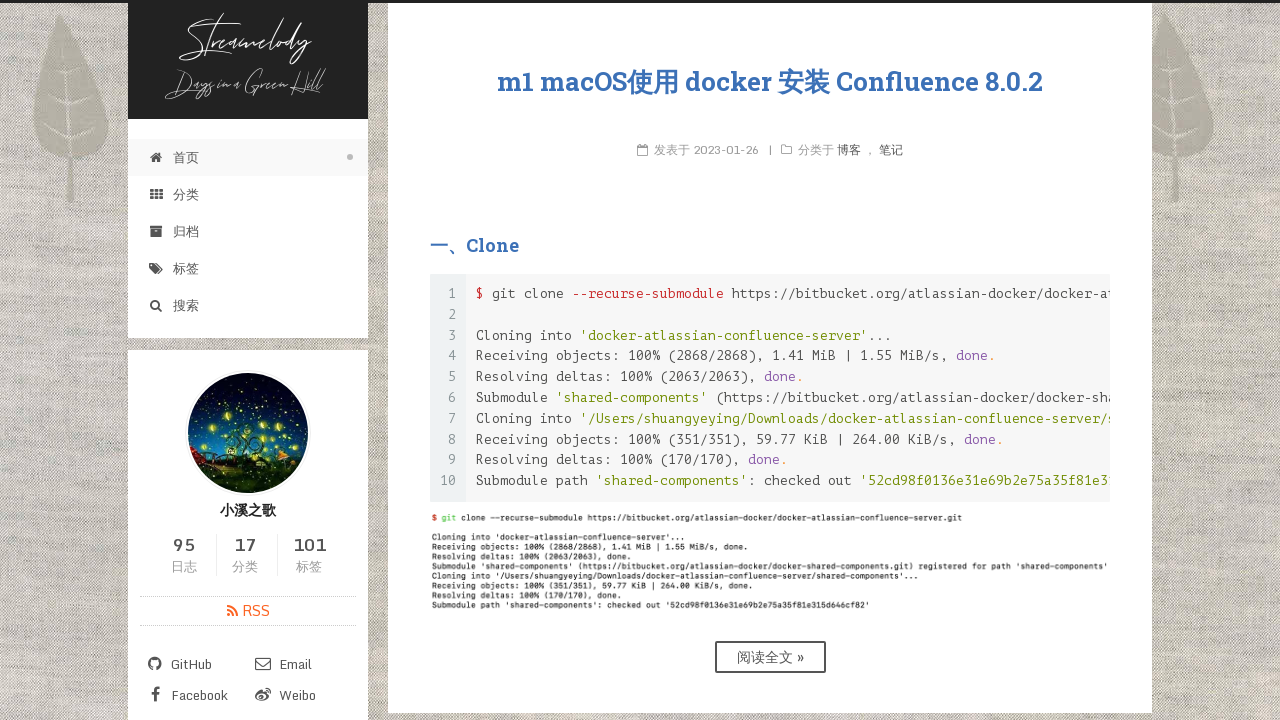

Extracted post title text
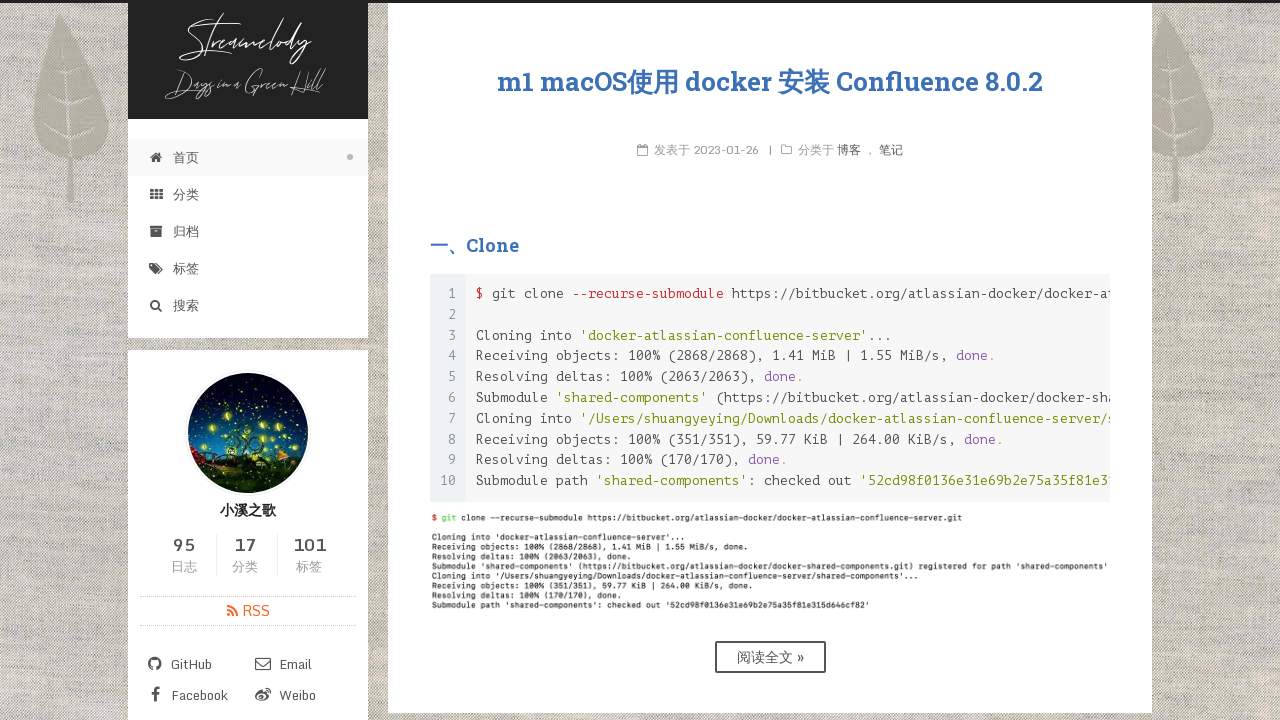

Extracted post URL
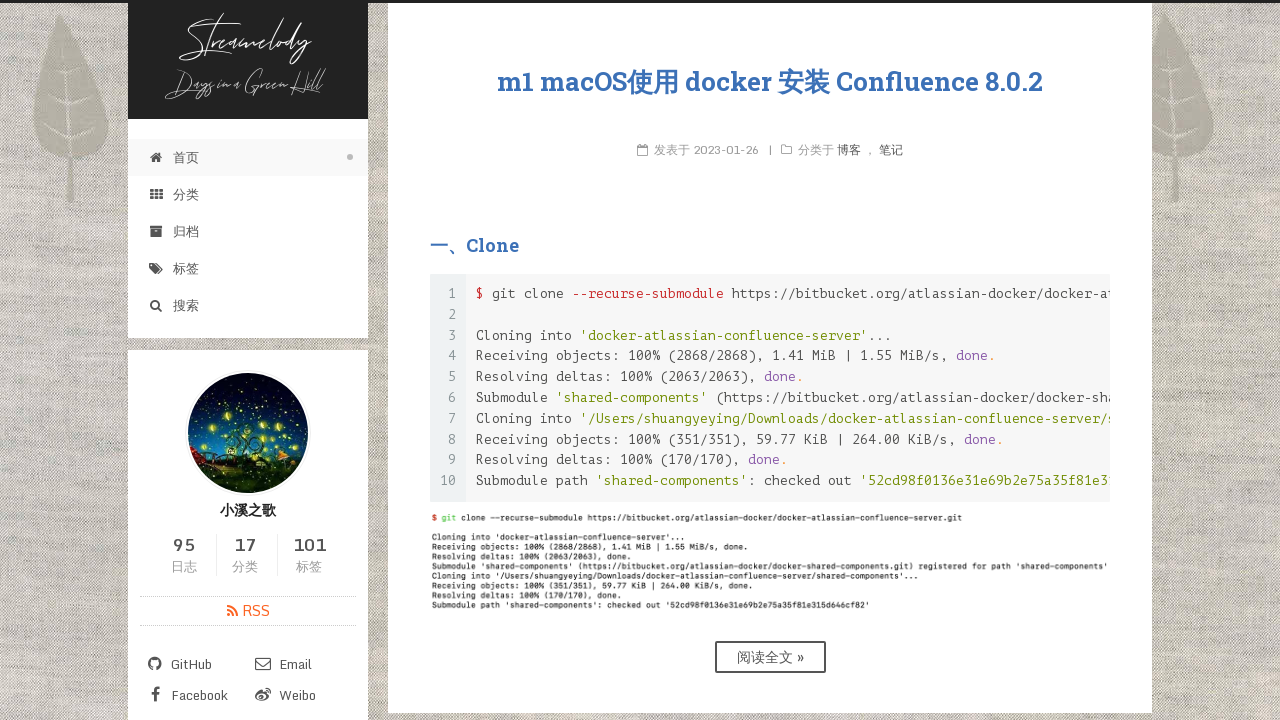

Extracted post title text
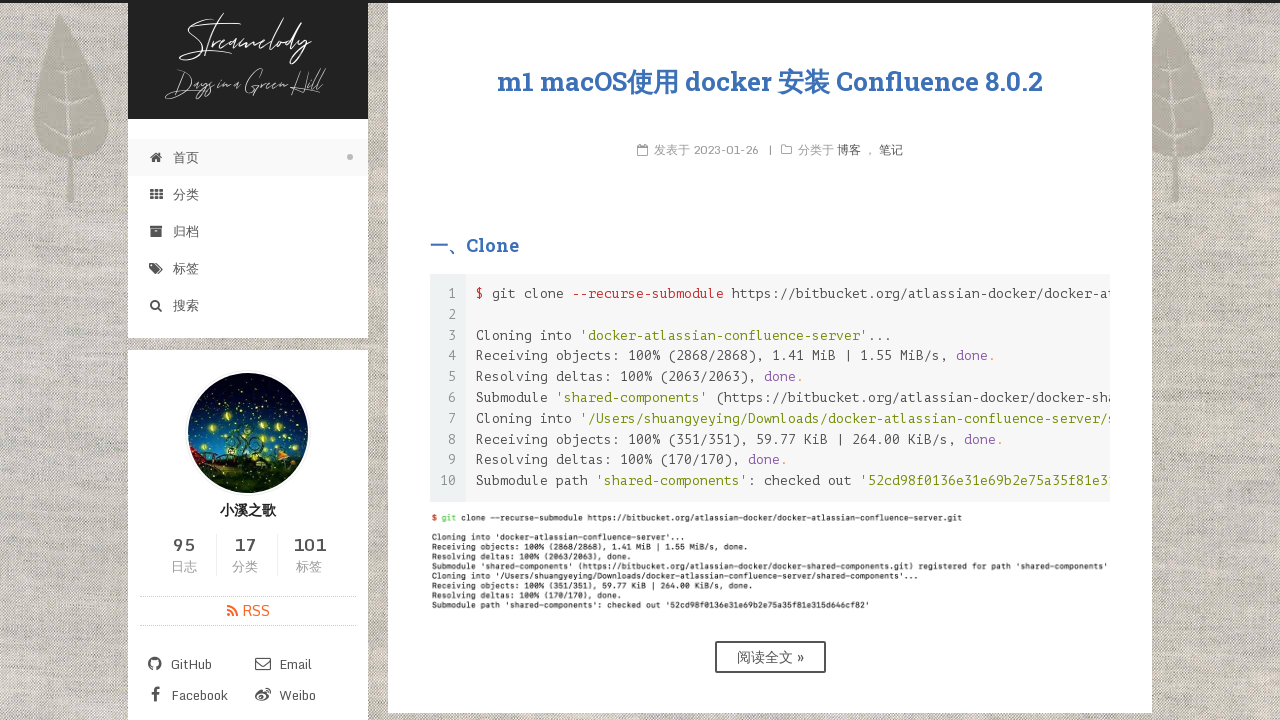

Extracted post URL
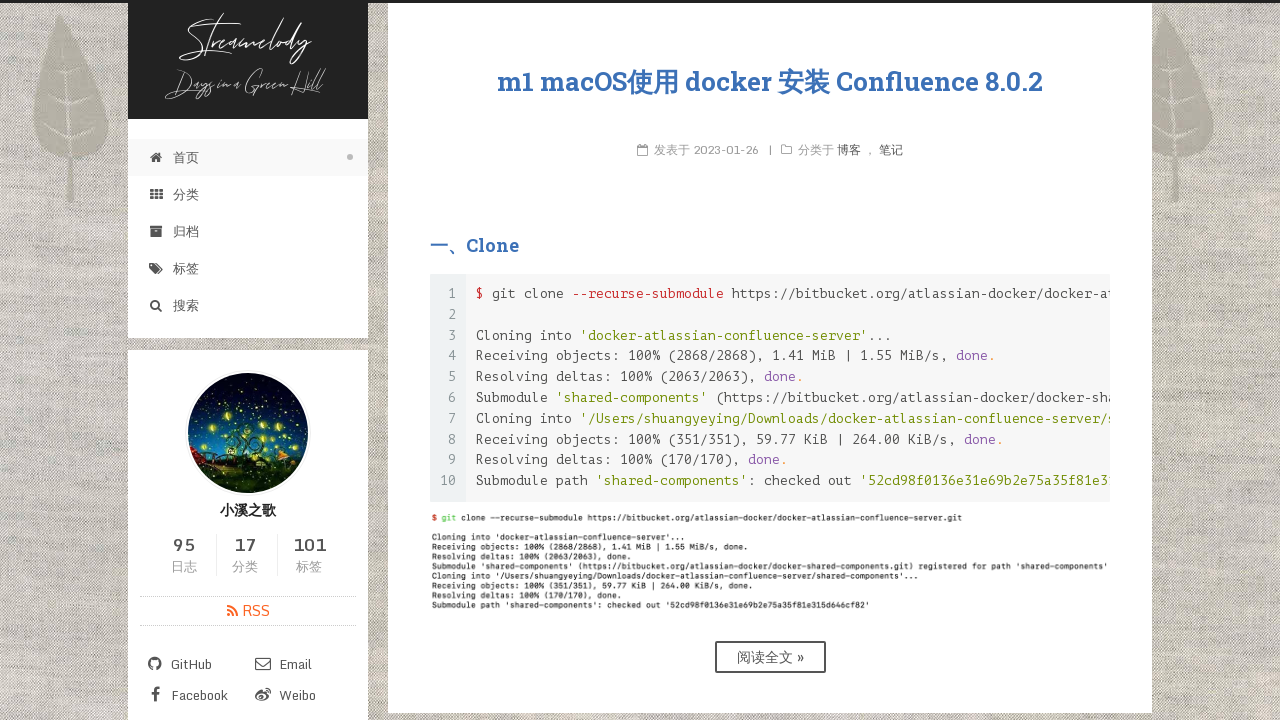

Clicked next page link at (856, 593) on a[rel=next]
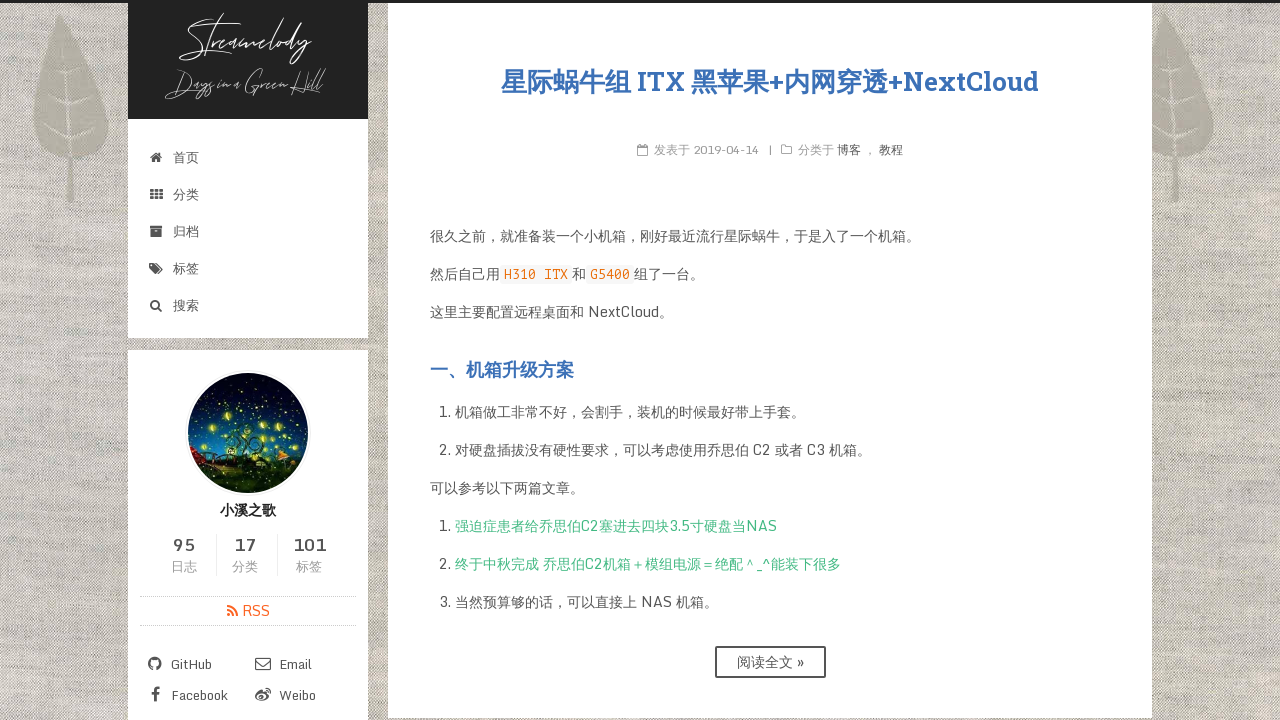

Waited for next page to load
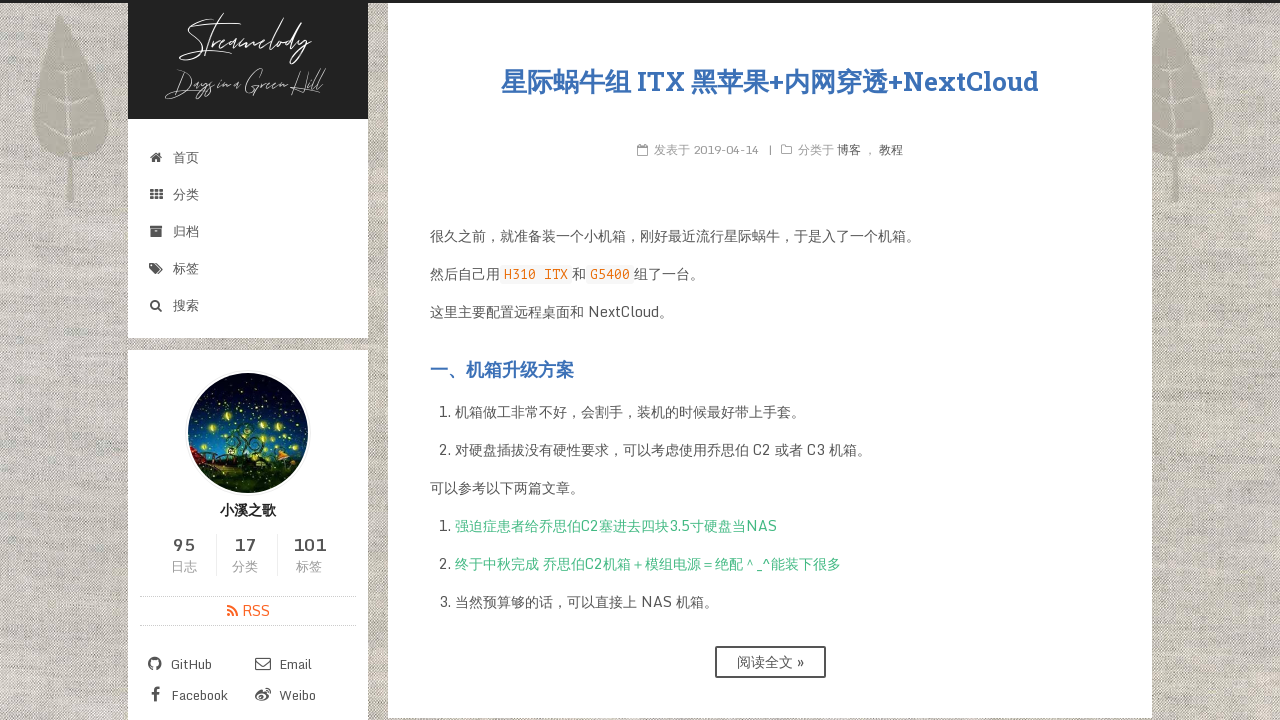

Checked for next page link
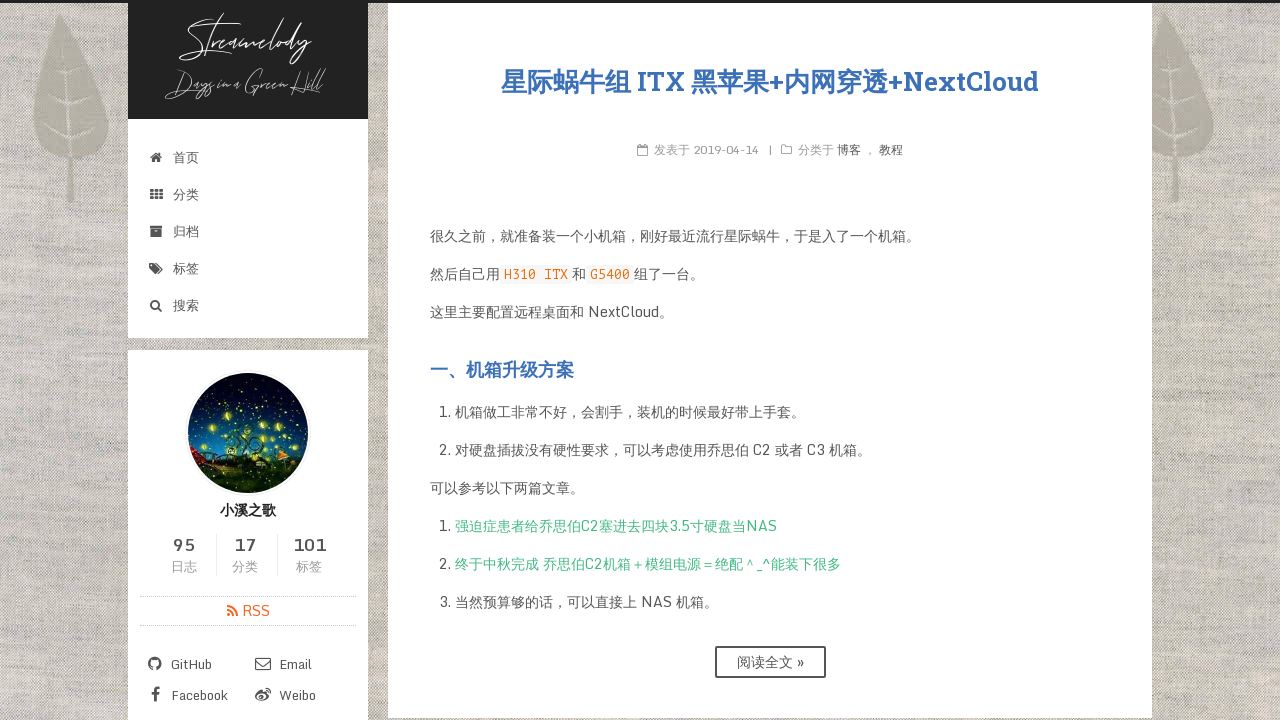

Retrieved all post title links from current page
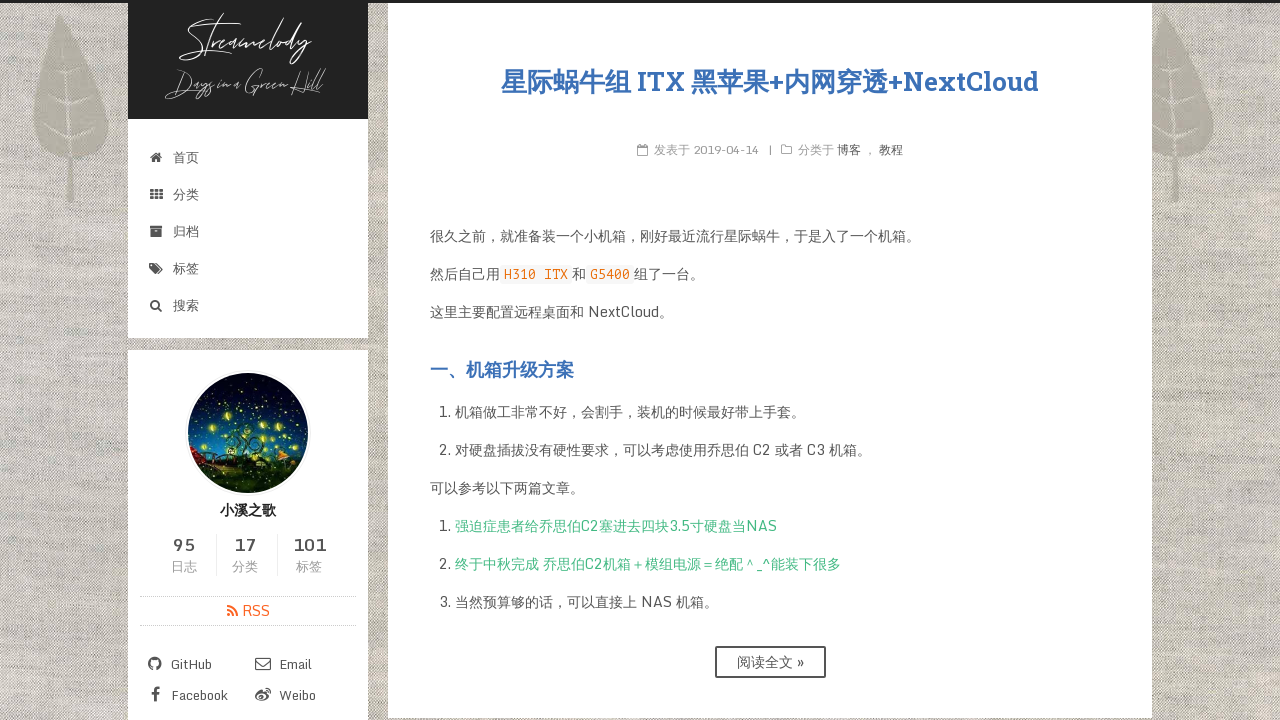

Extracted post title text
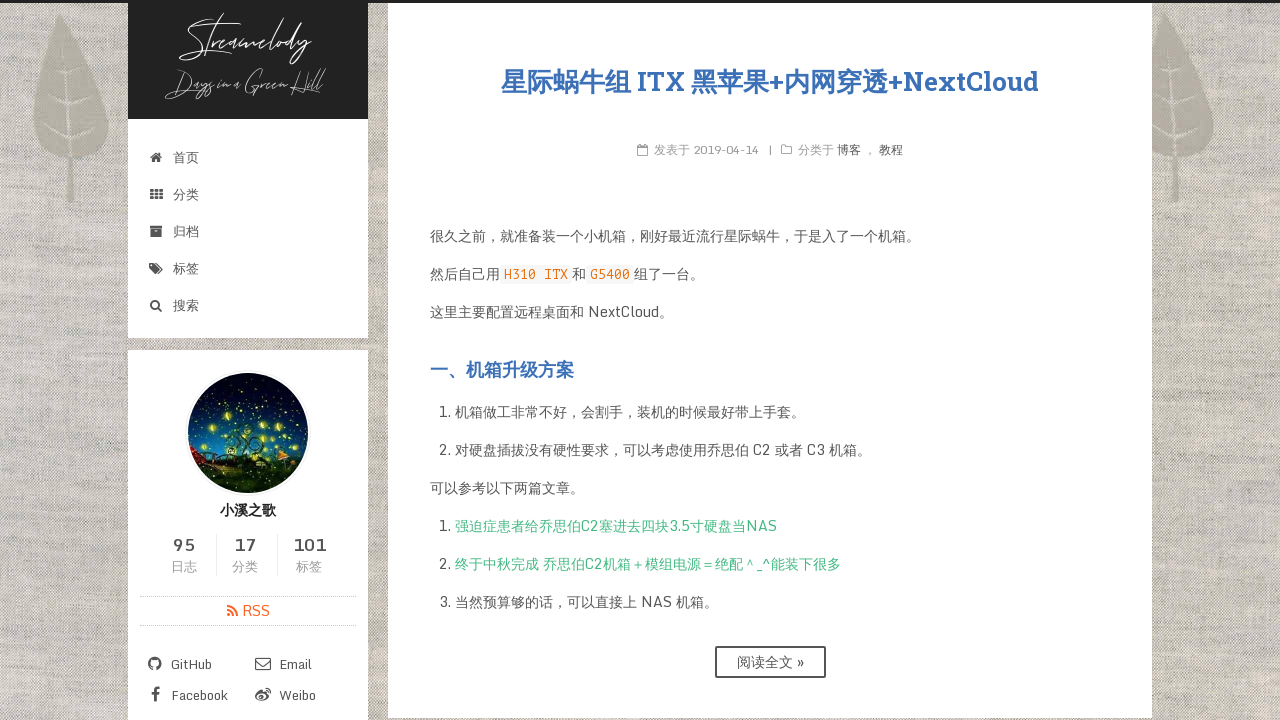

Extracted post URL
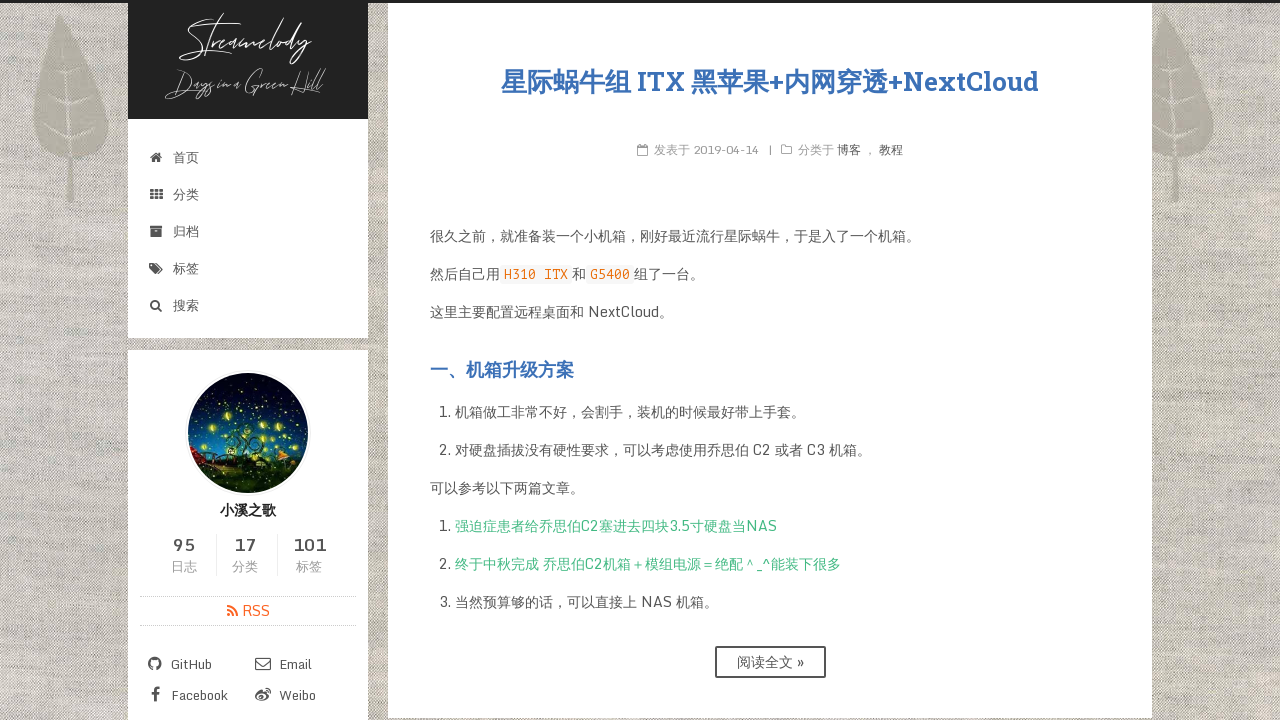

Extracted post title text
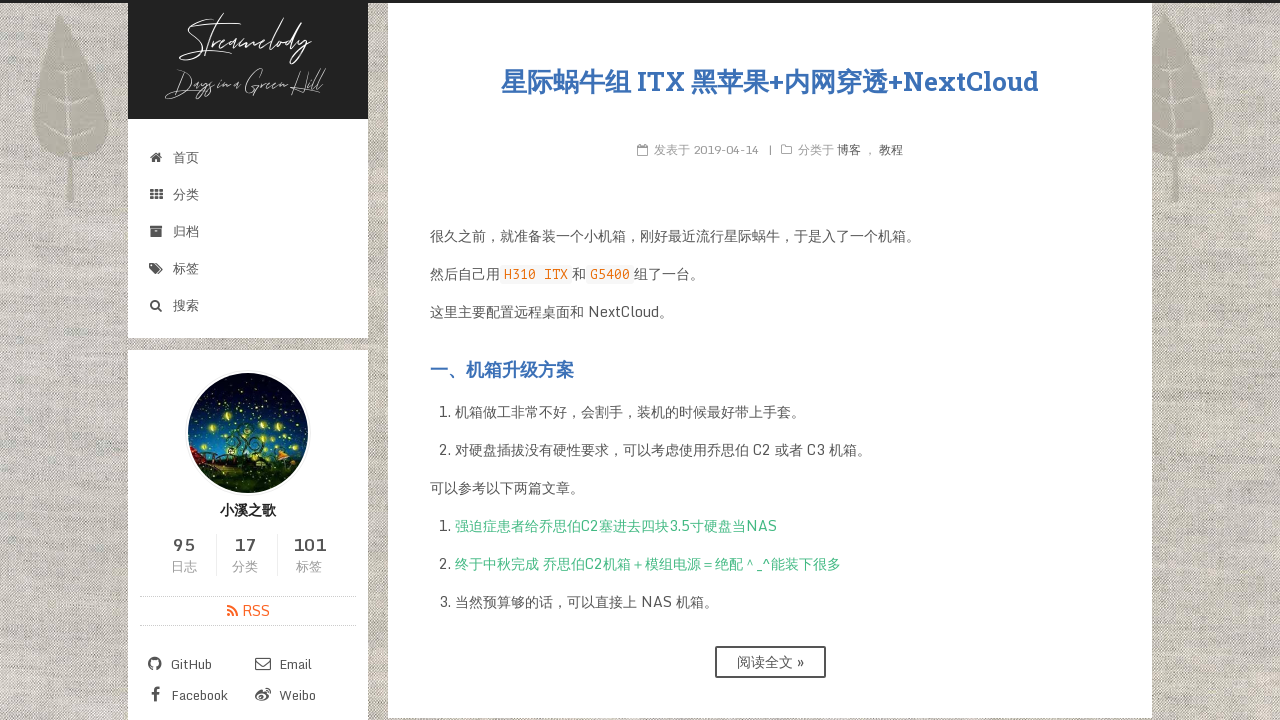

Extracted post URL
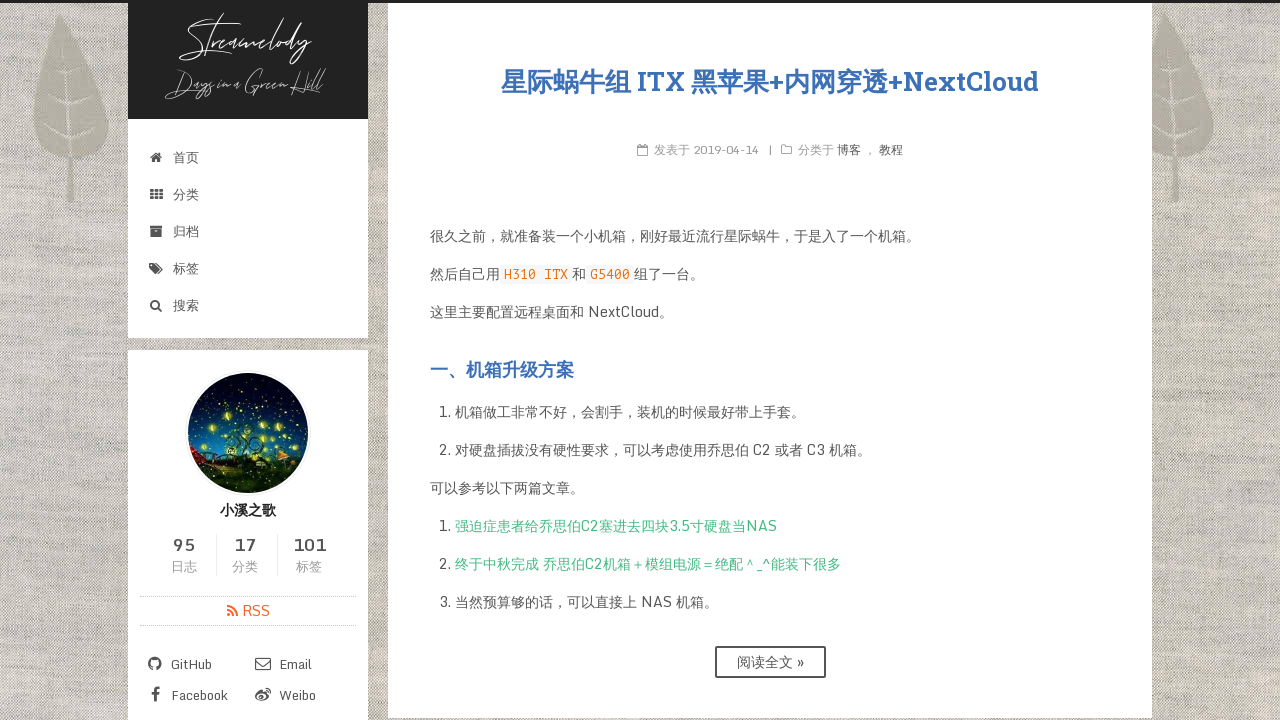

Extracted post title text
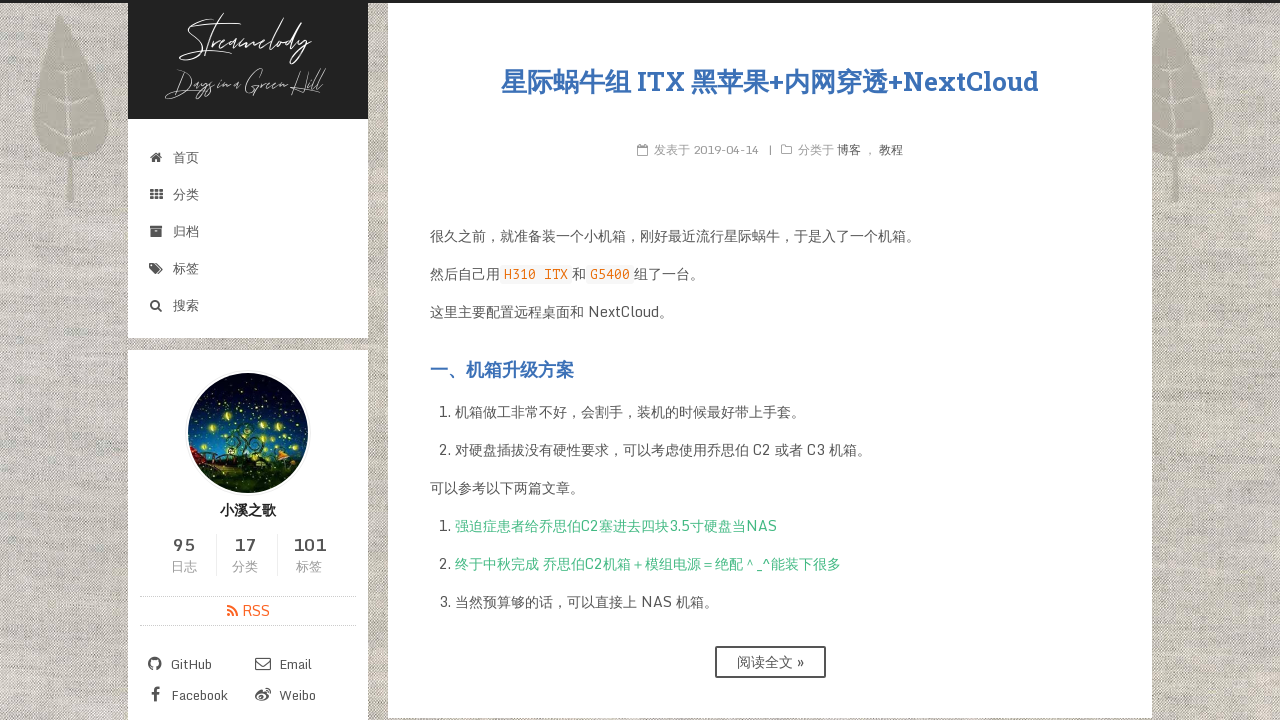

Extracted post URL
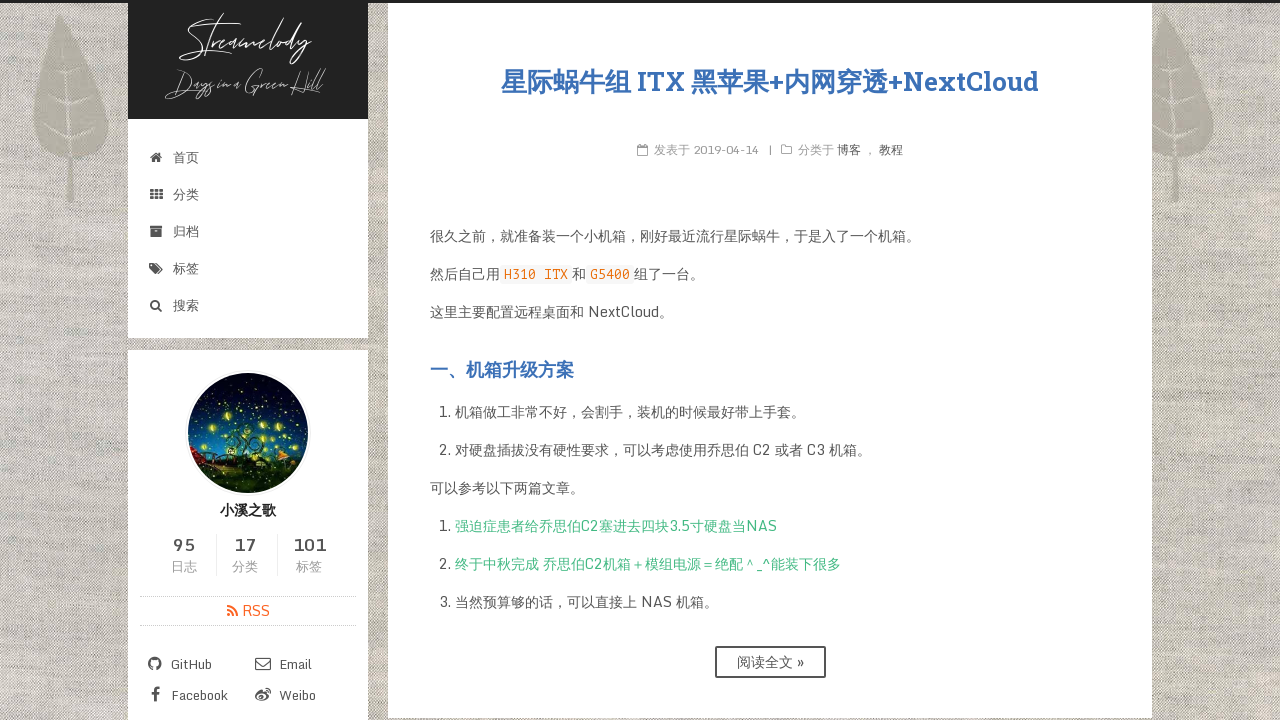

Extracted post title text
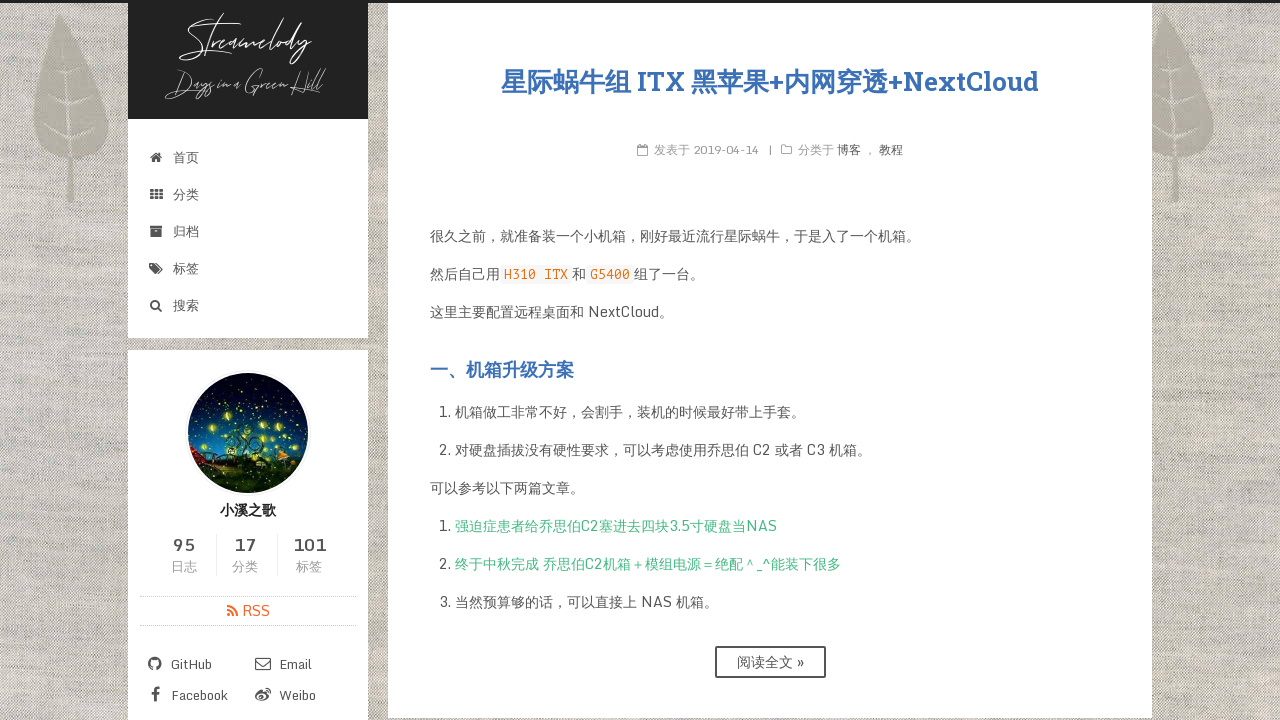

Extracted post URL
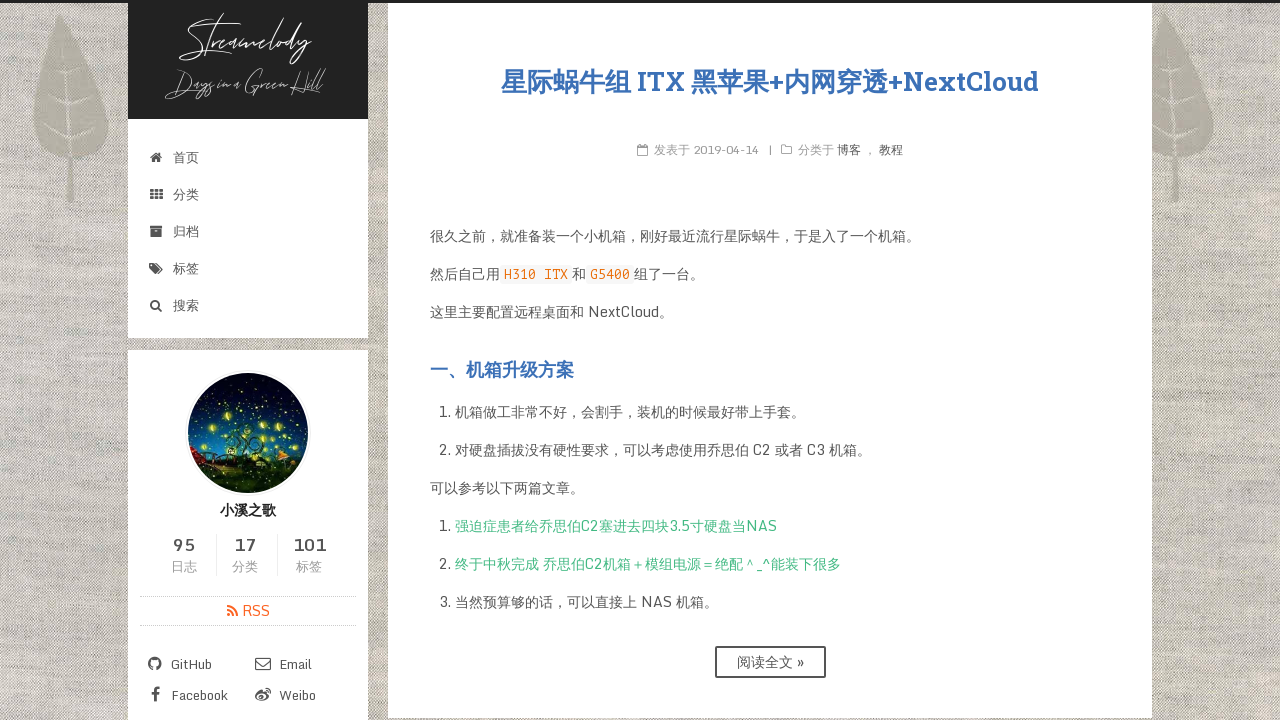

Extracted post title text
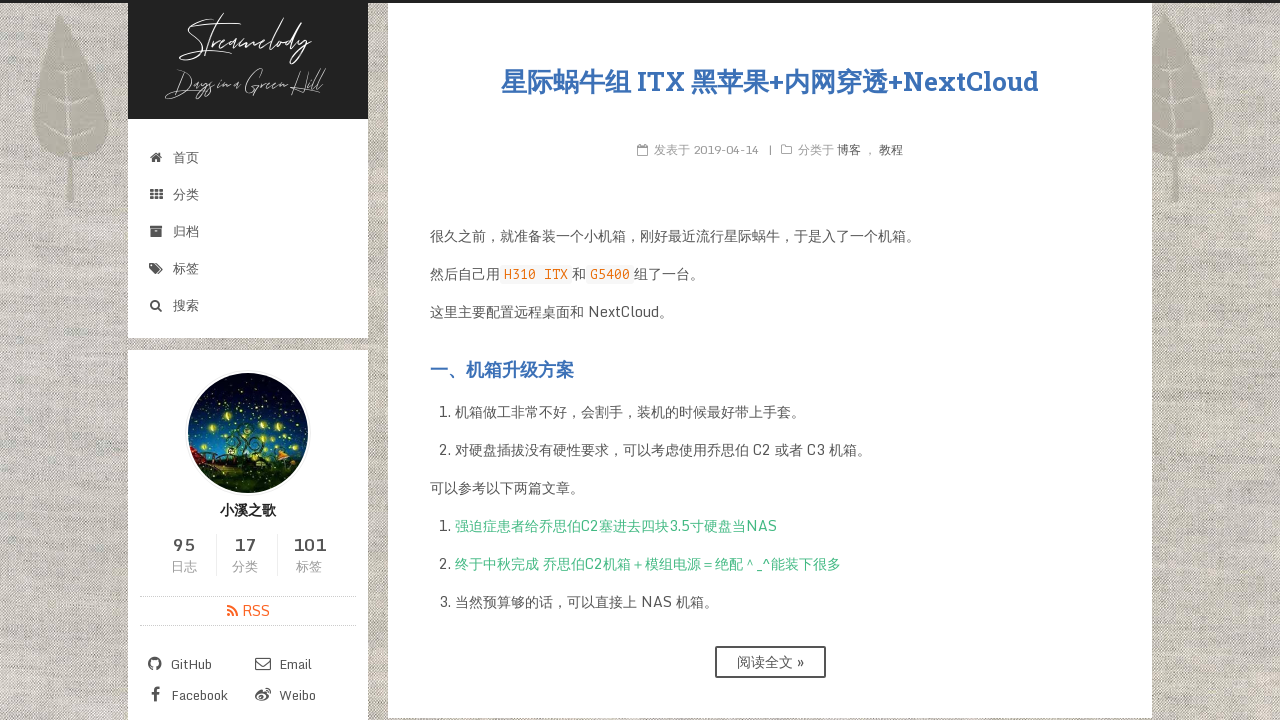

Extracted post URL
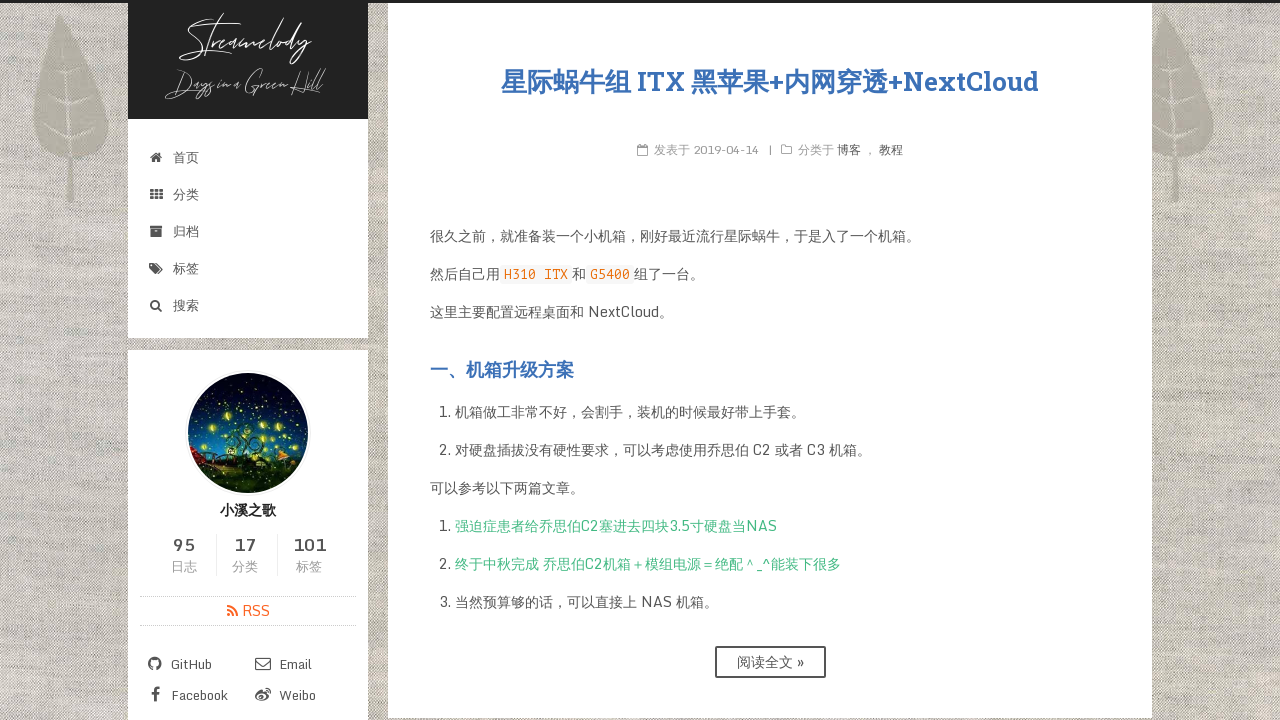

Extracted post title text
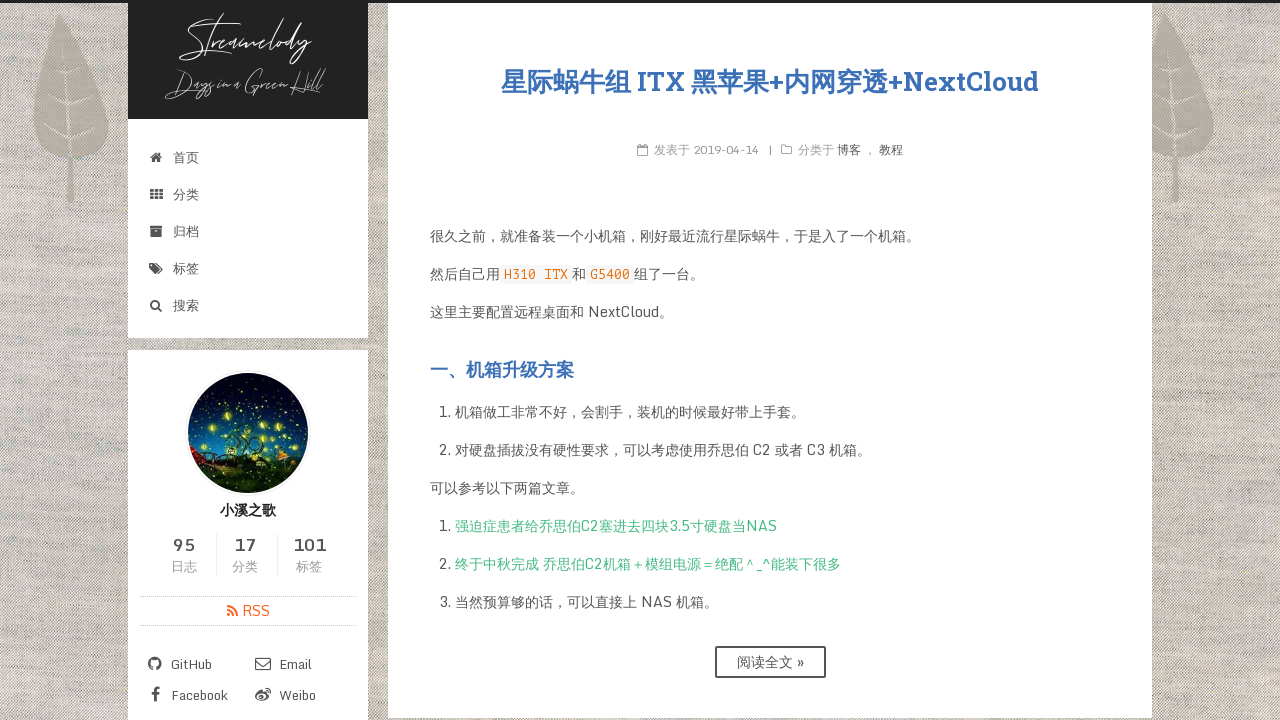

Extracted post URL
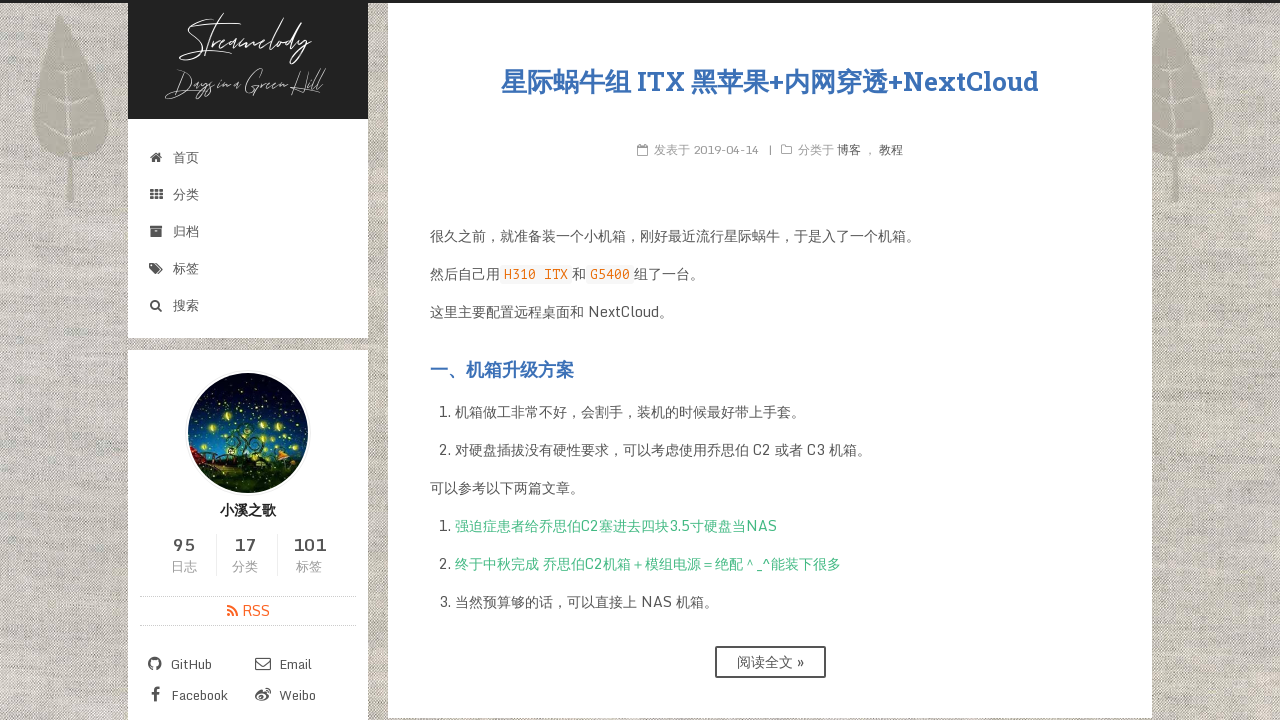

Extracted post title text
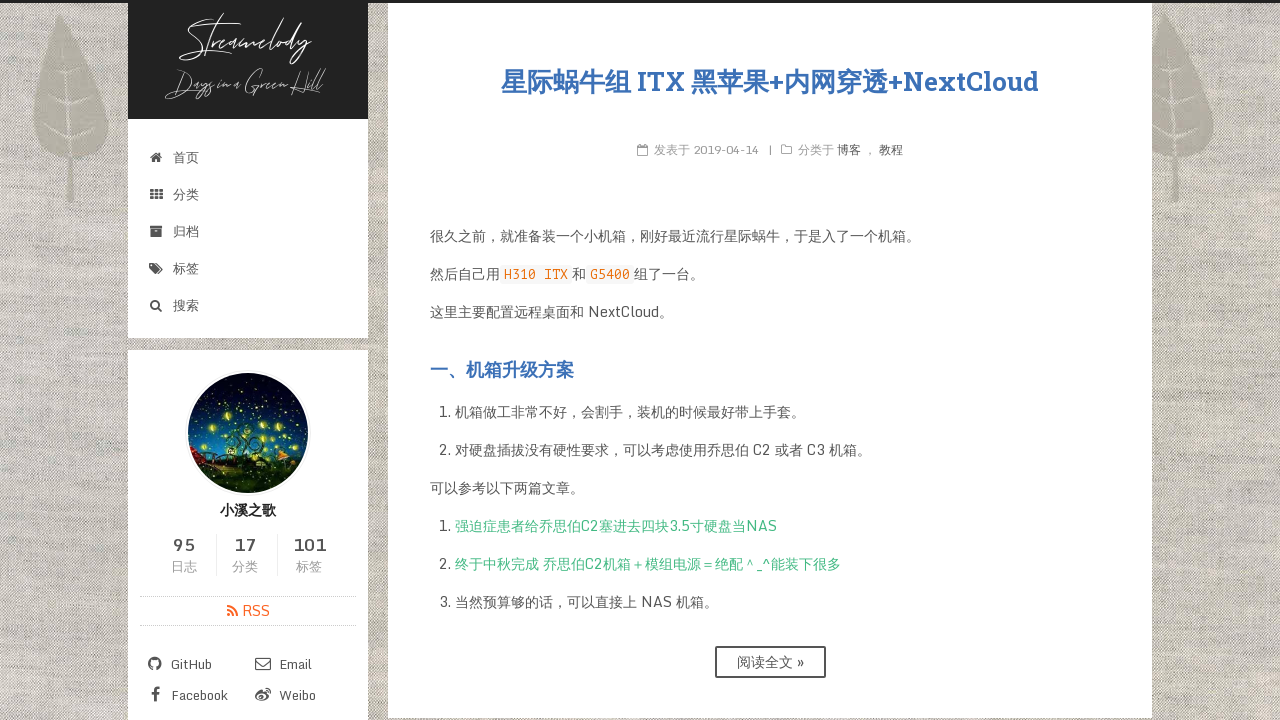

Extracted post URL
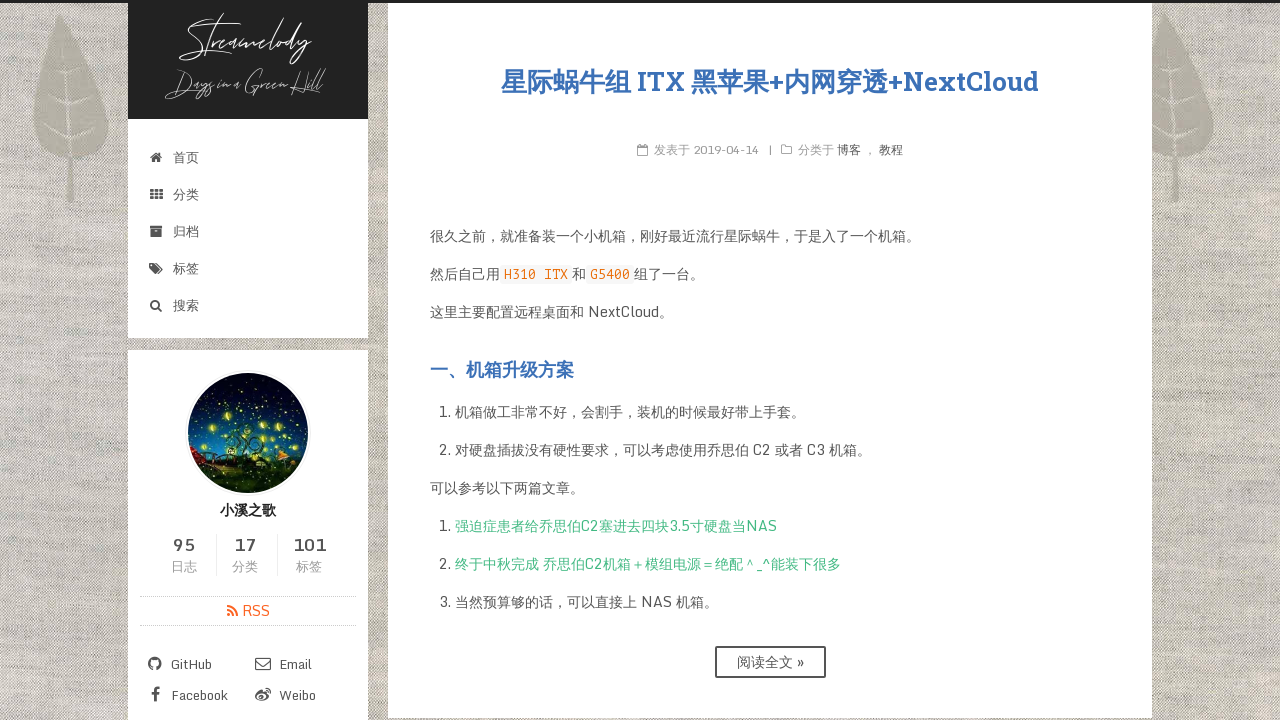

Extracted post title text
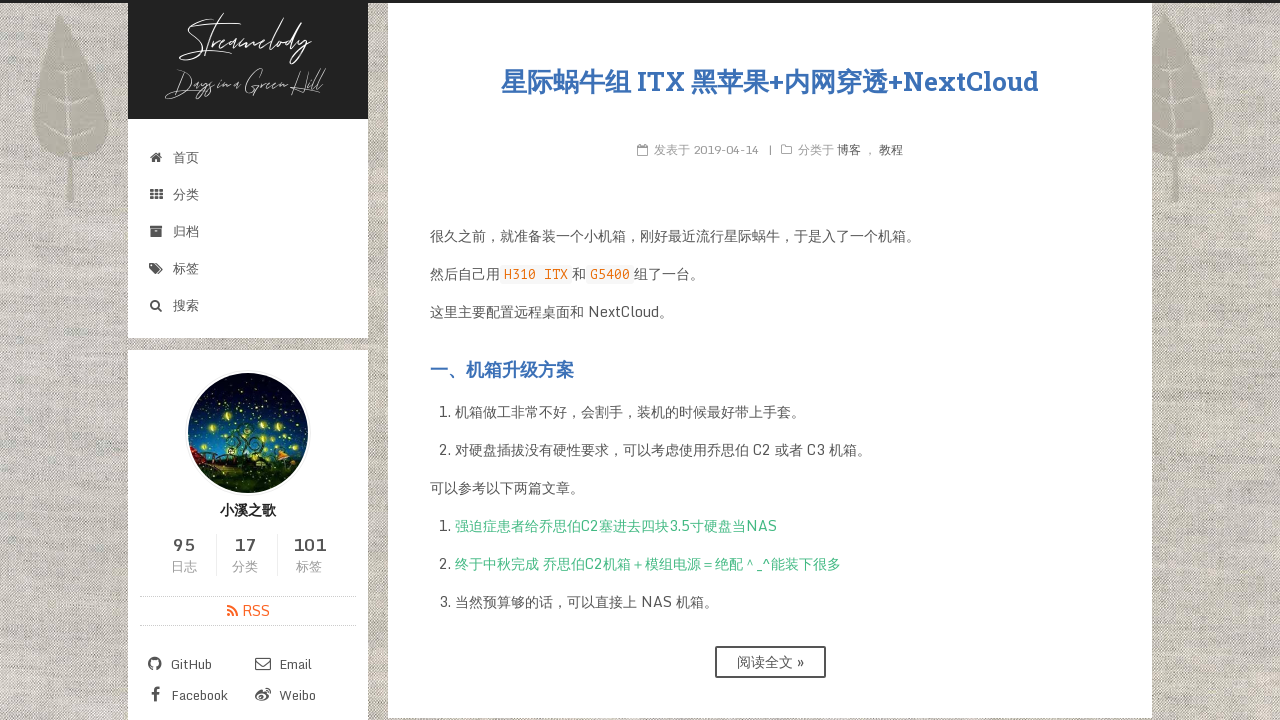

Extracted post URL
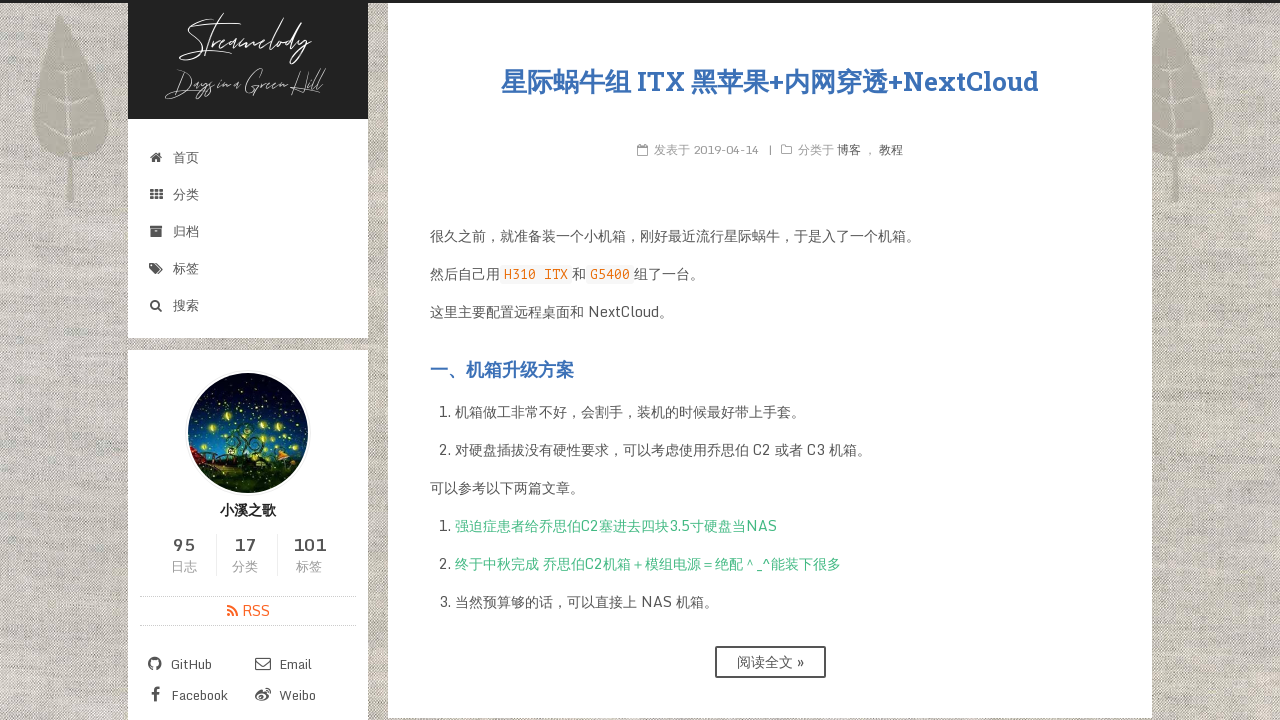

Extracted post title text
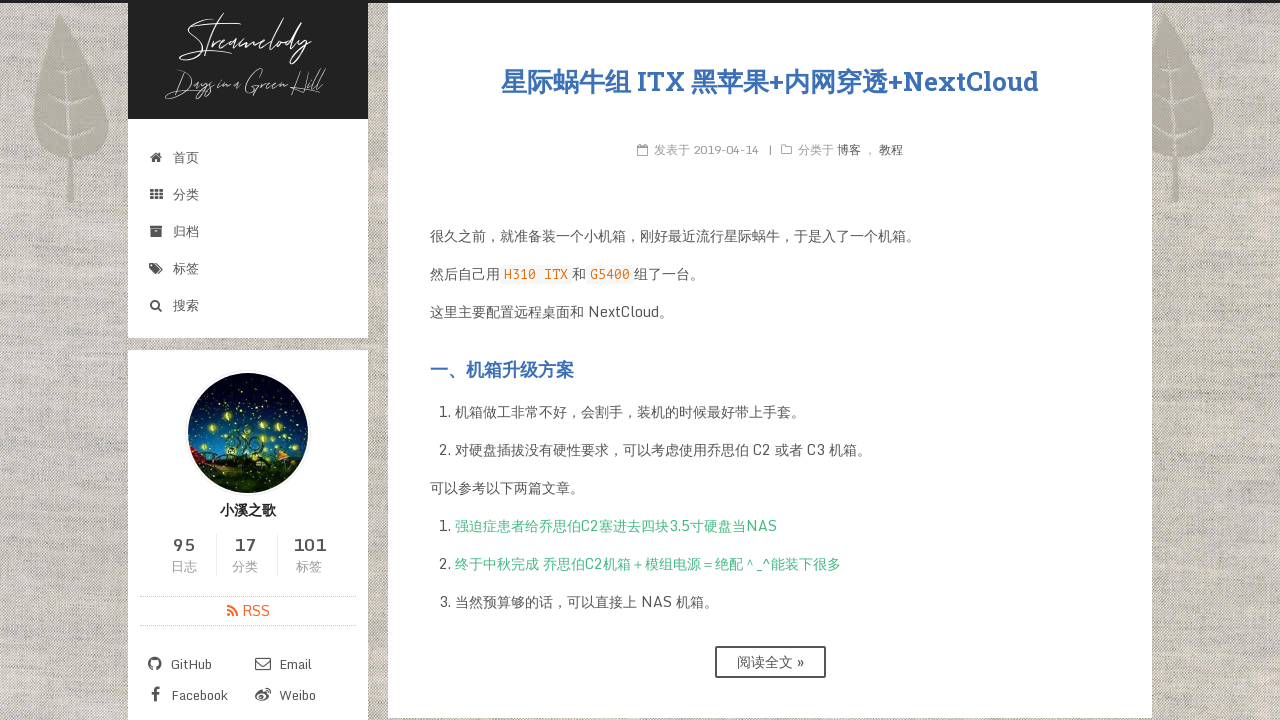

Extracted post URL
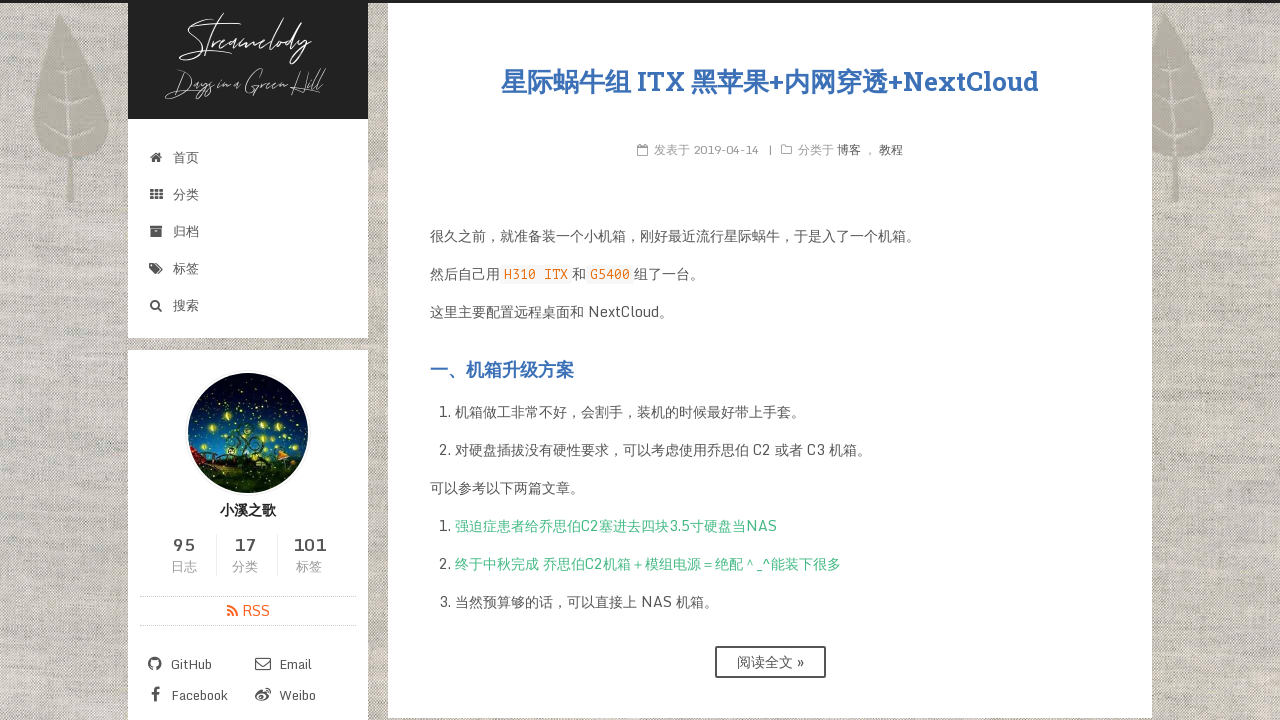

Extracted post title text
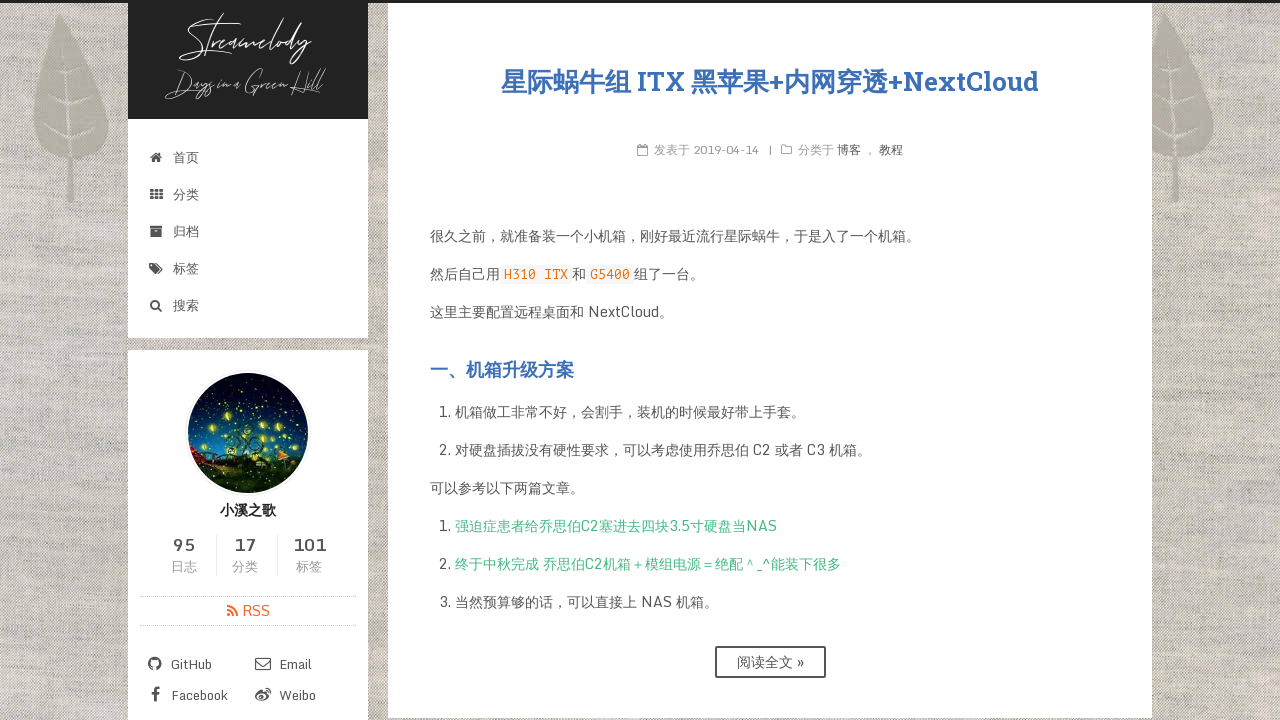

Extracted post URL
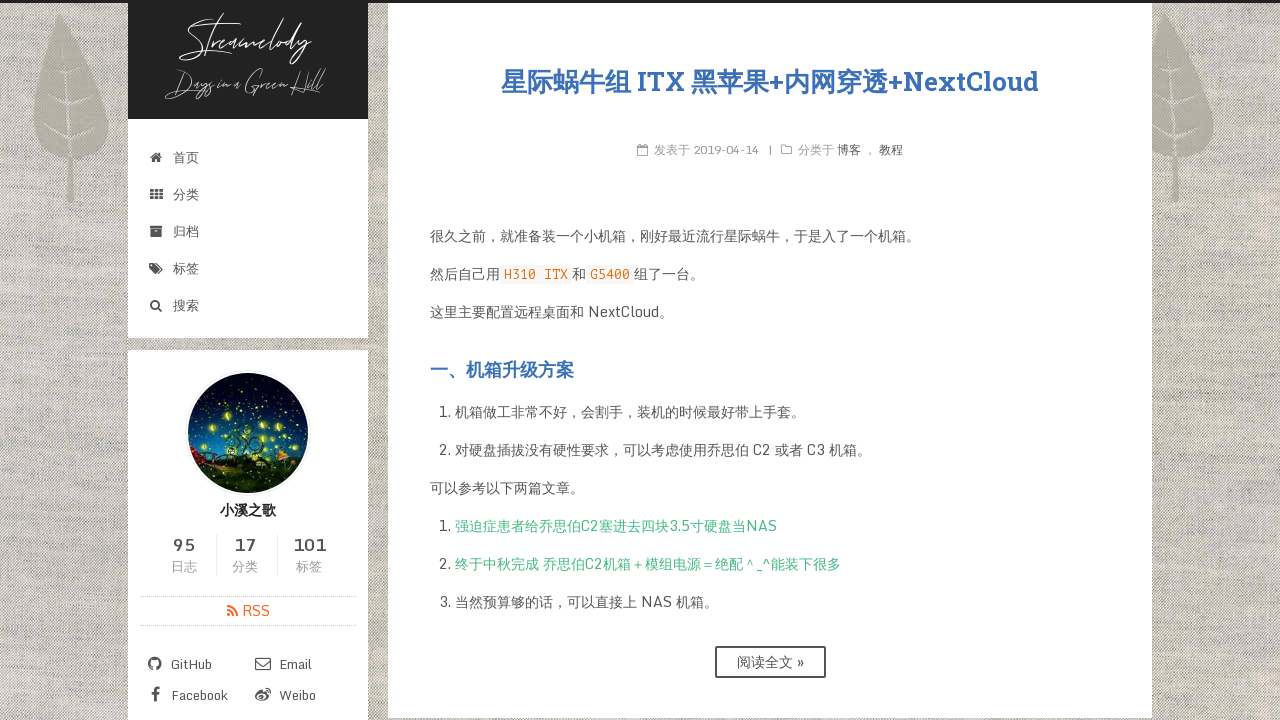

Clicked next page link at (902, 593) on a[rel=next]
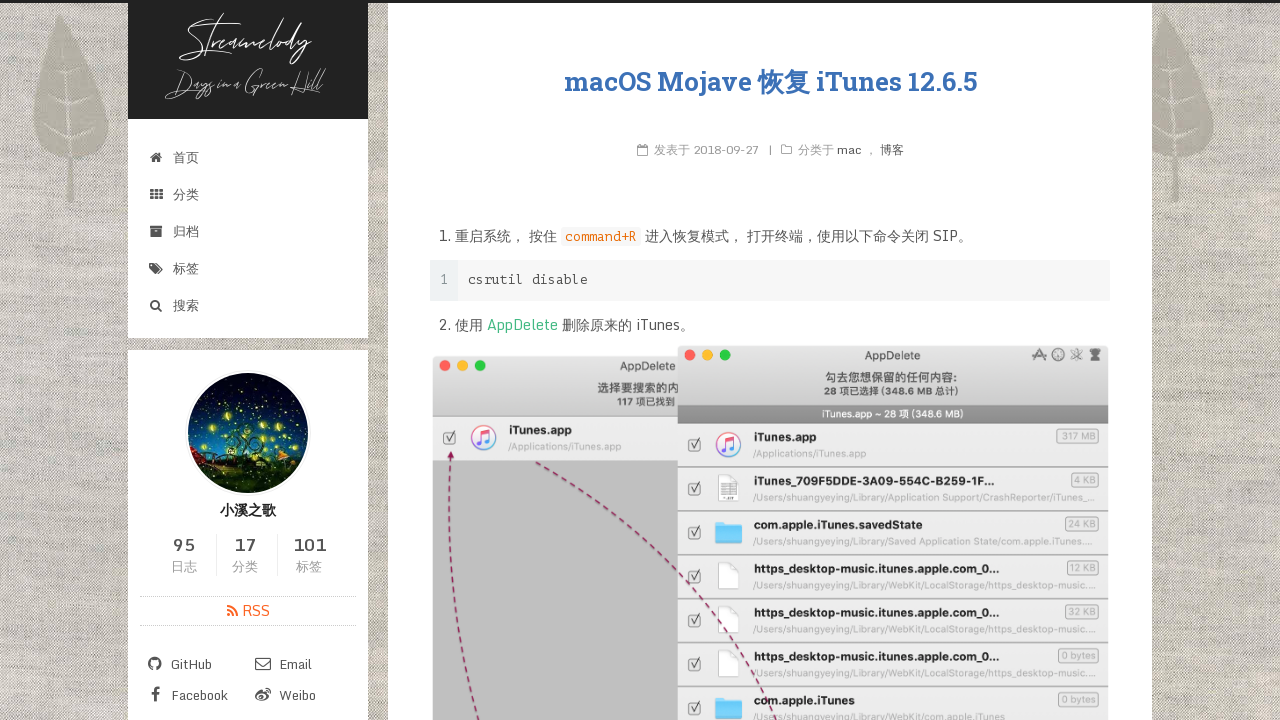

Waited for next page to load
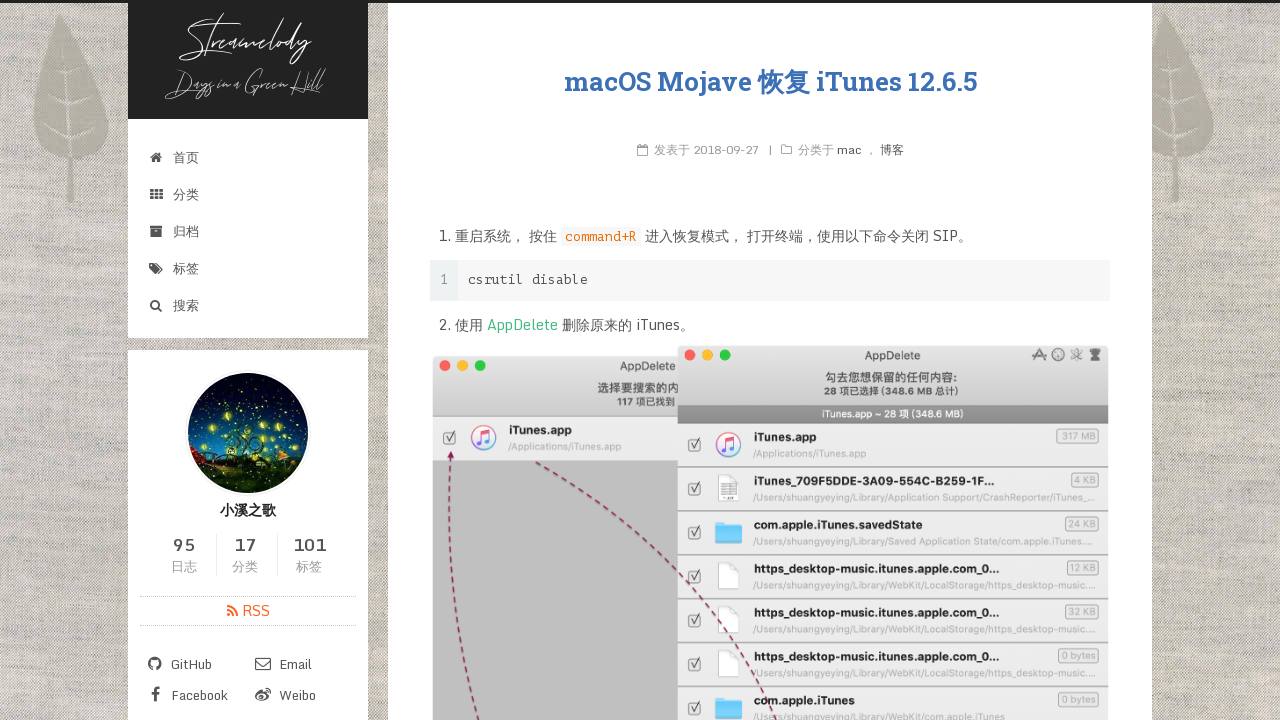

Checked for next page link
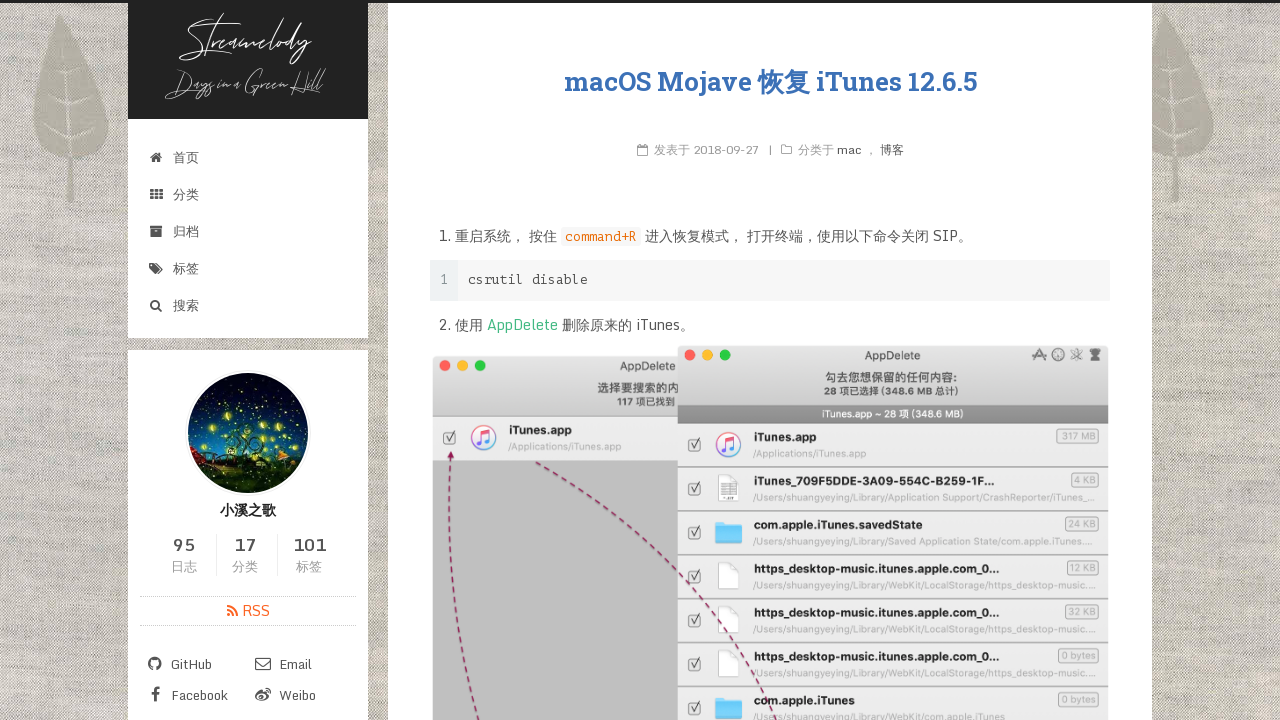

Retrieved all post title links from current page
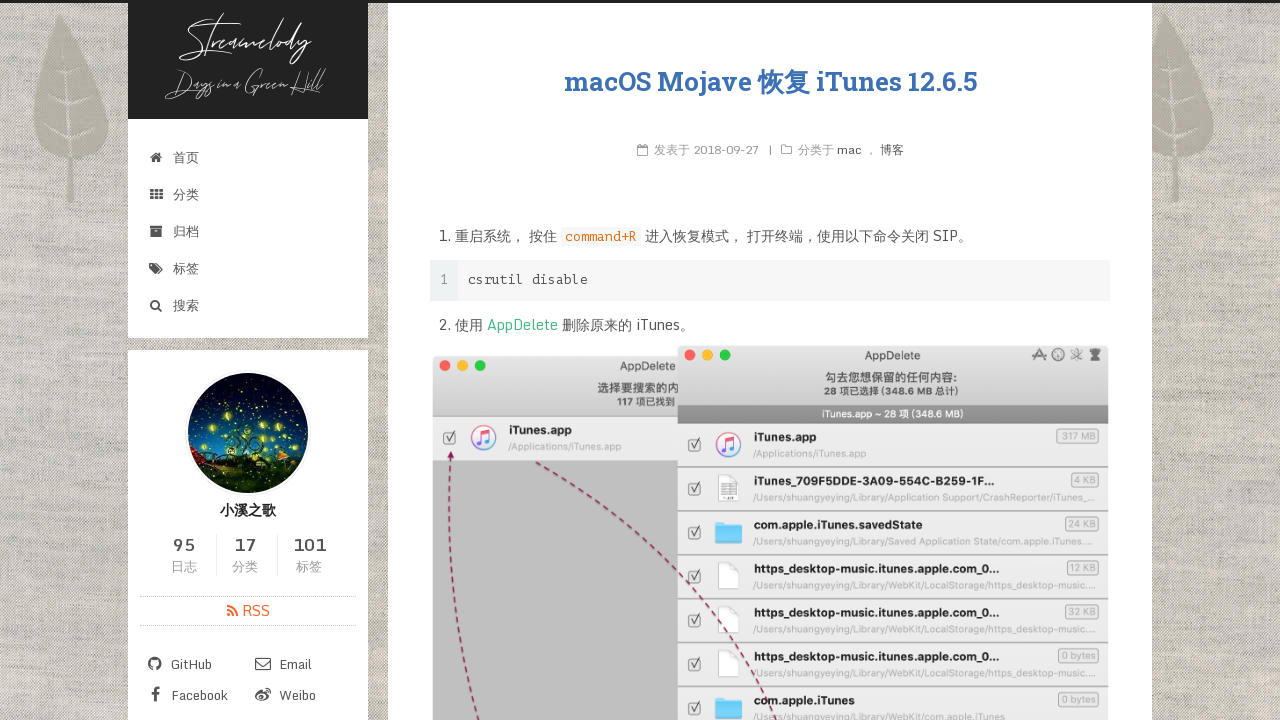

Extracted post title text
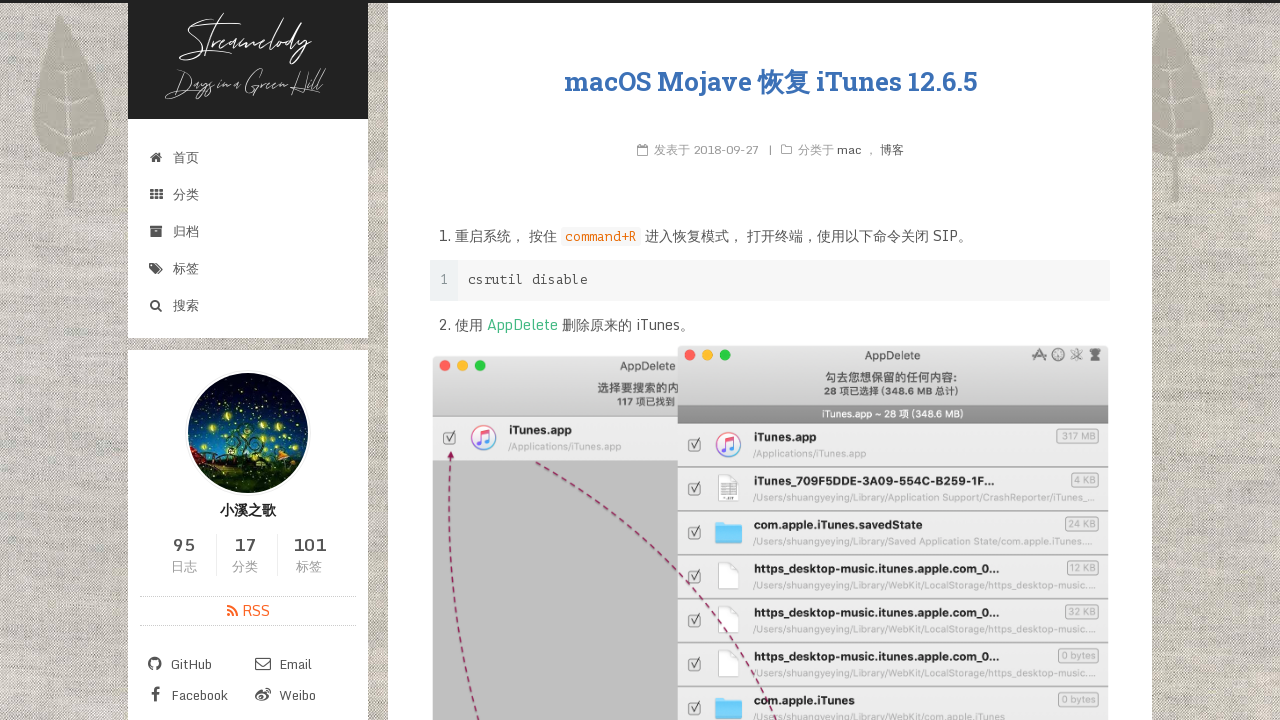

Extracted post URL
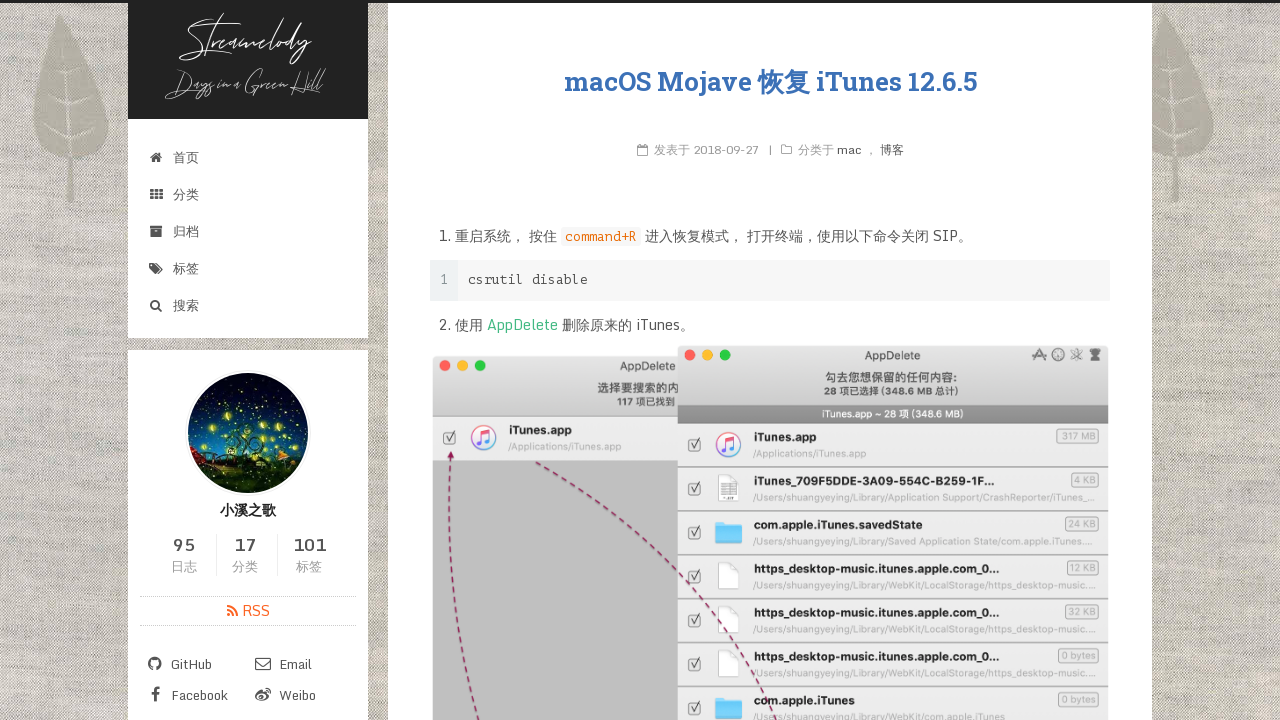

Extracted post title text
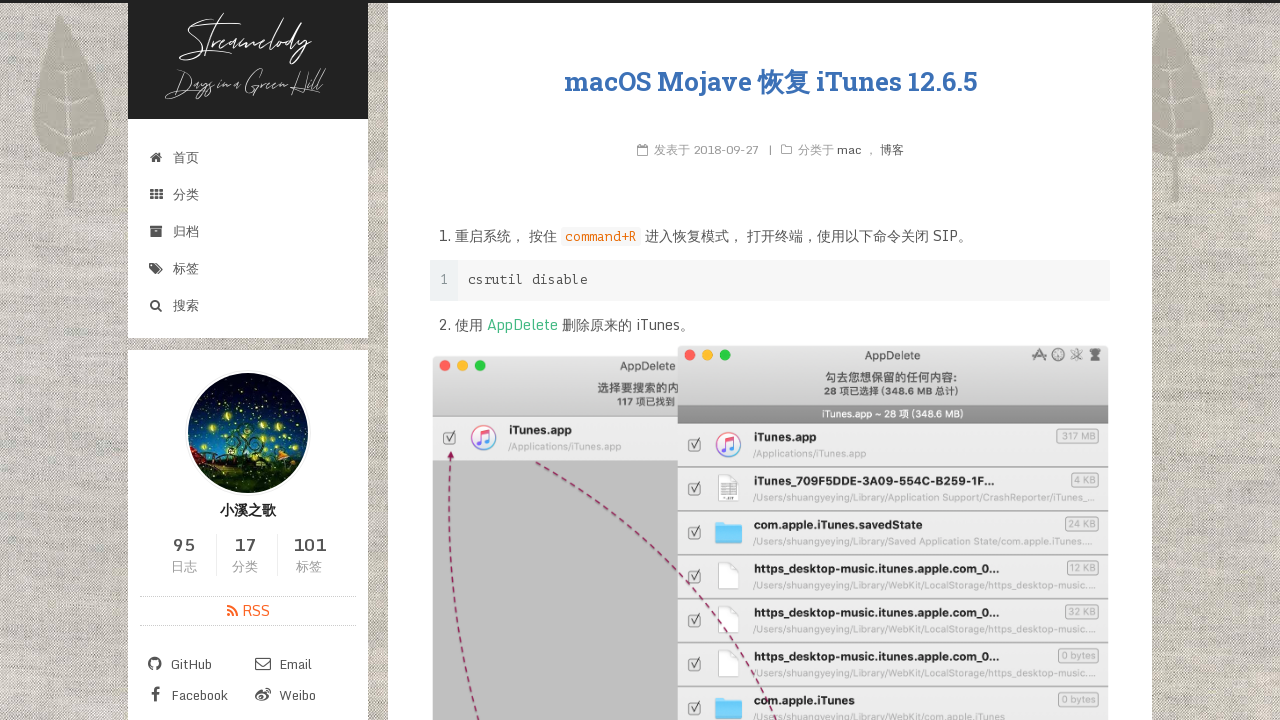

Extracted post URL
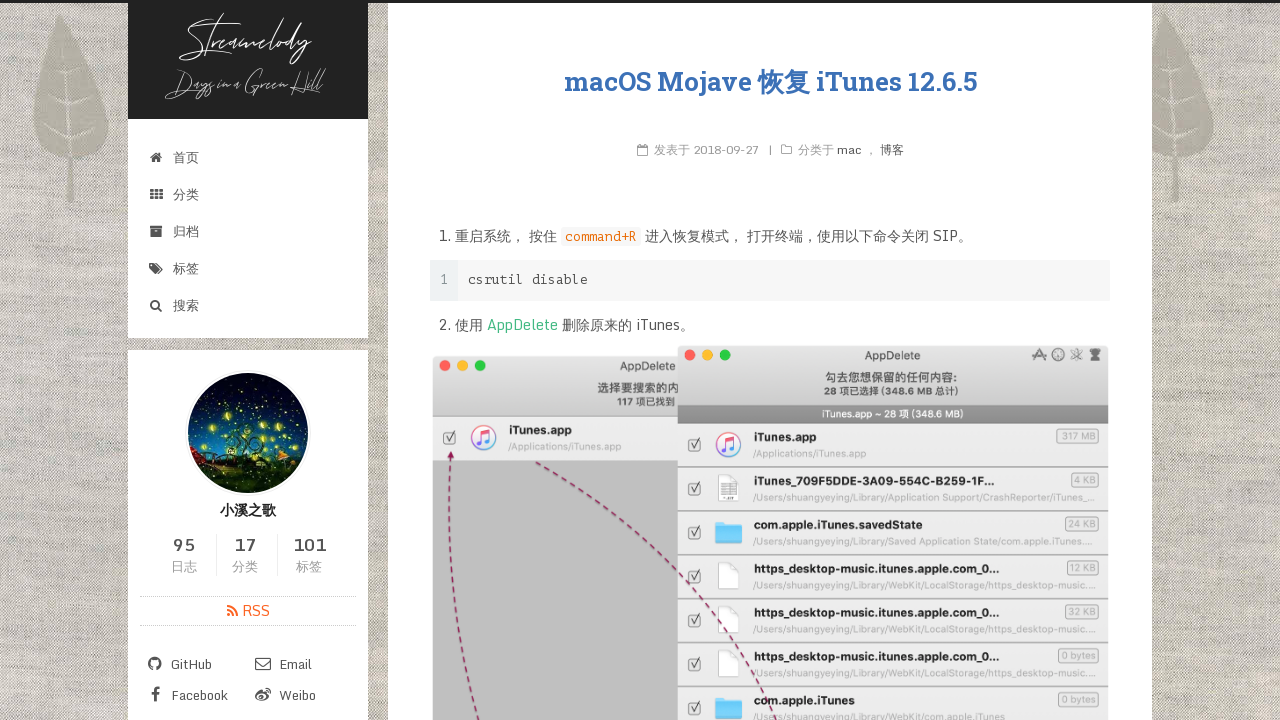

Extracted post title text
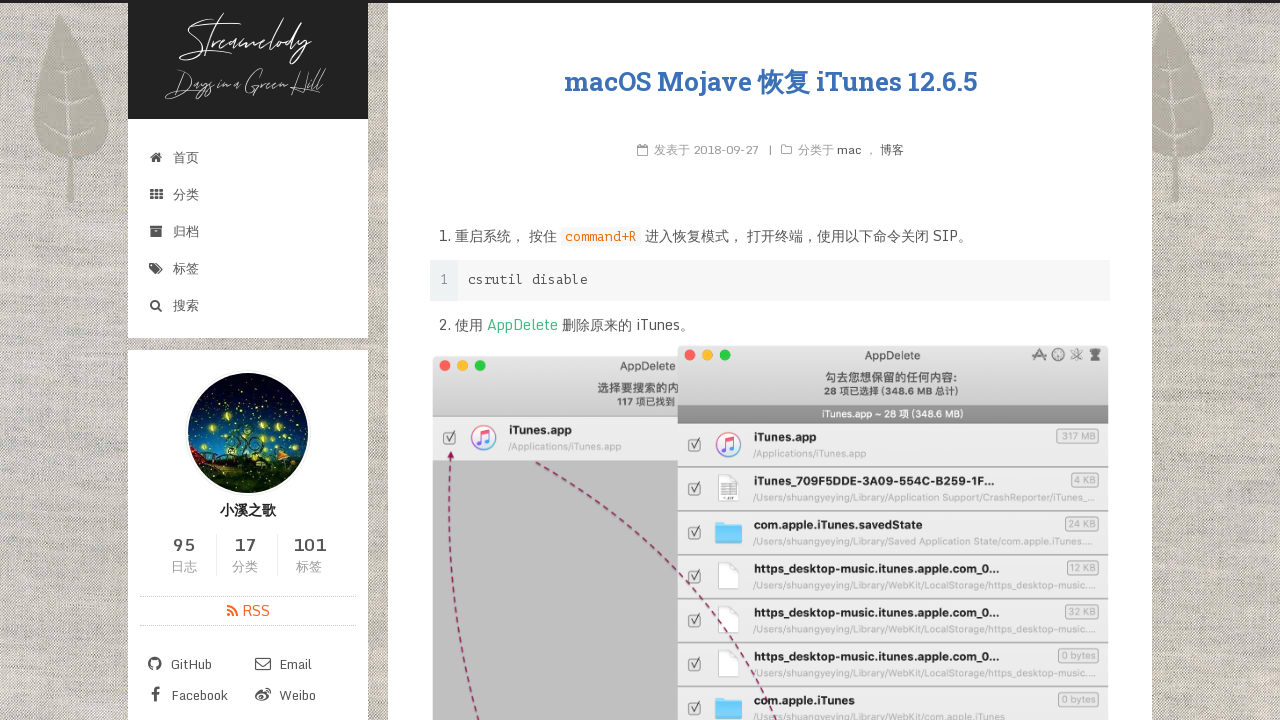

Extracted post URL
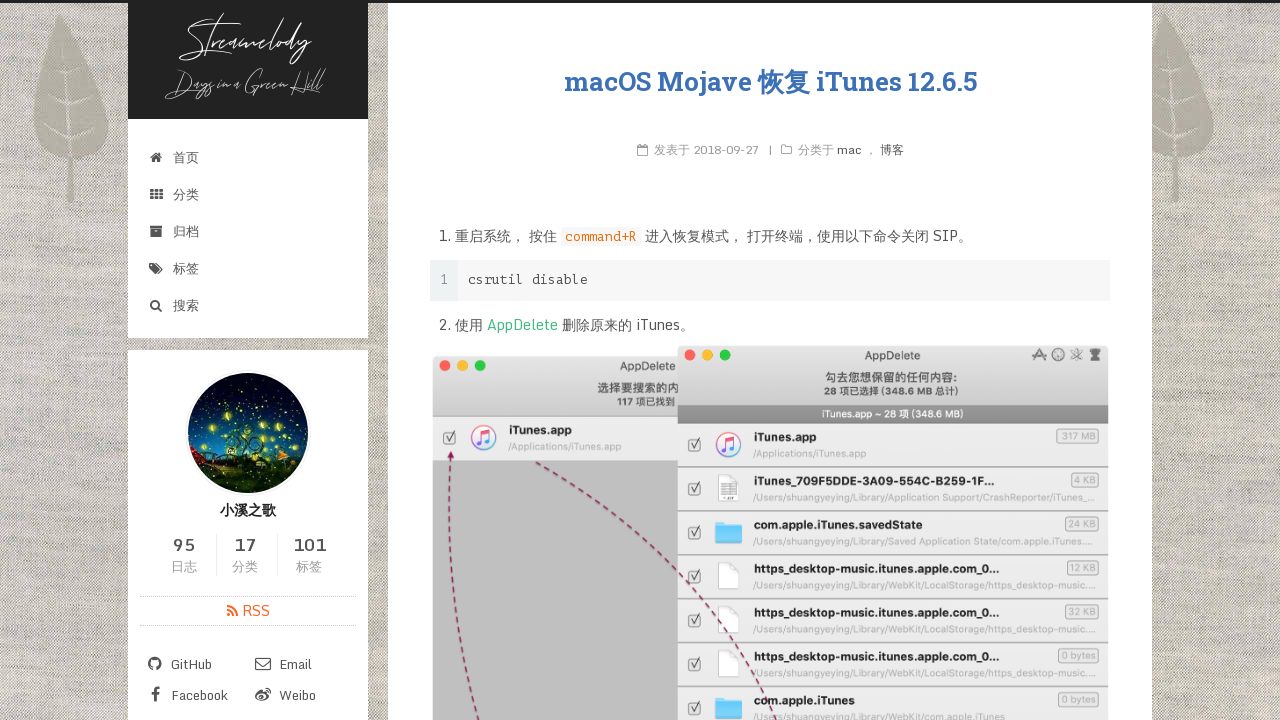

Extracted post title text
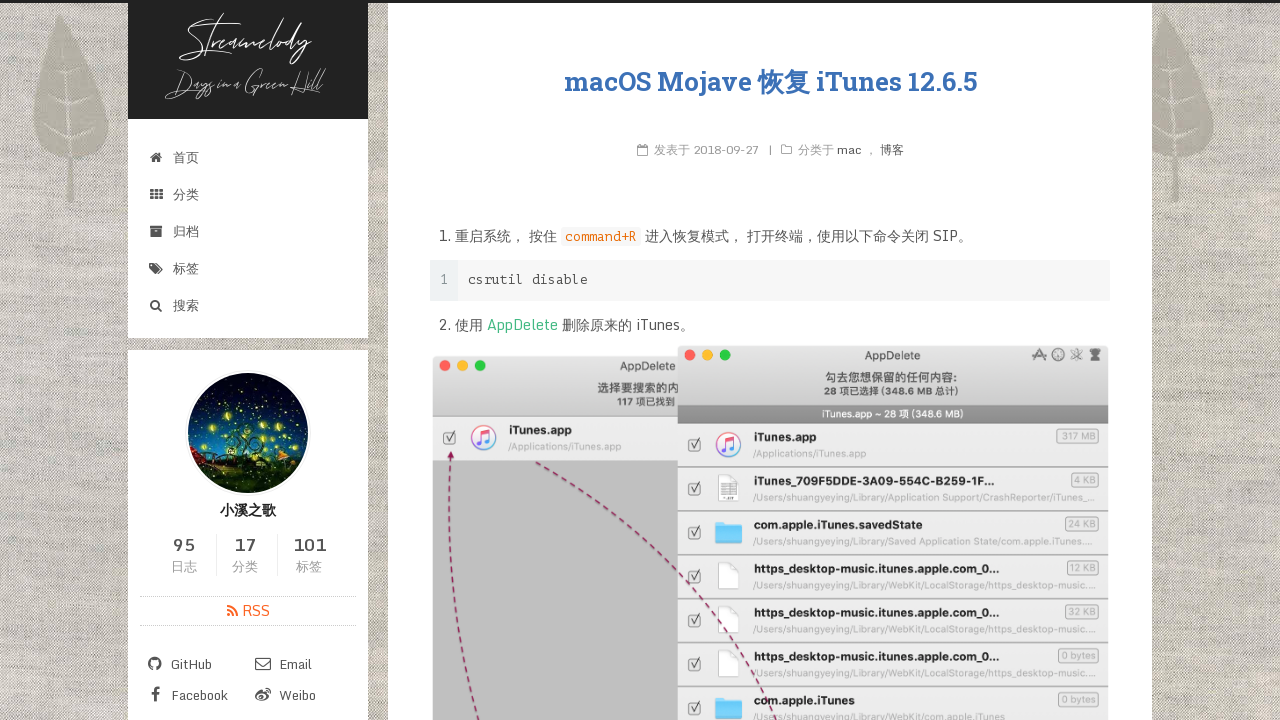

Extracted post URL
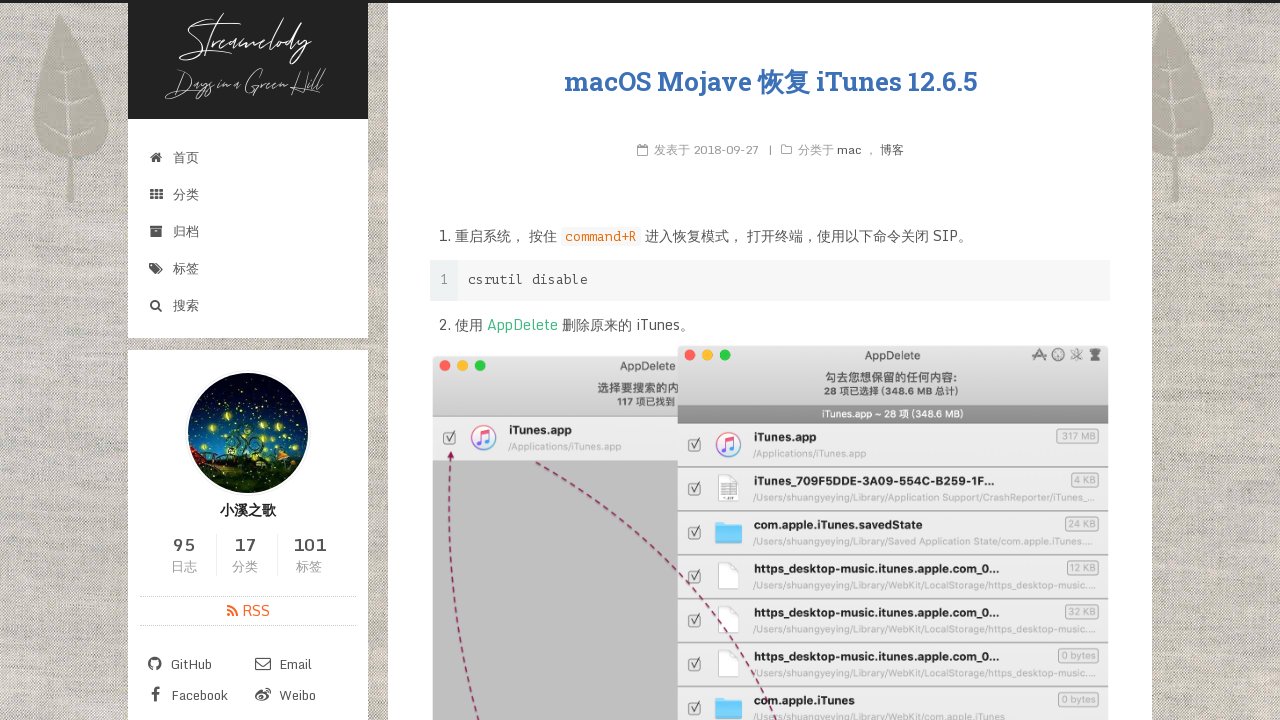

Extracted post title text
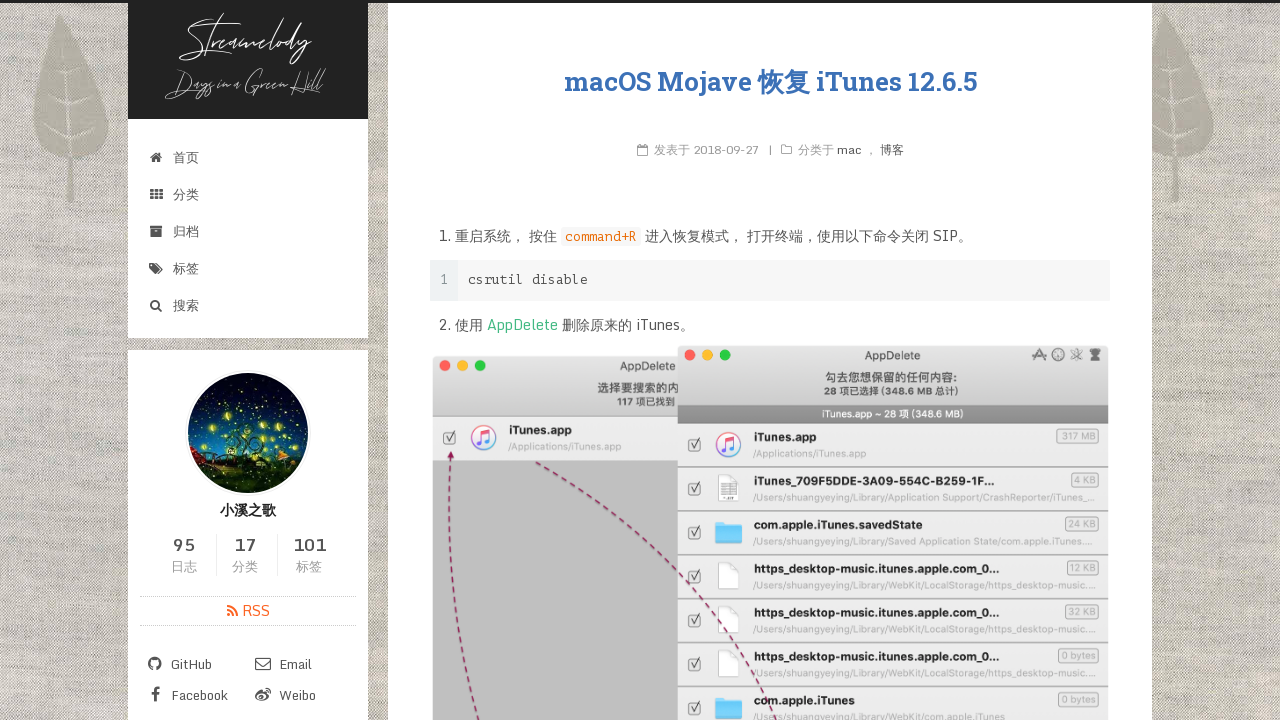

Extracted post URL
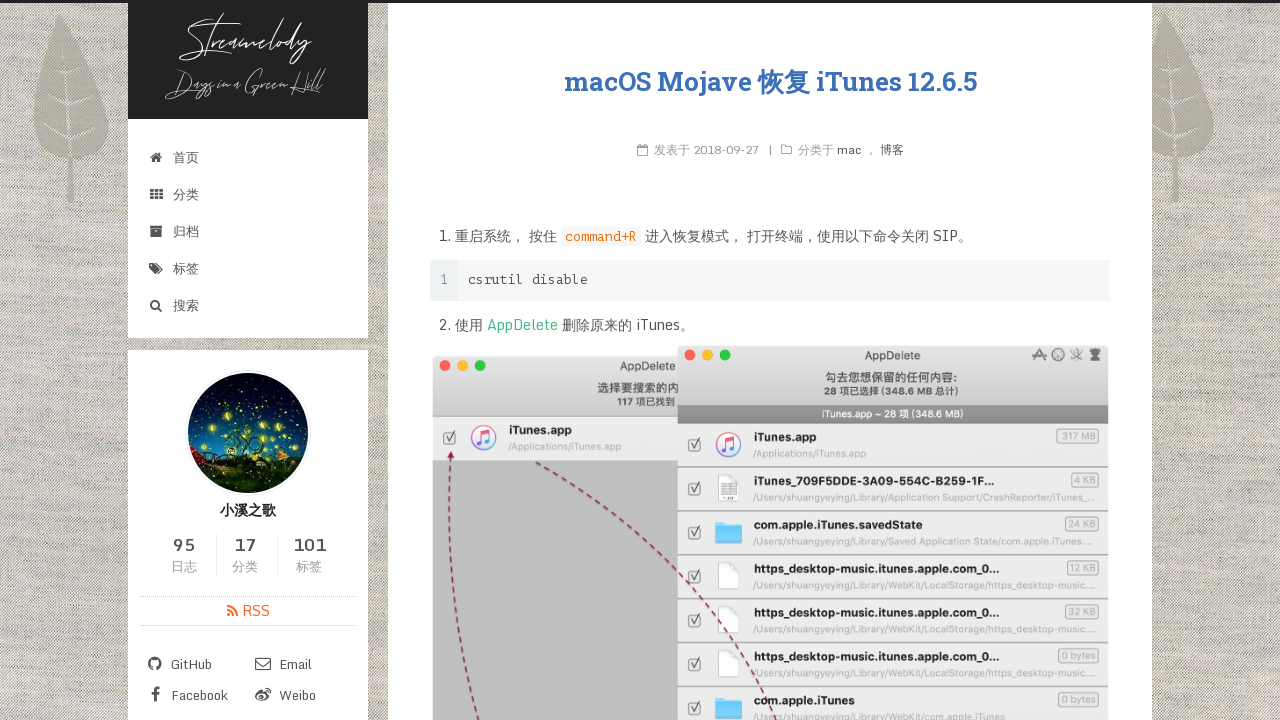

Extracted post title text
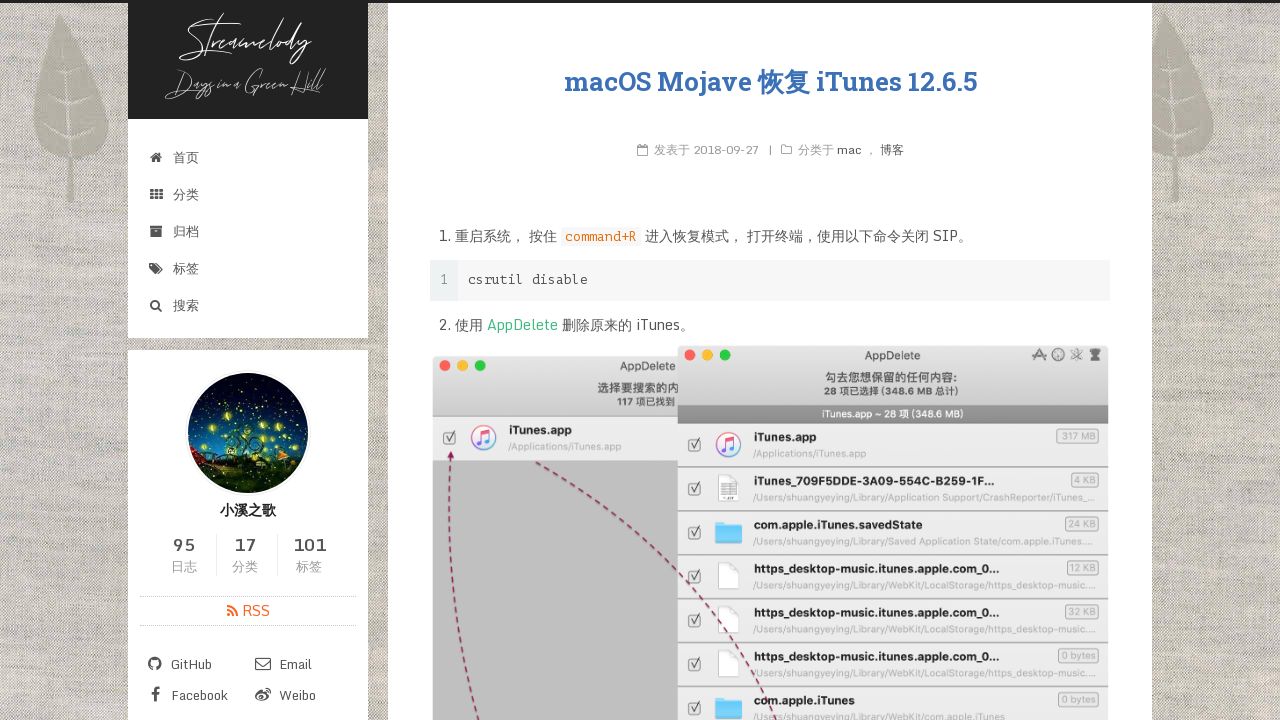

Extracted post URL
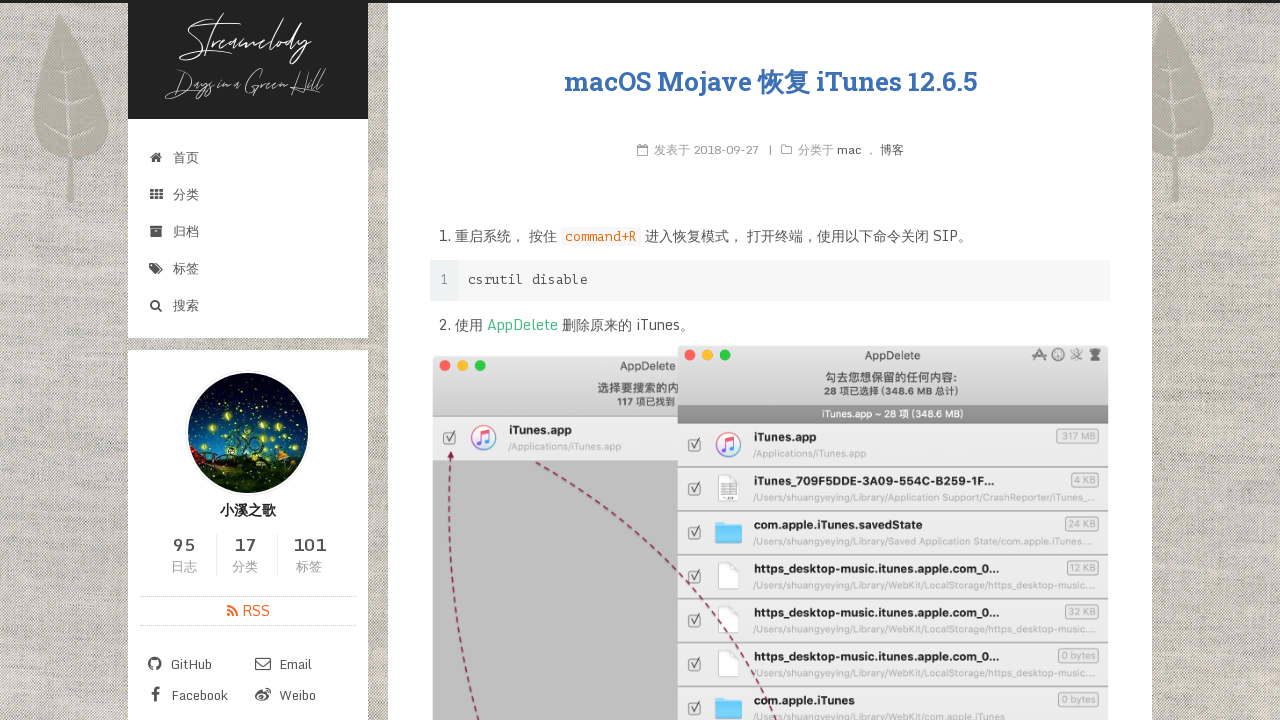

Extracted post title text
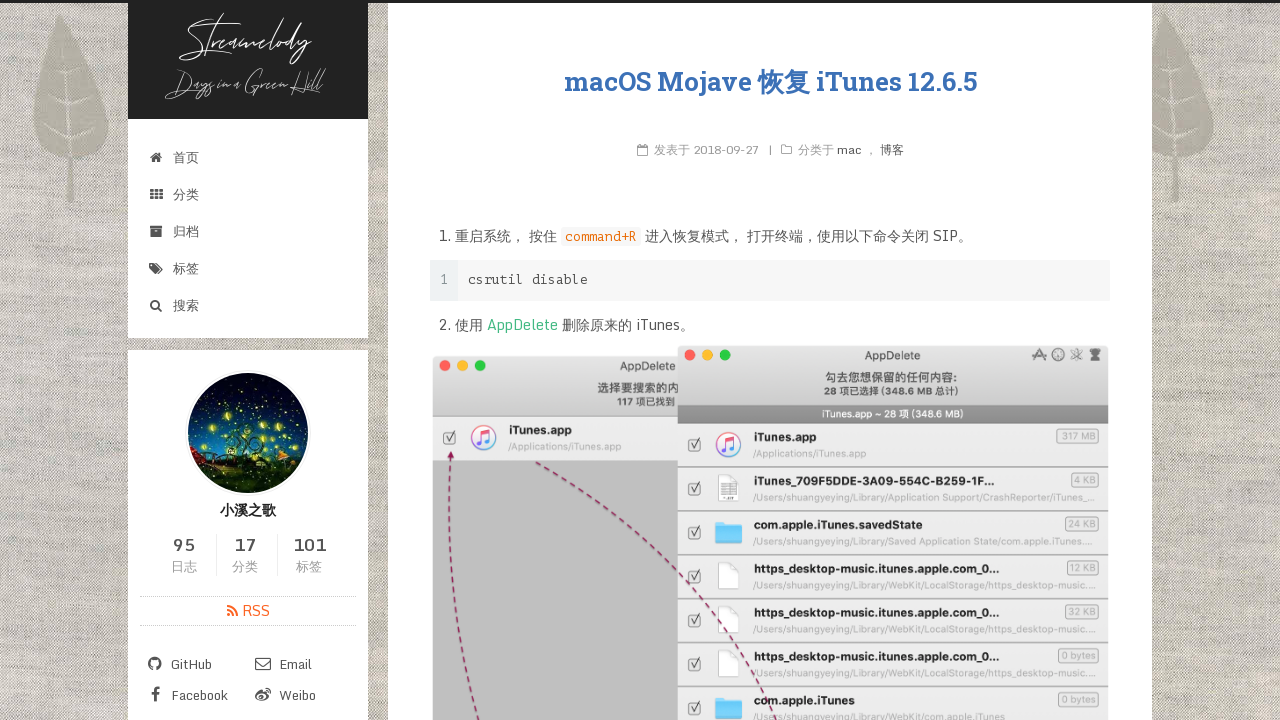

Extracted post URL
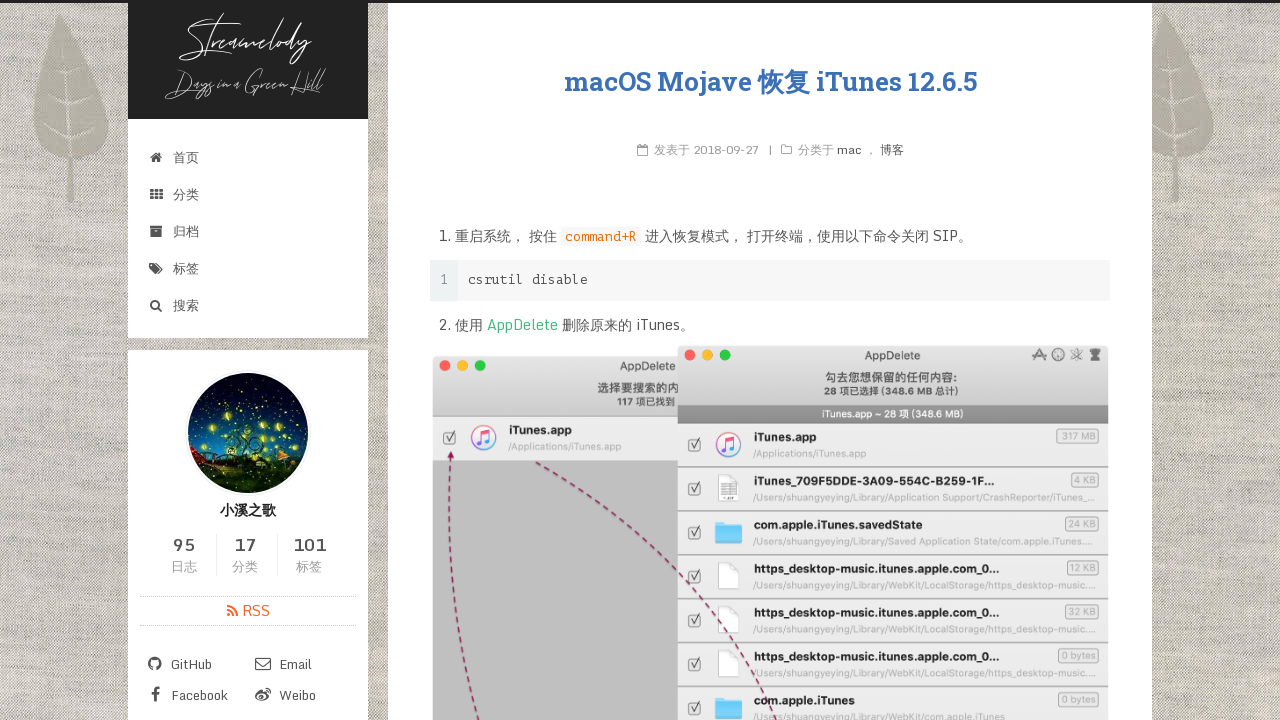

Extracted post title text
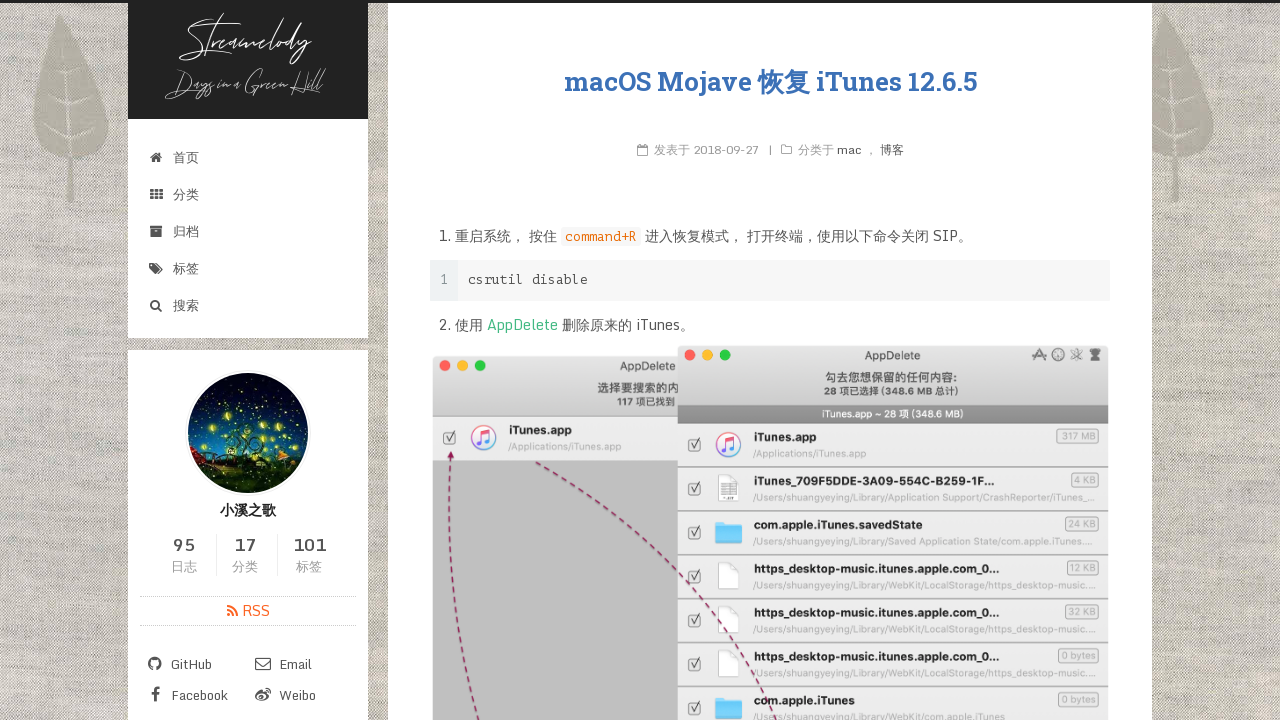

Extracted post URL
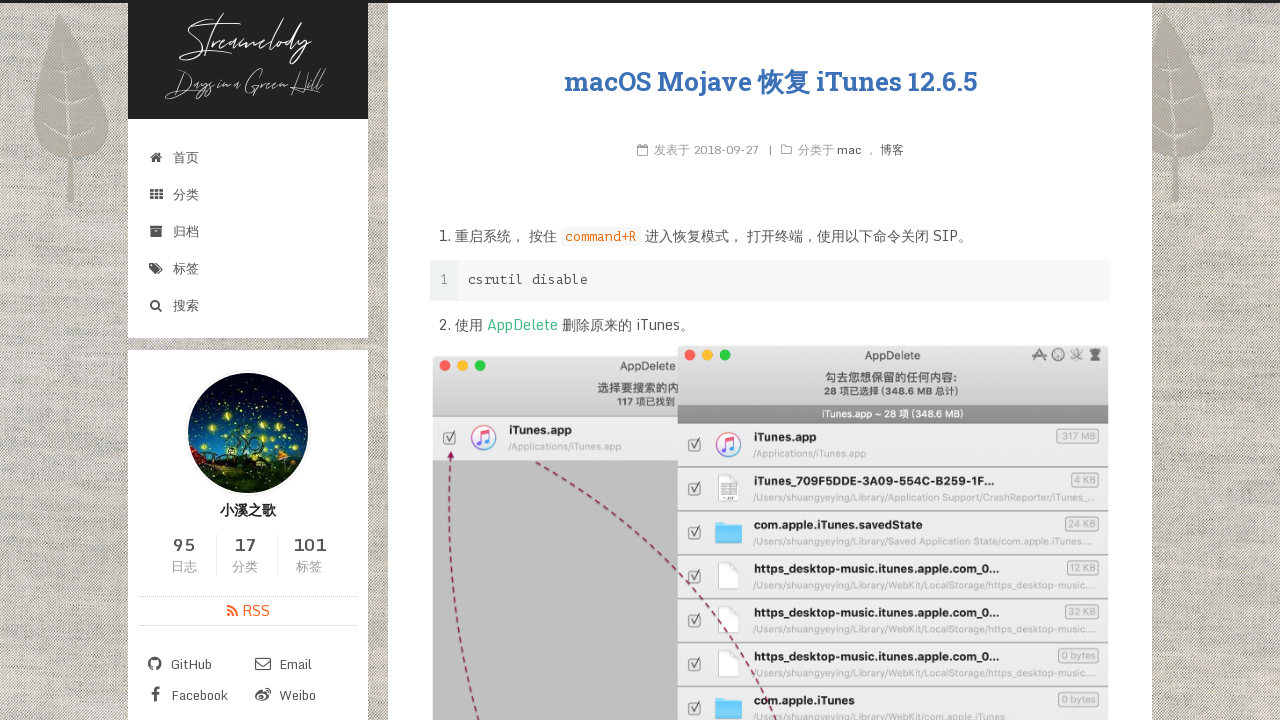

Extracted post title text
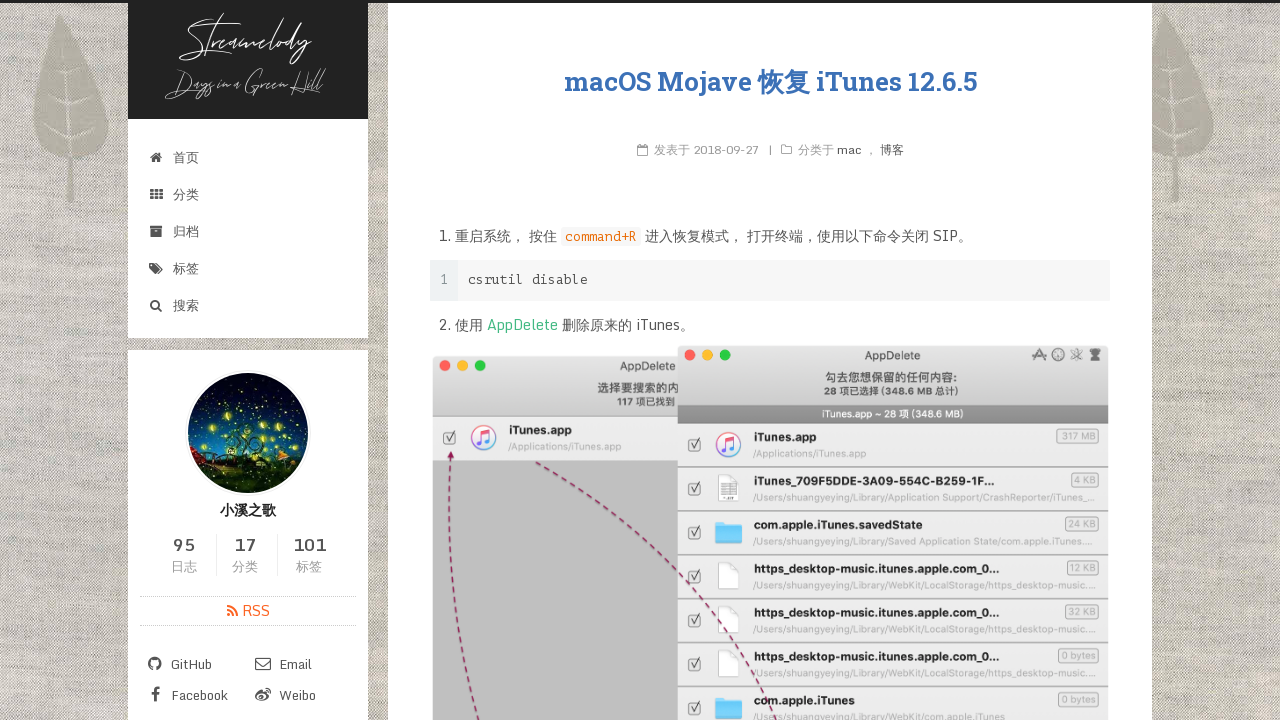

Extracted post URL
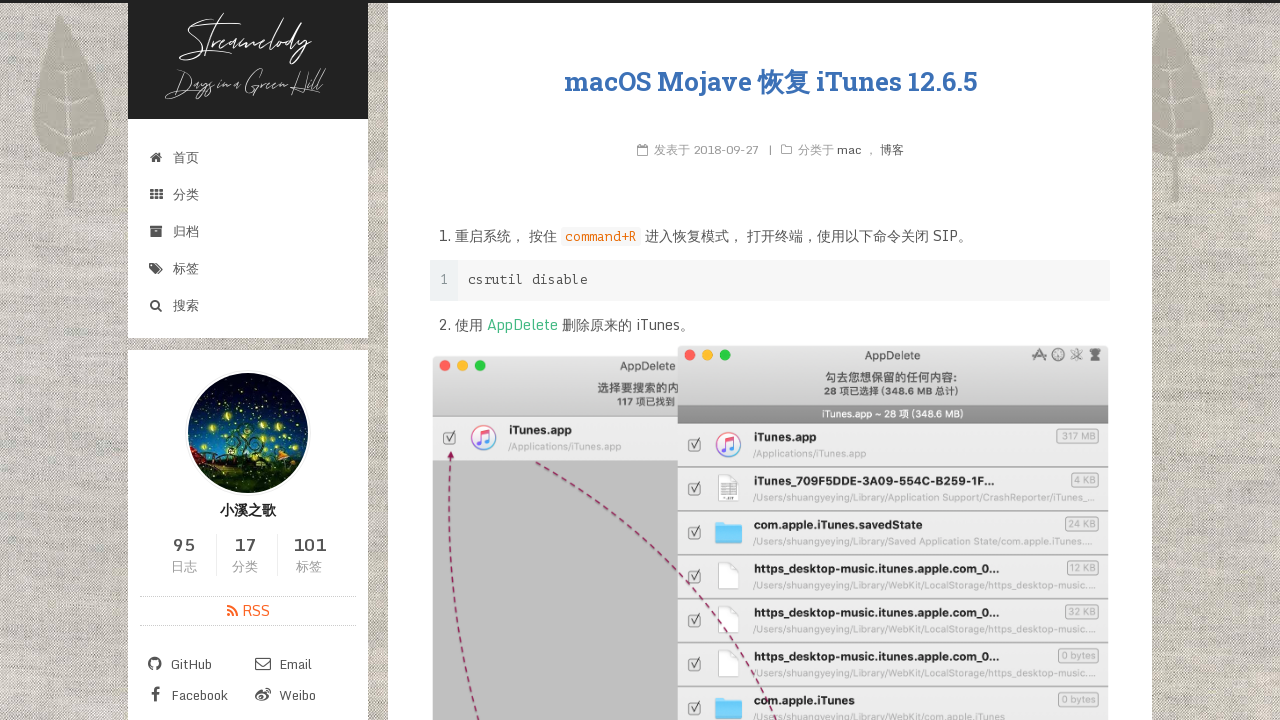

Extracted post title text
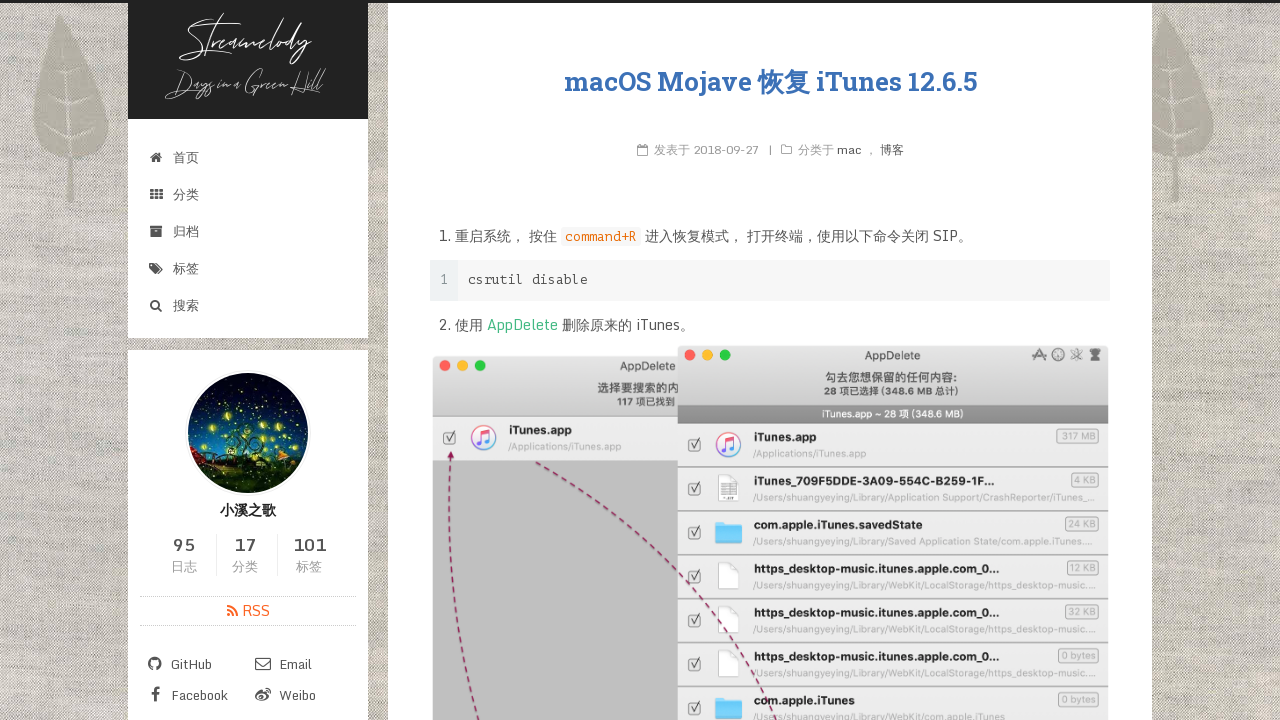

Extracted post URL
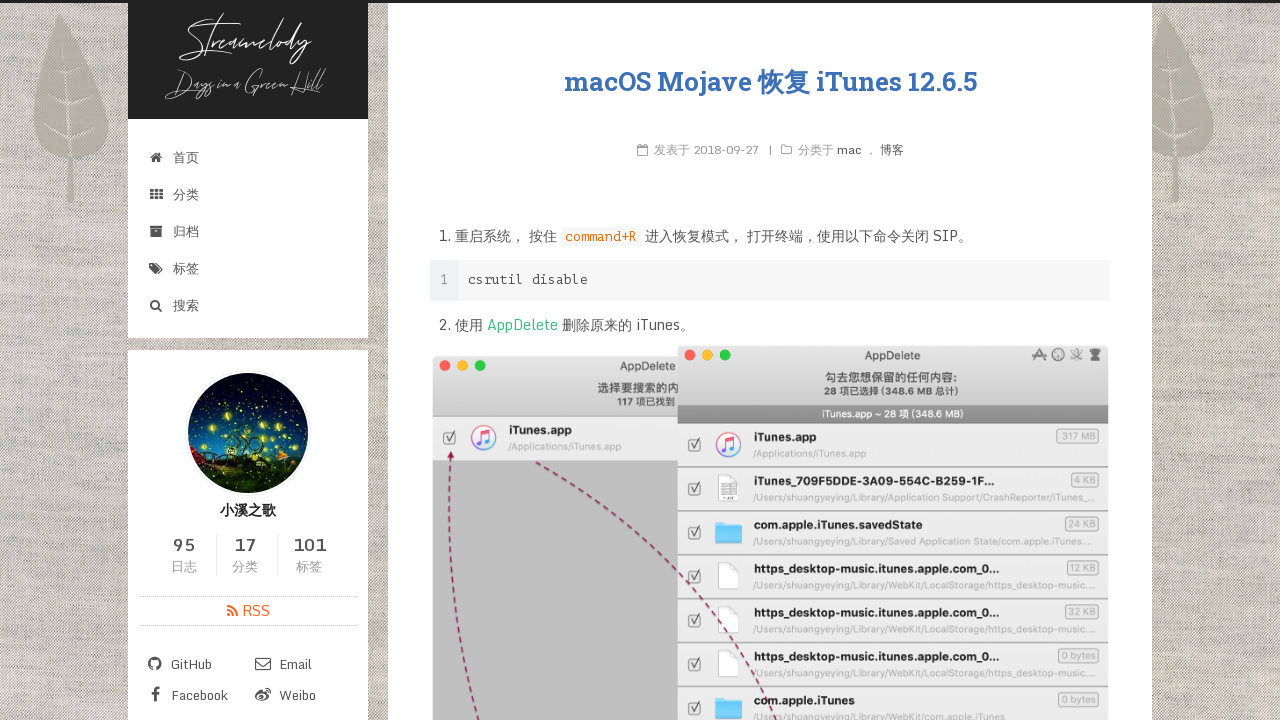

Clicked next page link at (929, 593) on a[rel=next]
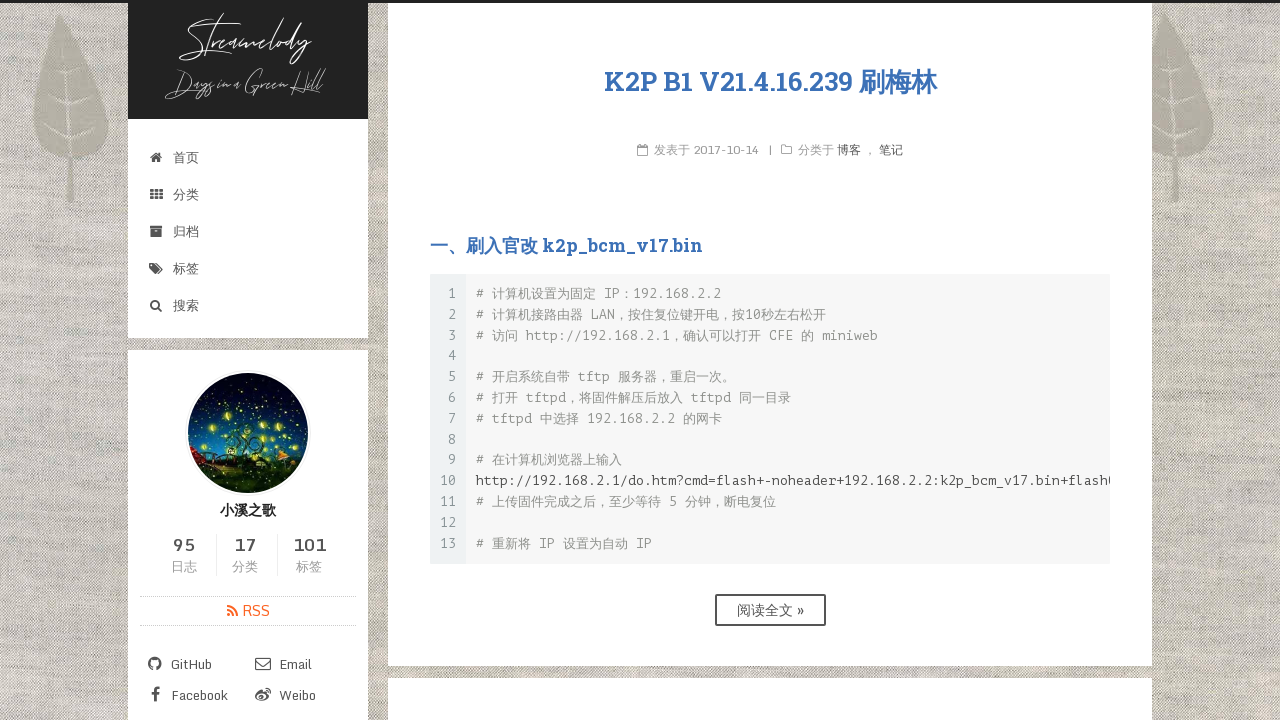

Waited for next page to load
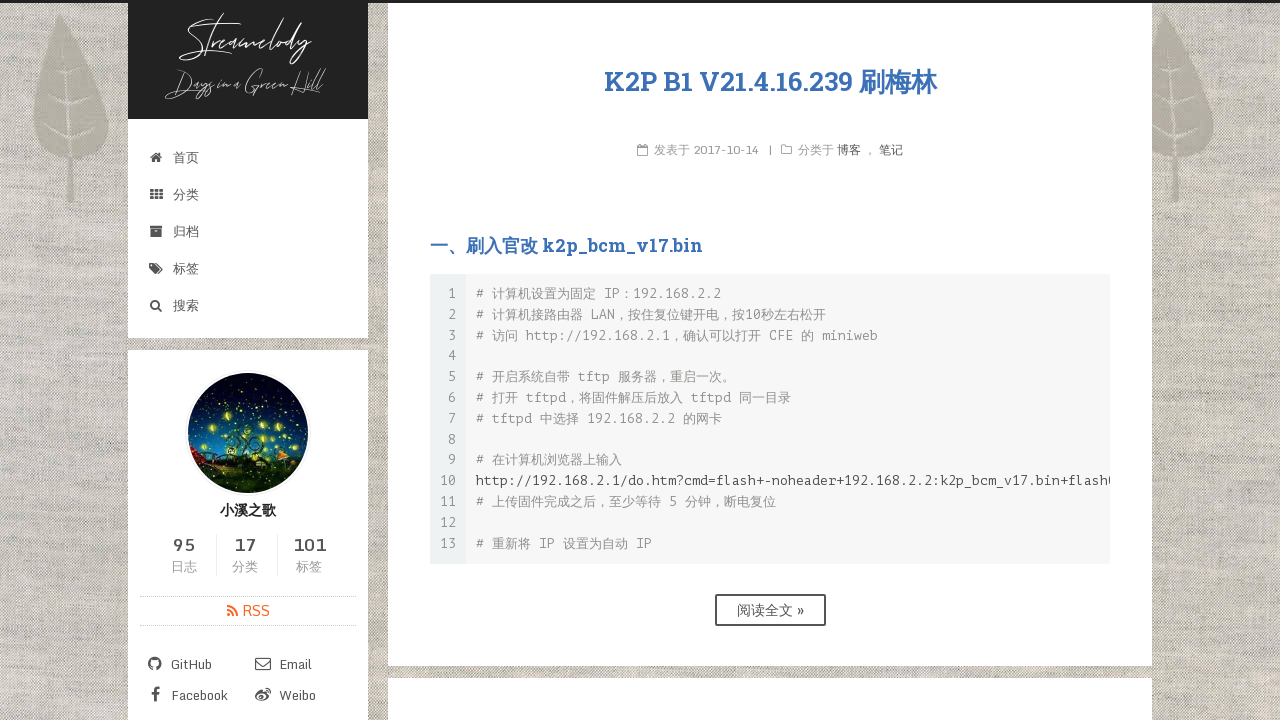

Checked for next page link
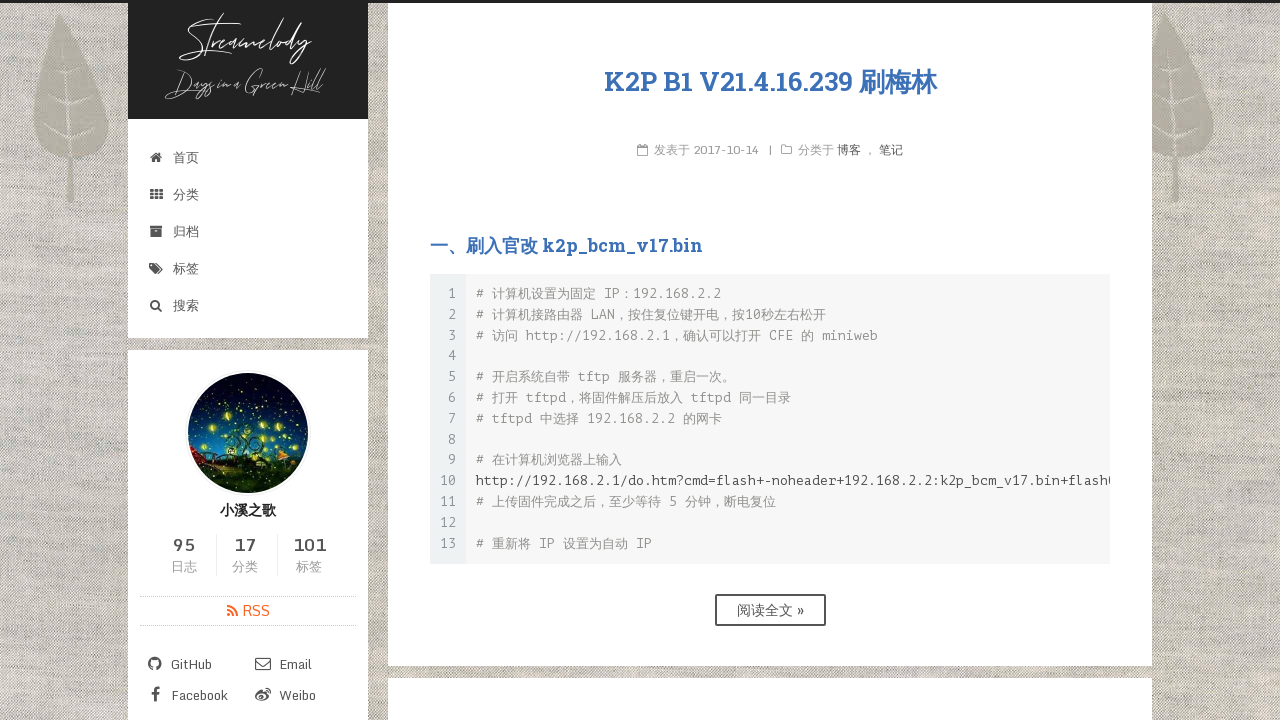

Retrieved all post title links from current page
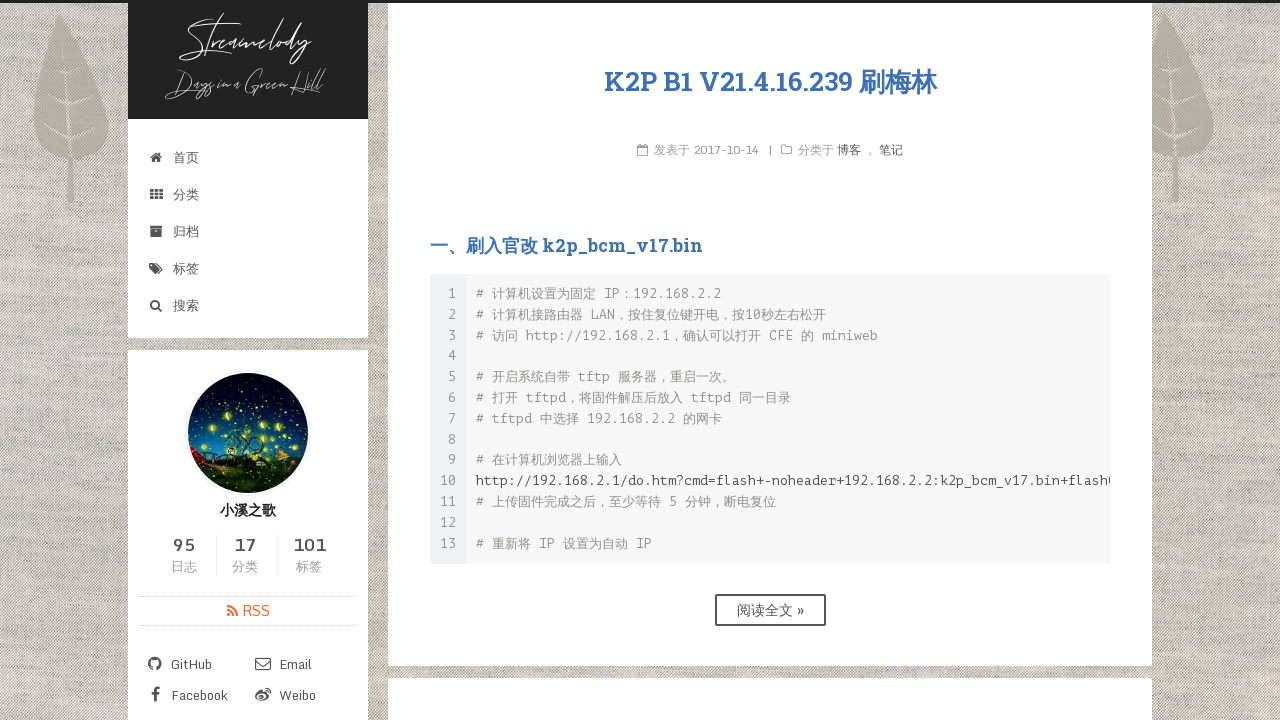

Extracted post title text
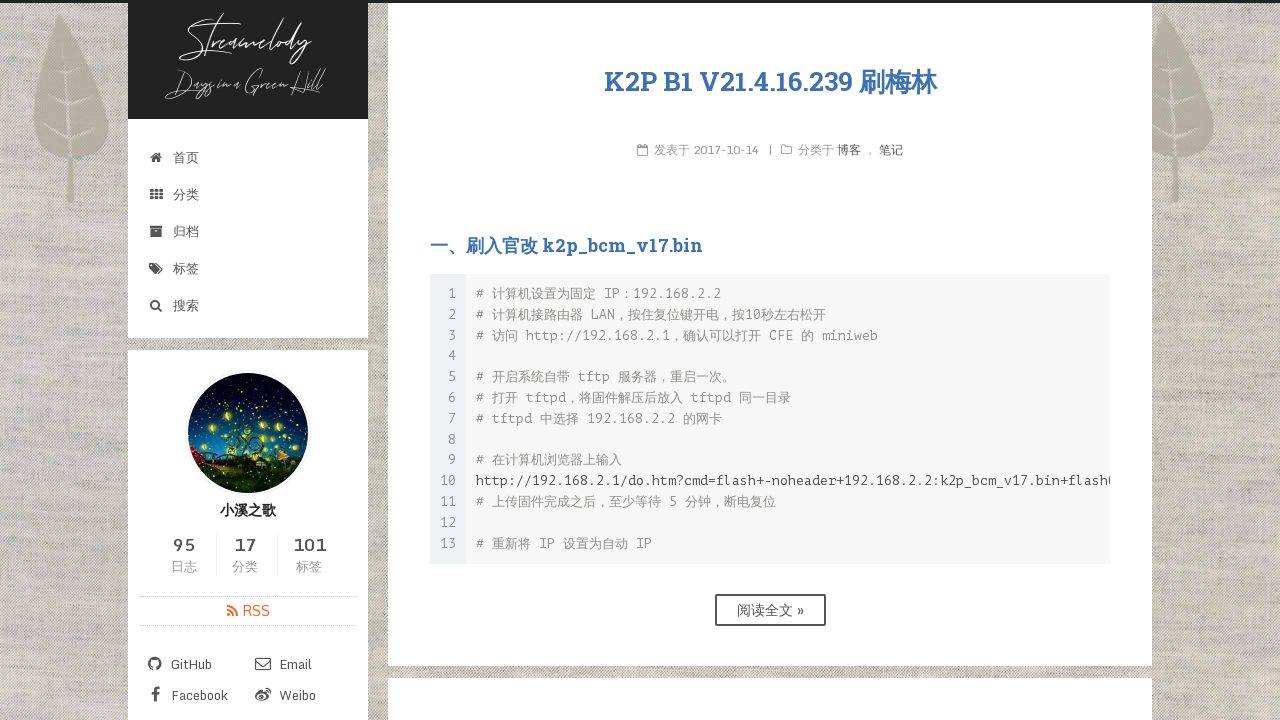

Extracted post URL
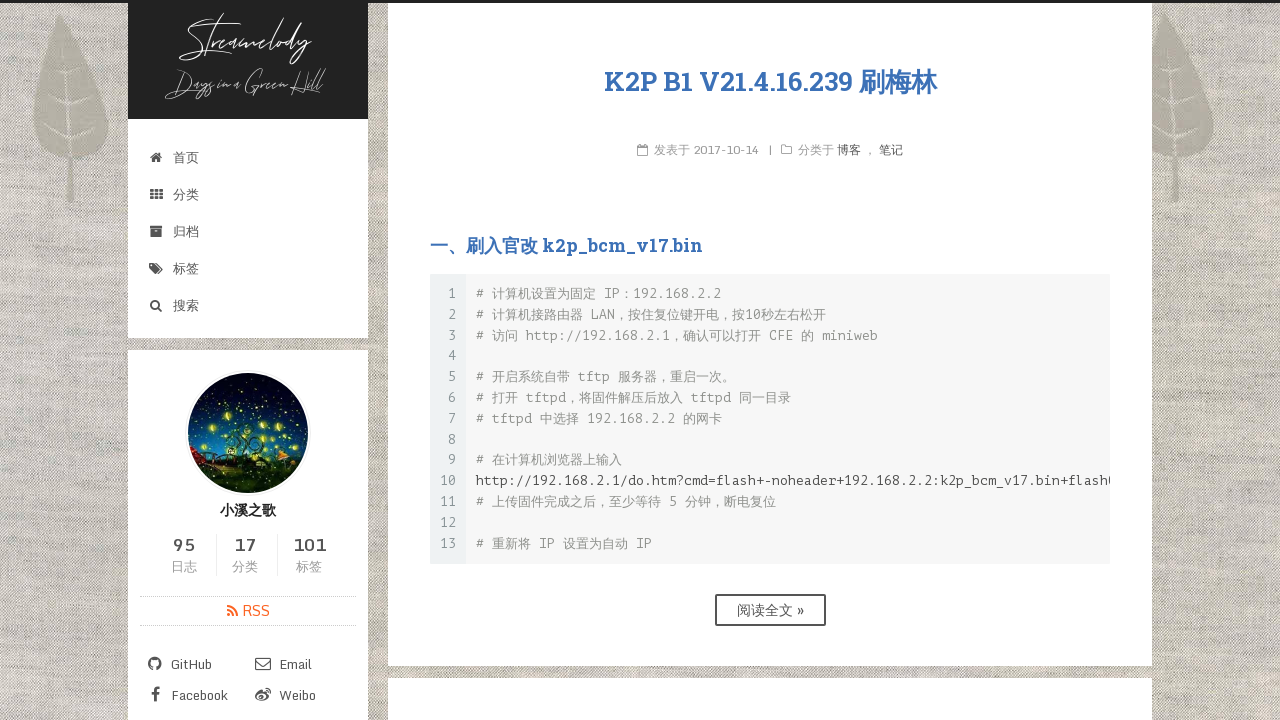

Extracted post title text
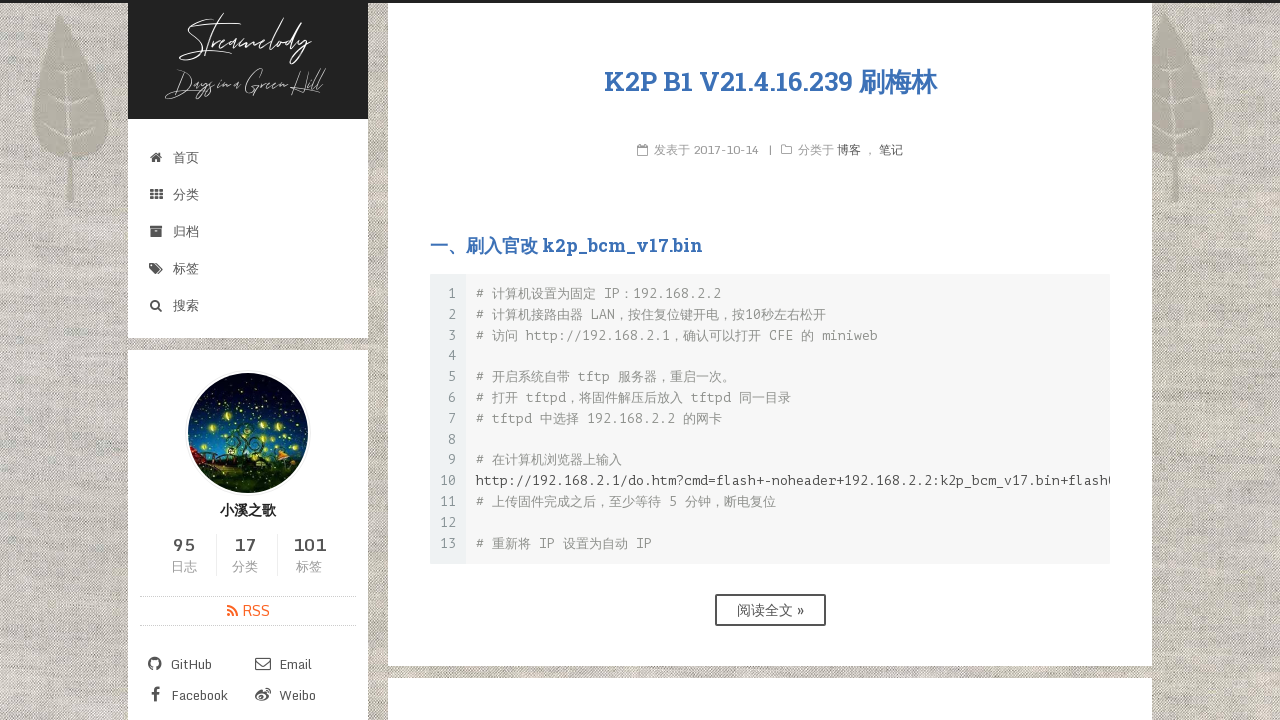

Extracted post URL
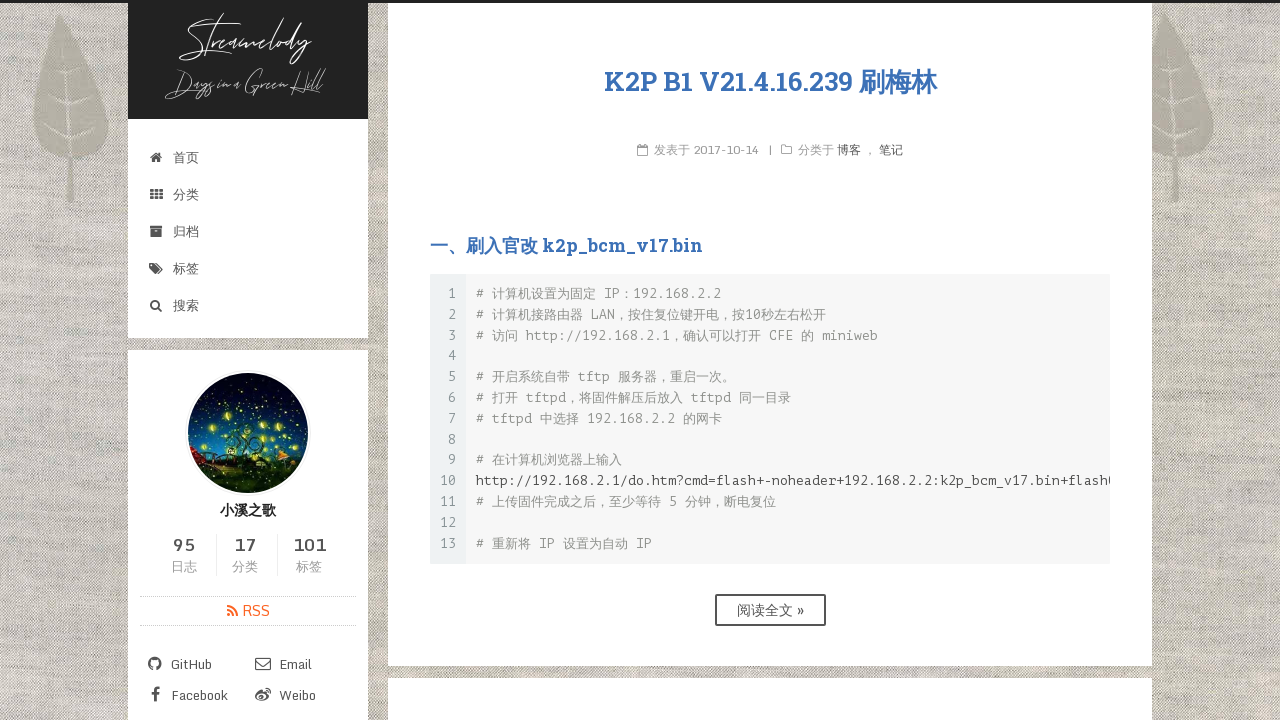

Extracted post title text
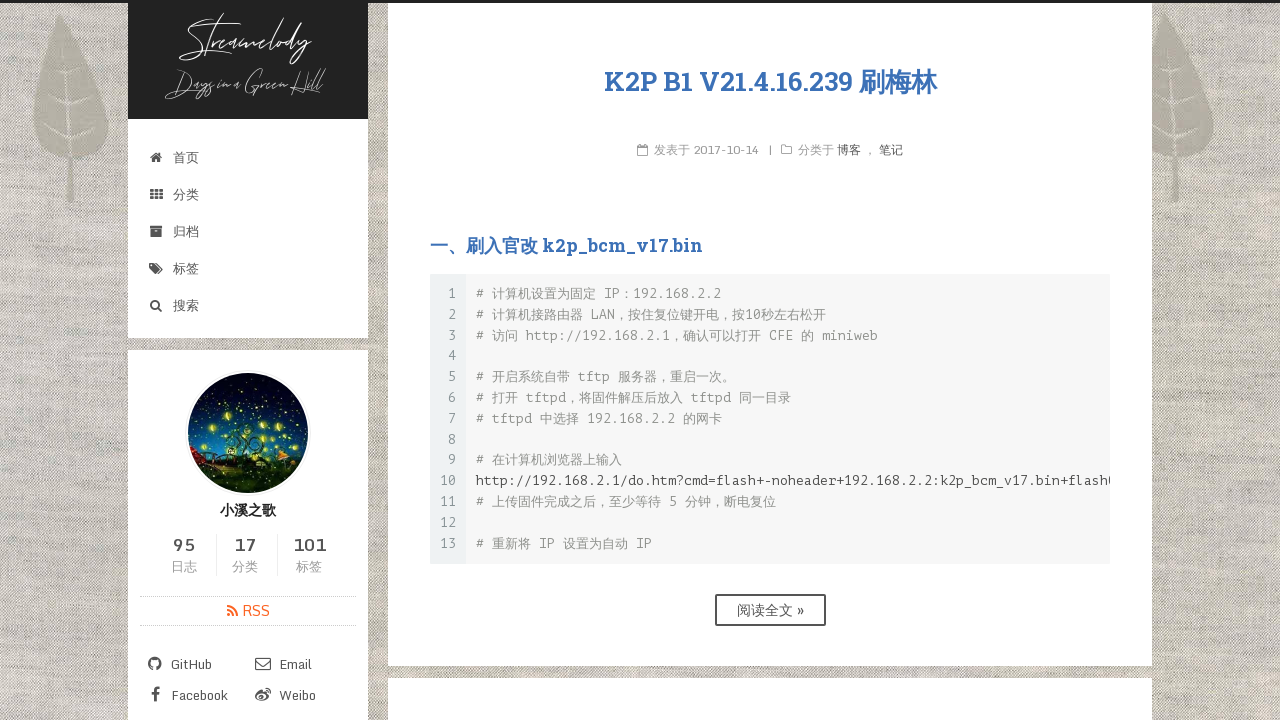

Extracted post URL
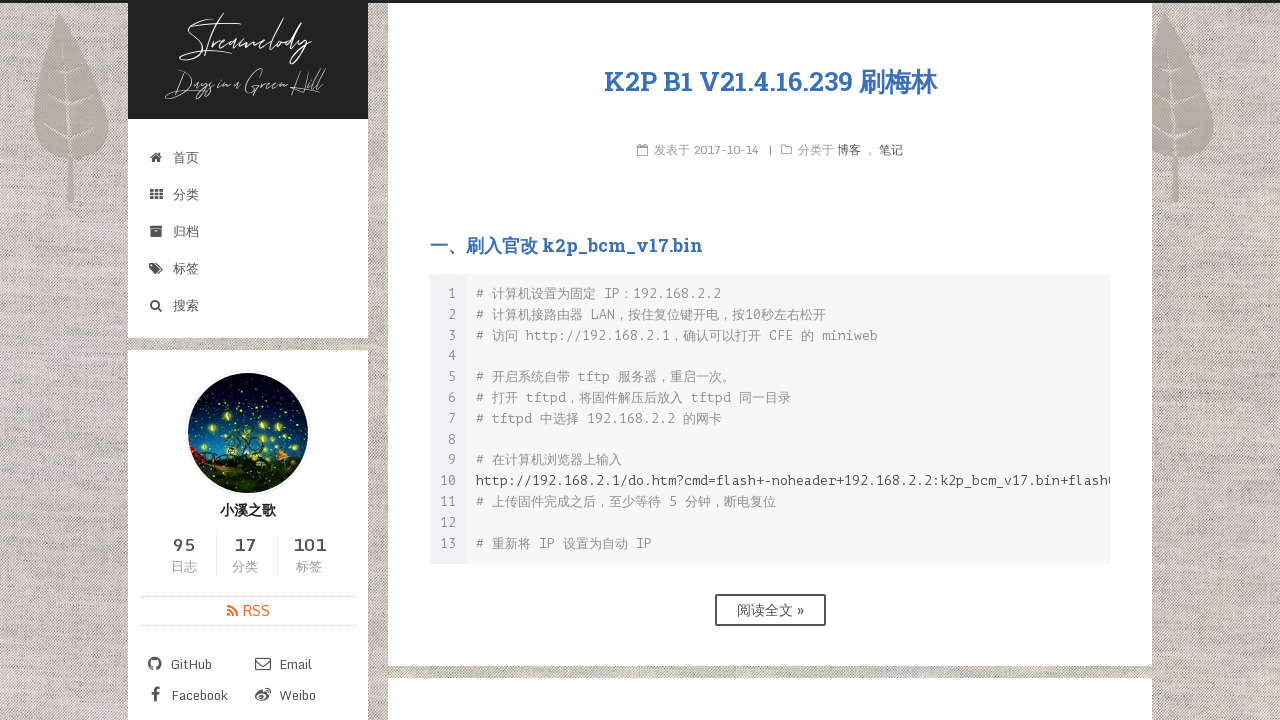

Extracted post title text
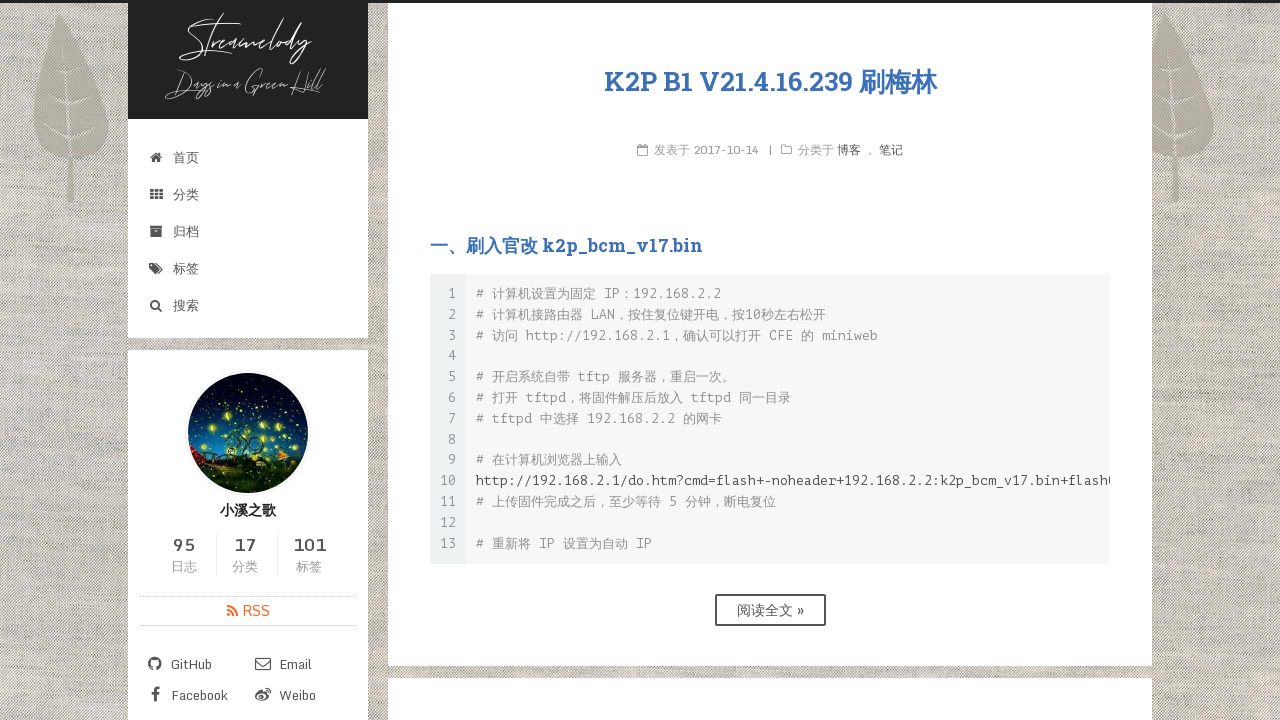

Extracted post URL
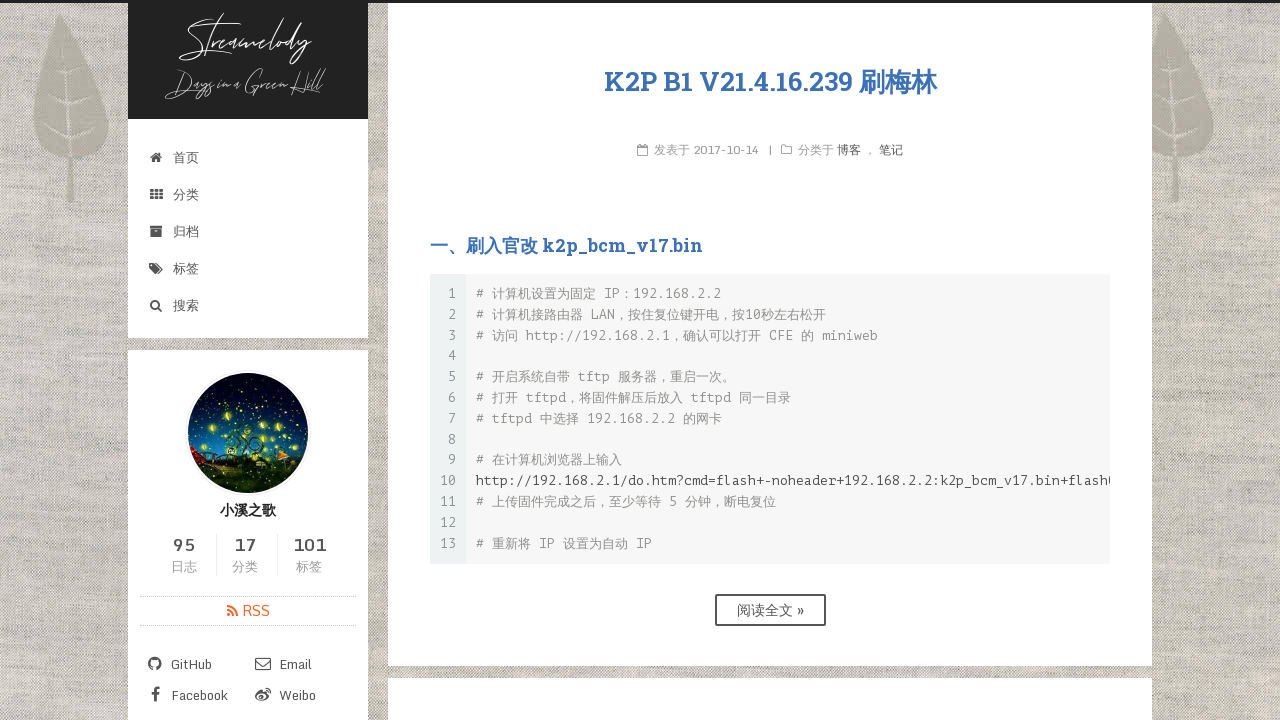

Extracted post title text
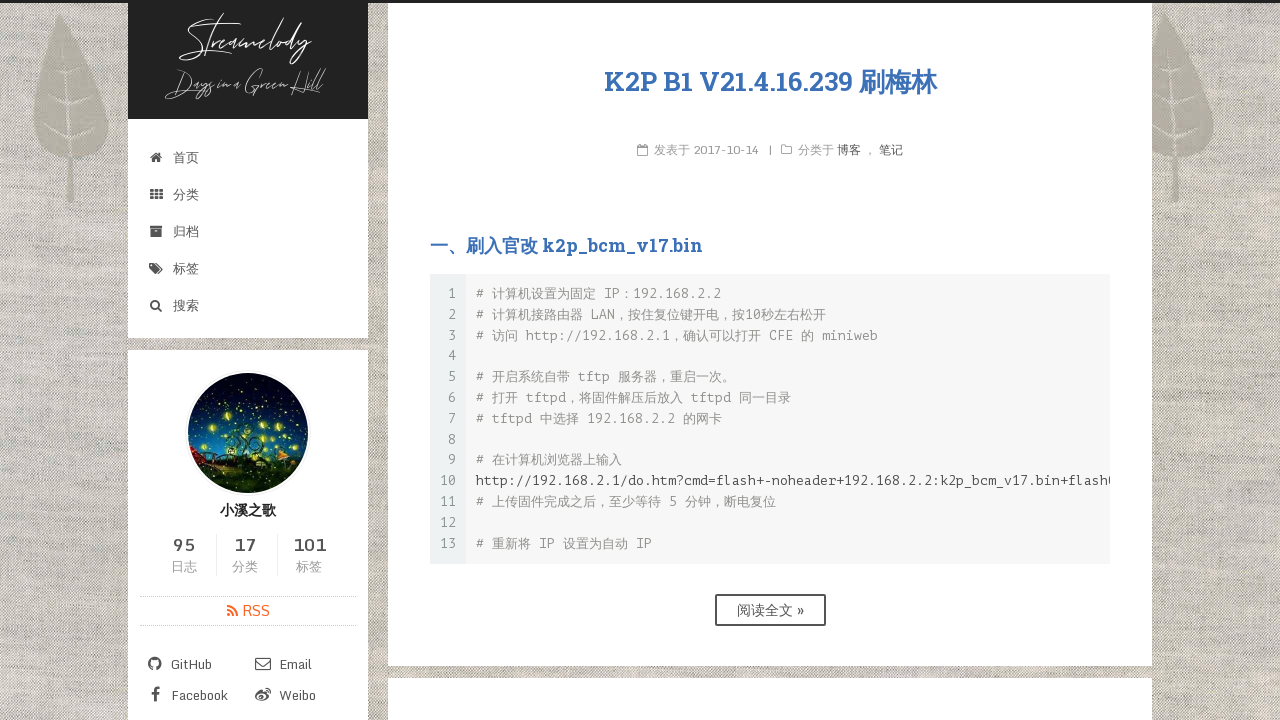

Extracted post URL
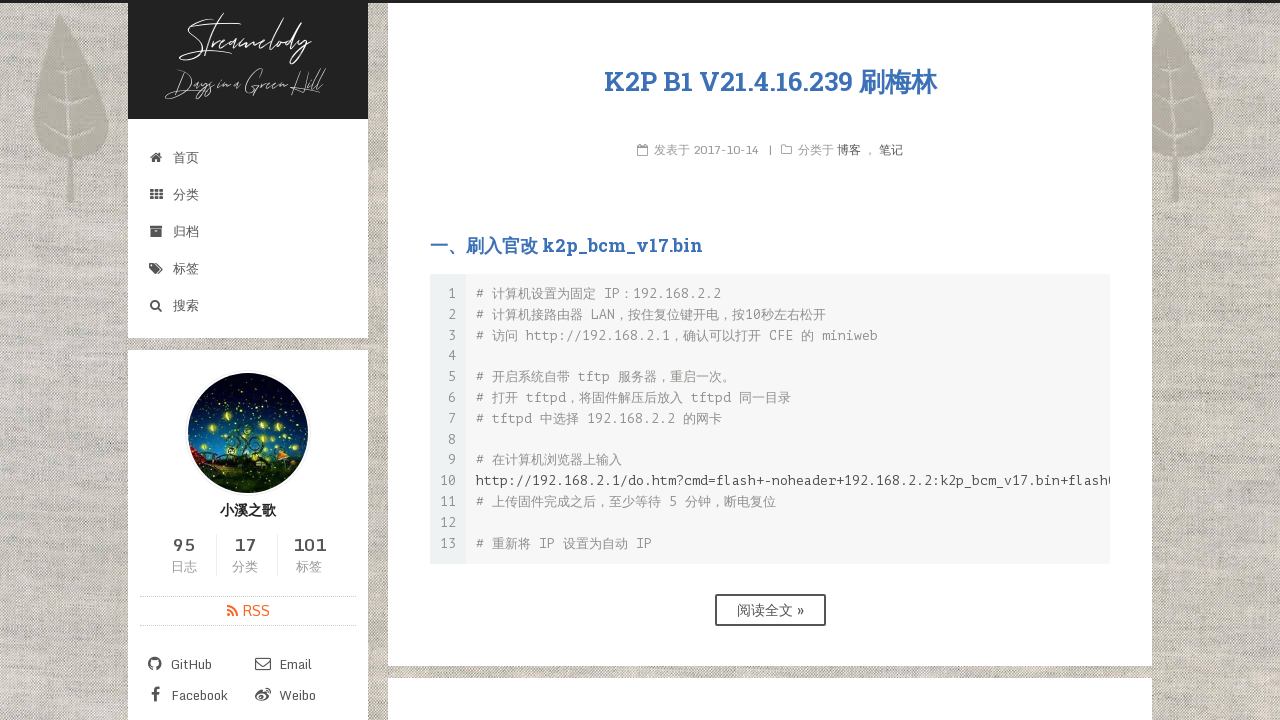

Extracted post title text
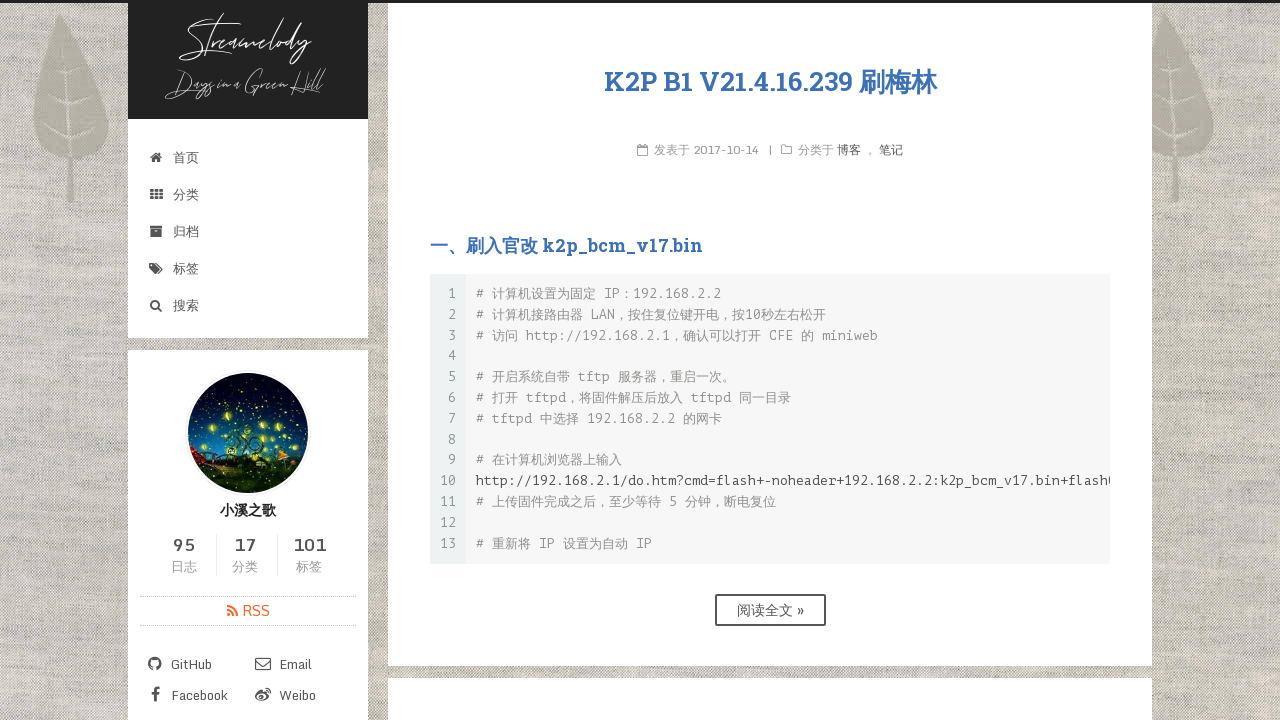

Extracted post URL
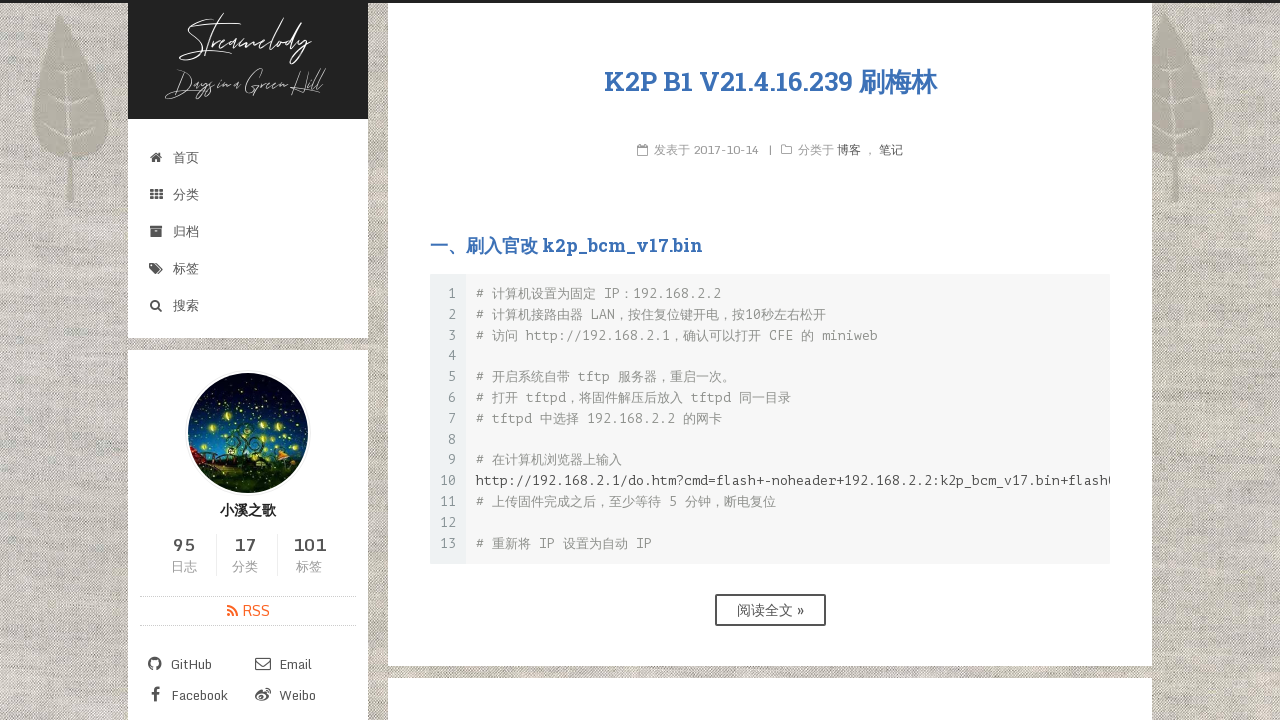

Extracted post title text
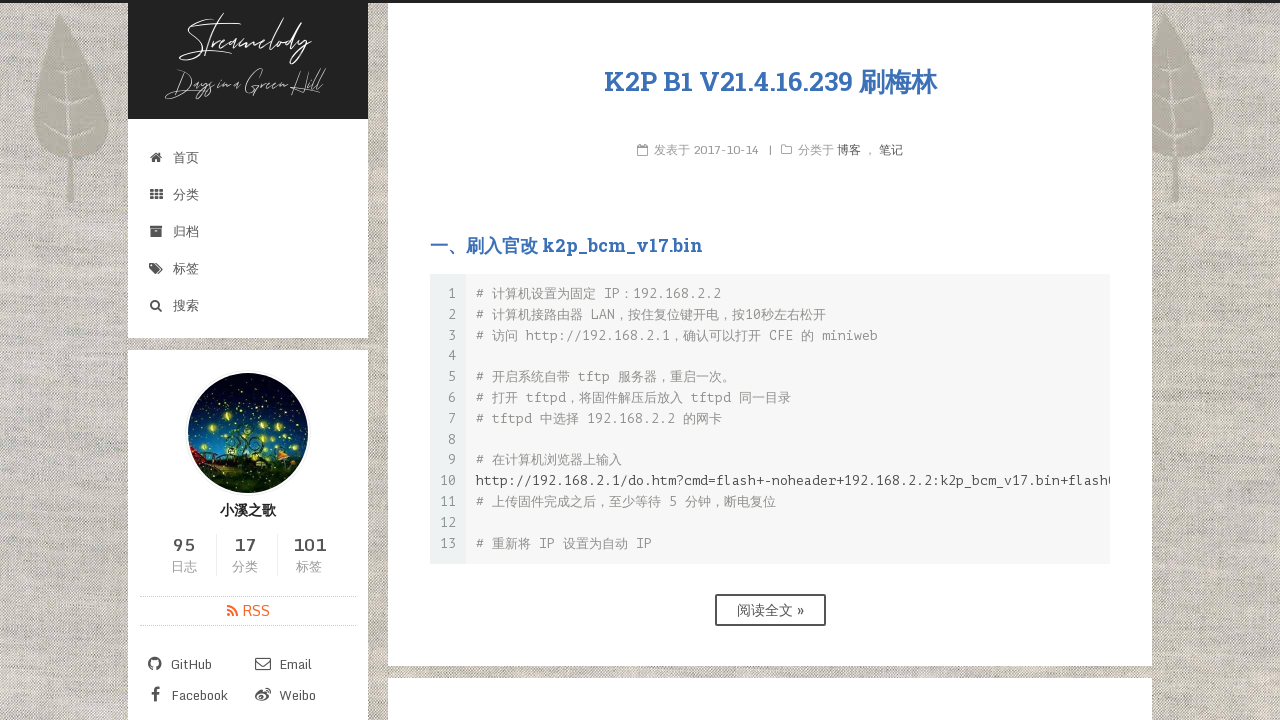

Extracted post URL
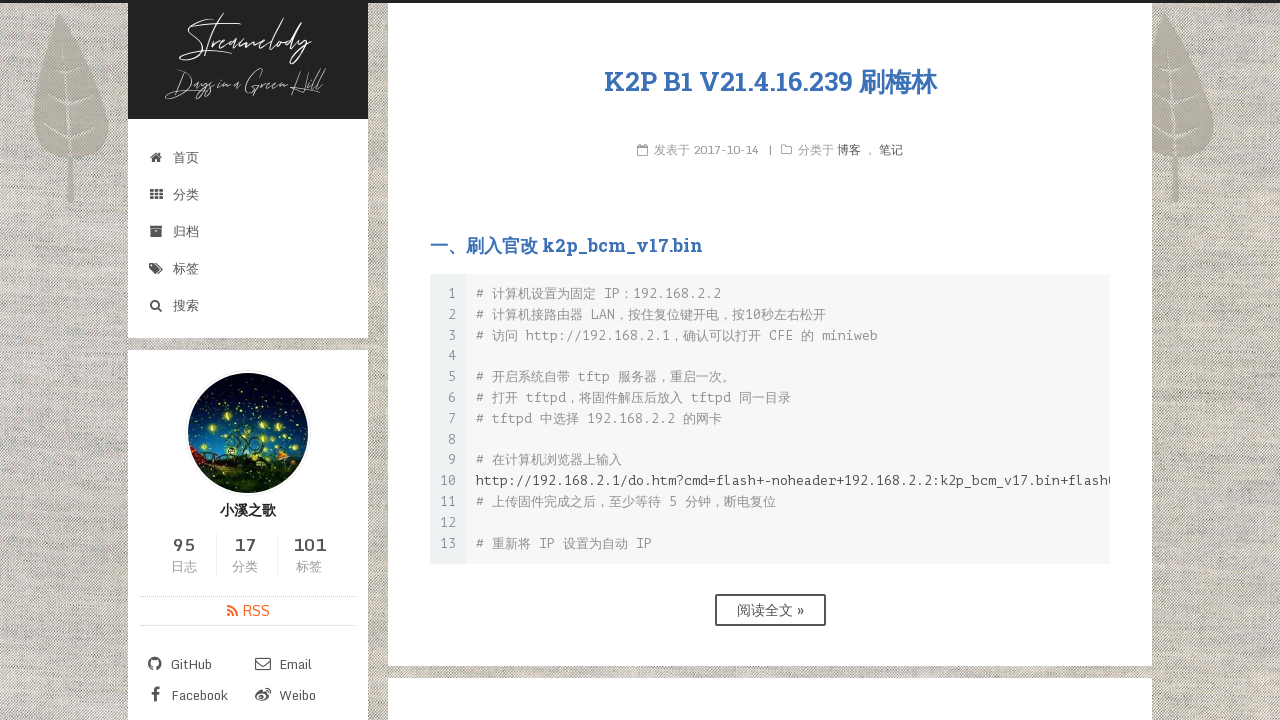

Extracted post title text
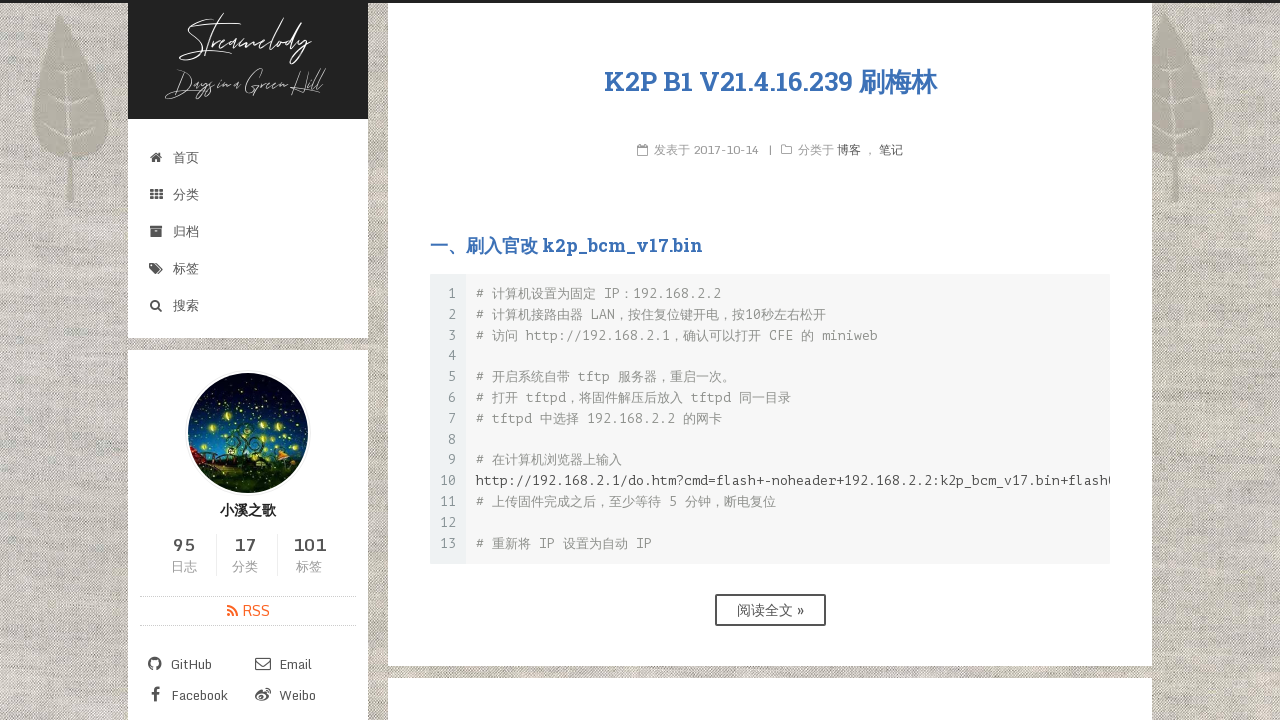

Extracted post URL
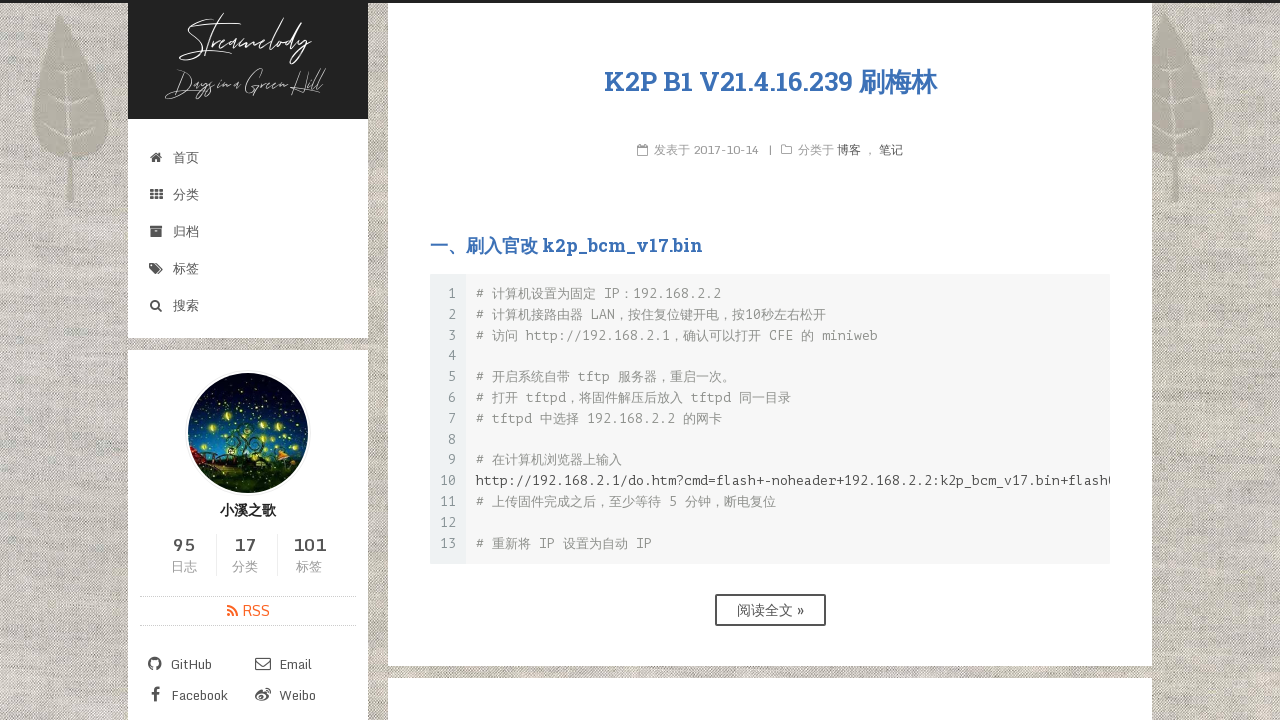

Extracted post title text
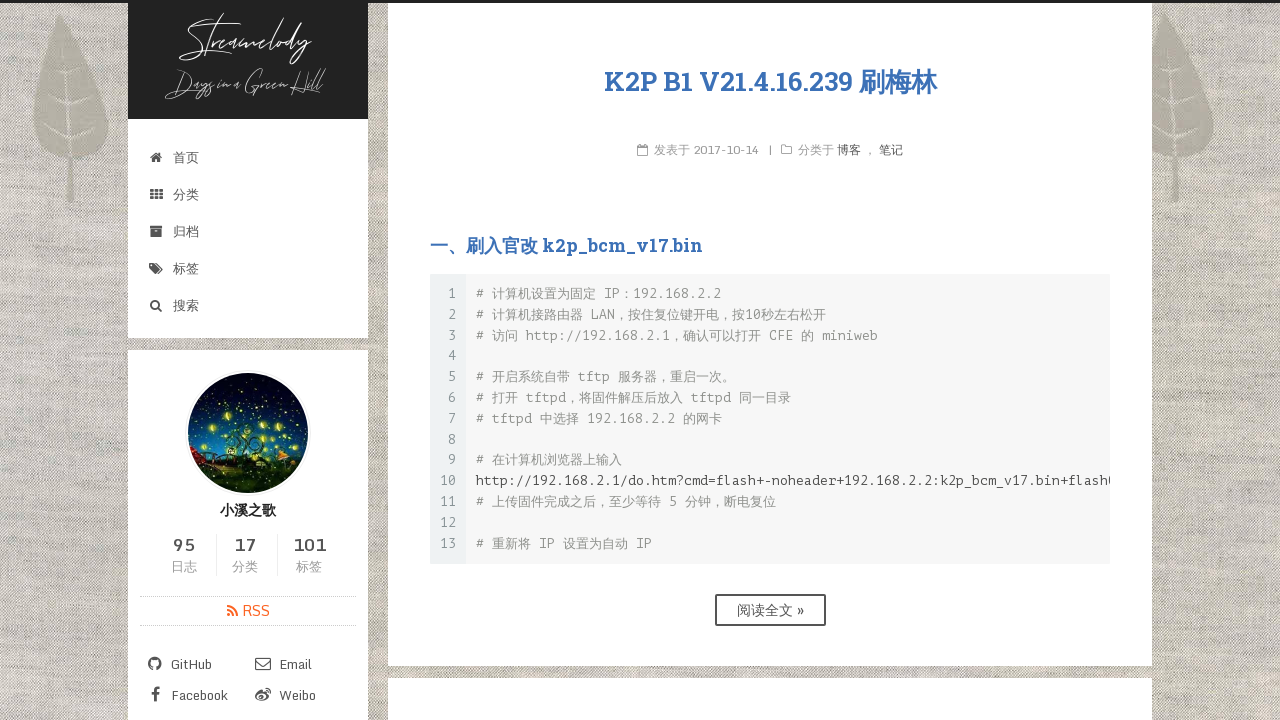

Extracted post URL
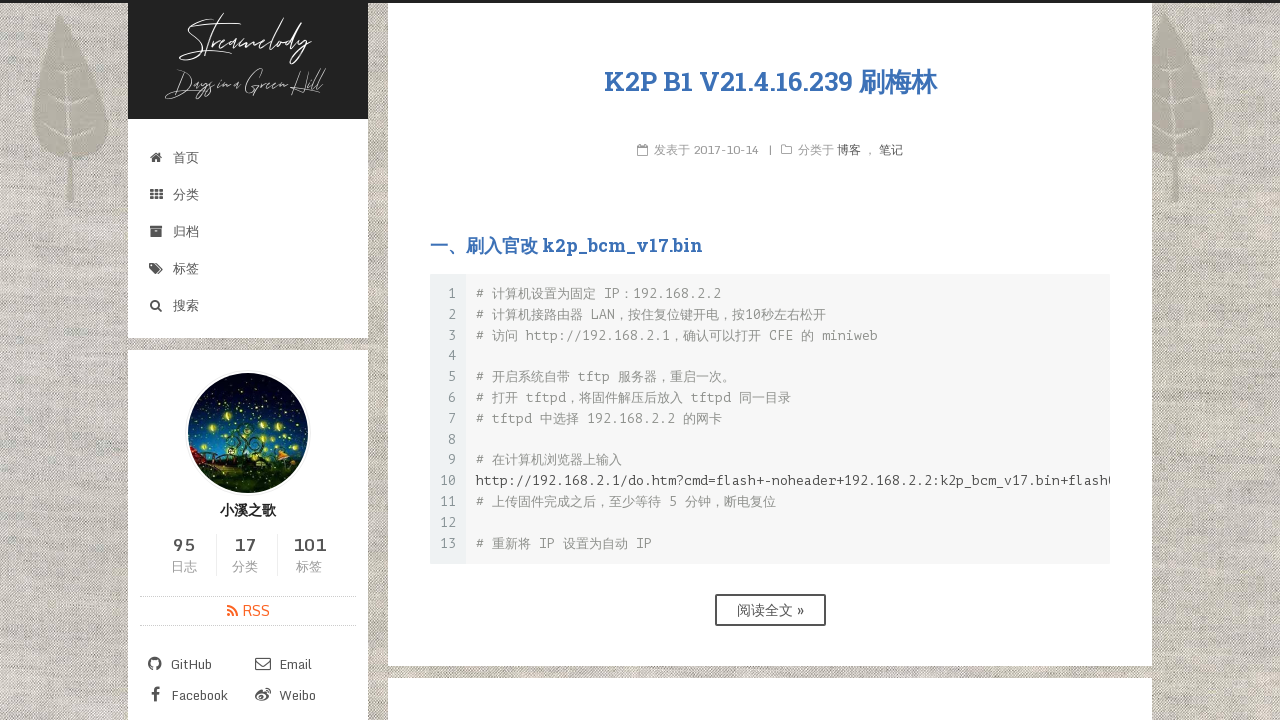

Extracted post title text
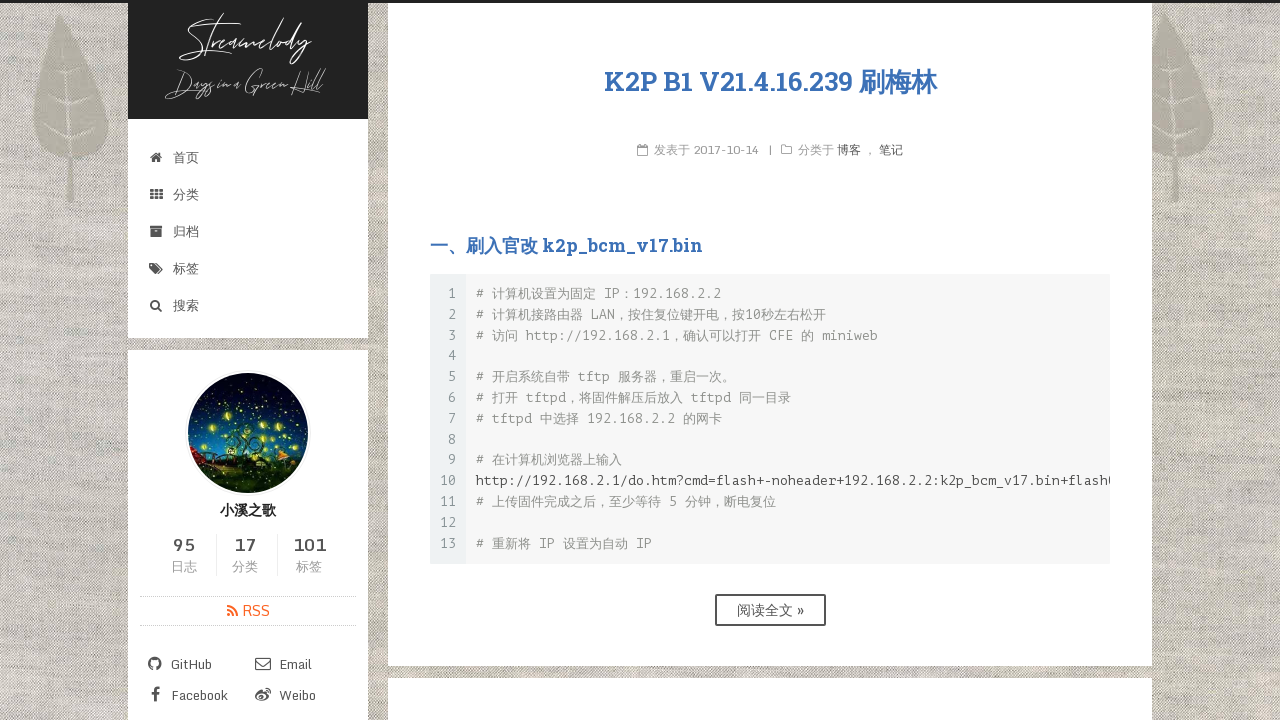

Extracted post URL
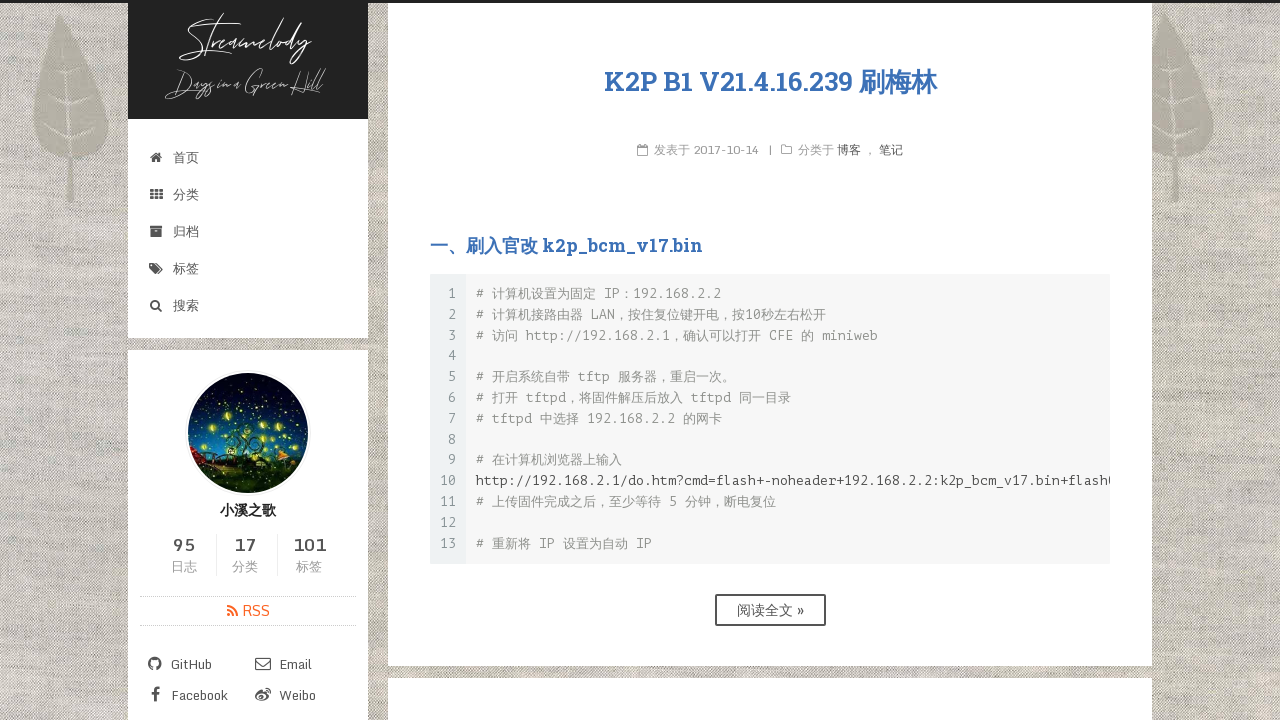

Clicked next page link at (936, 594) on a[rel=next]
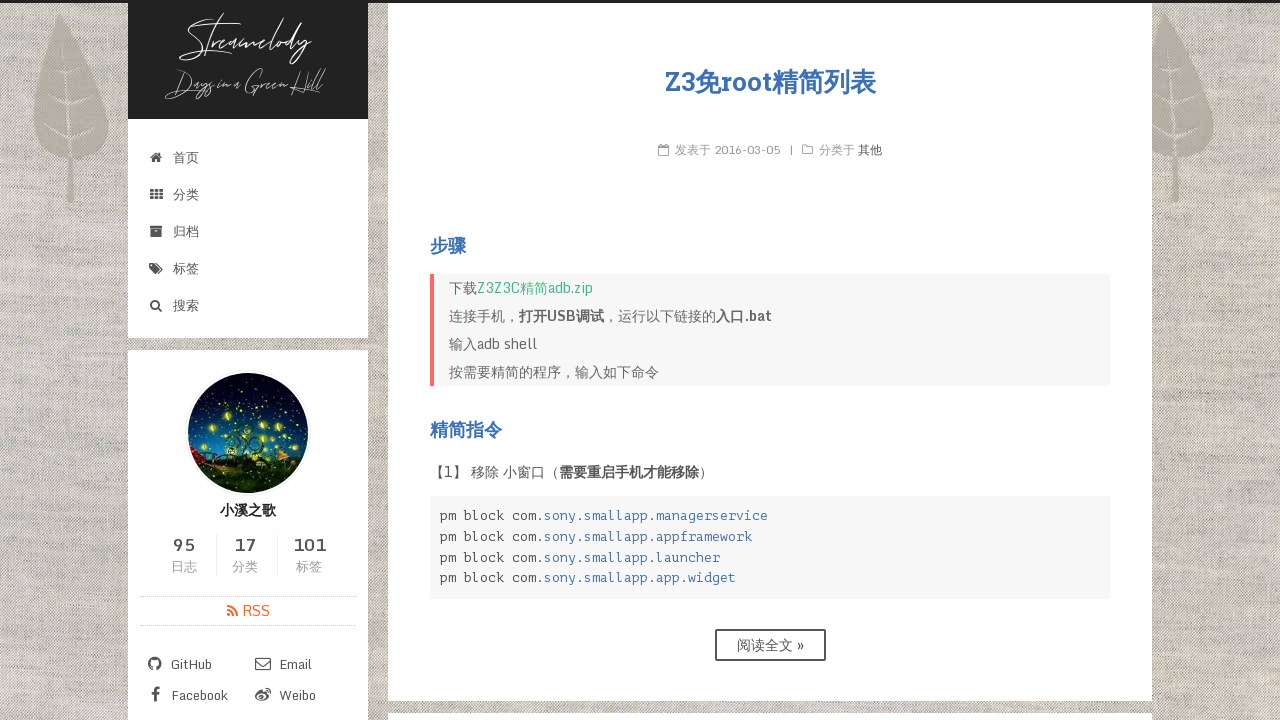

Waited for next page to load
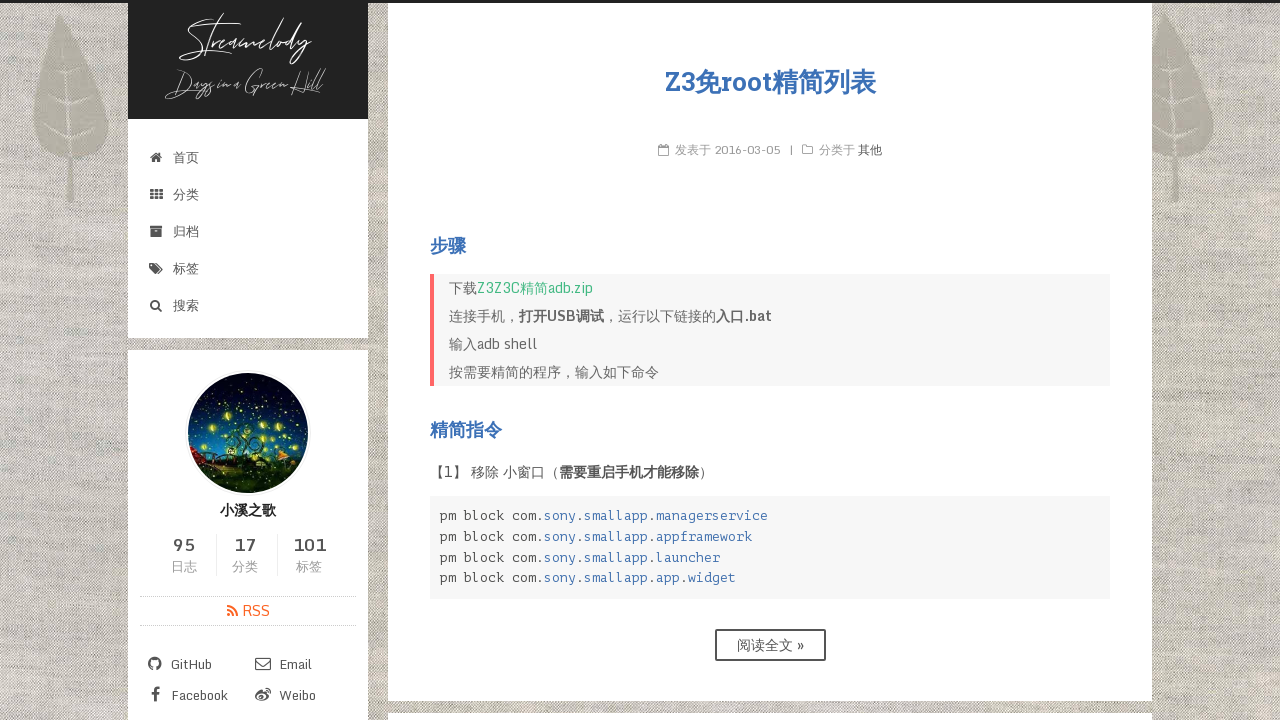

Checked for next page link
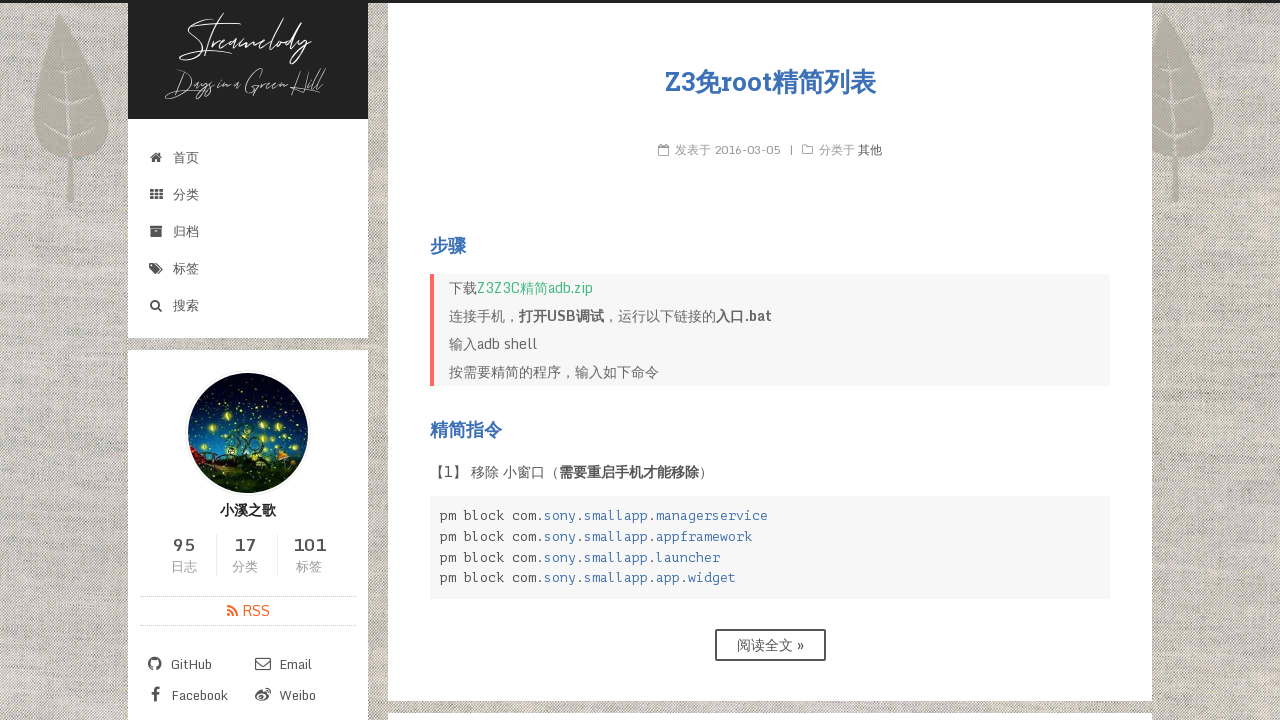

Retrieved all post title links from current page
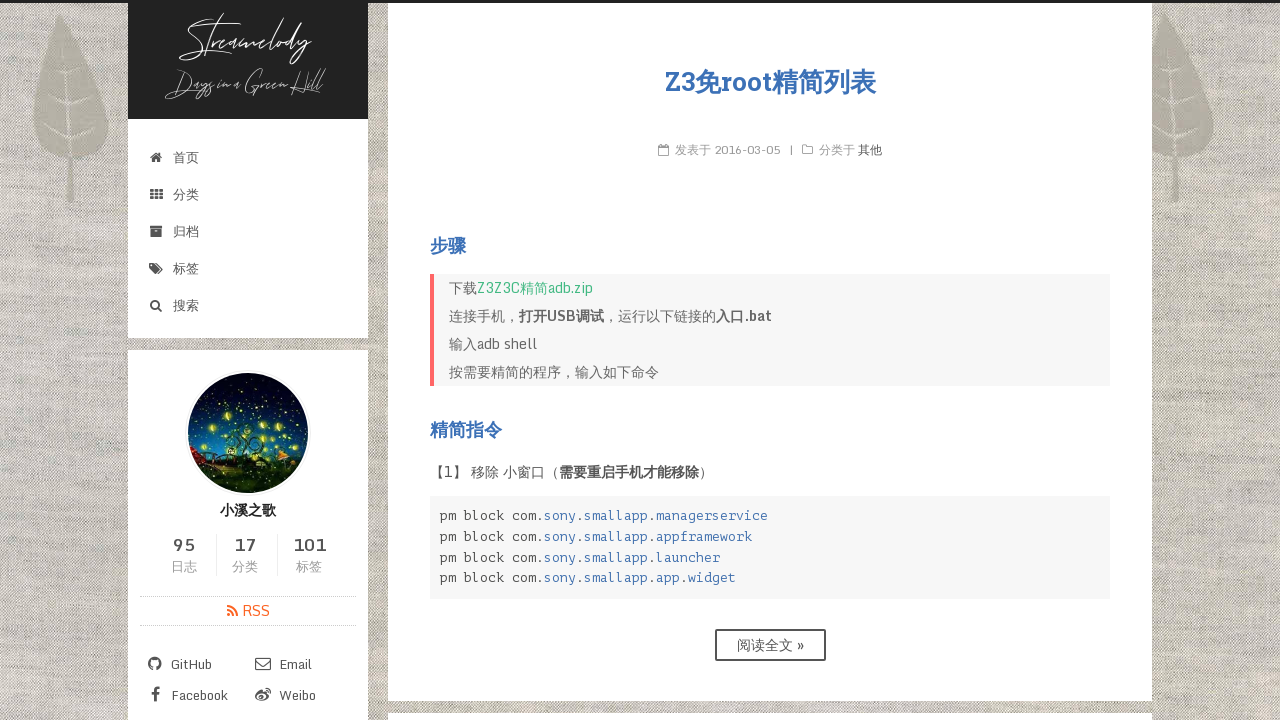

Extracted post title text
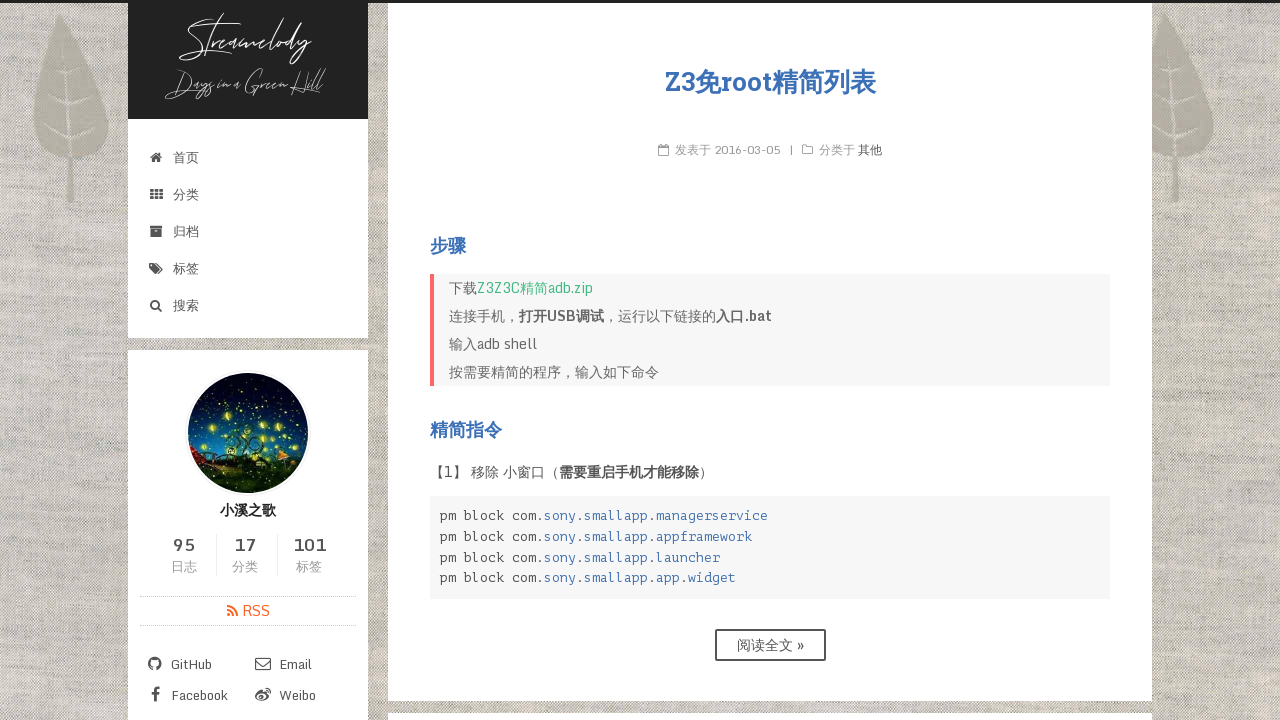

Extracted post URL
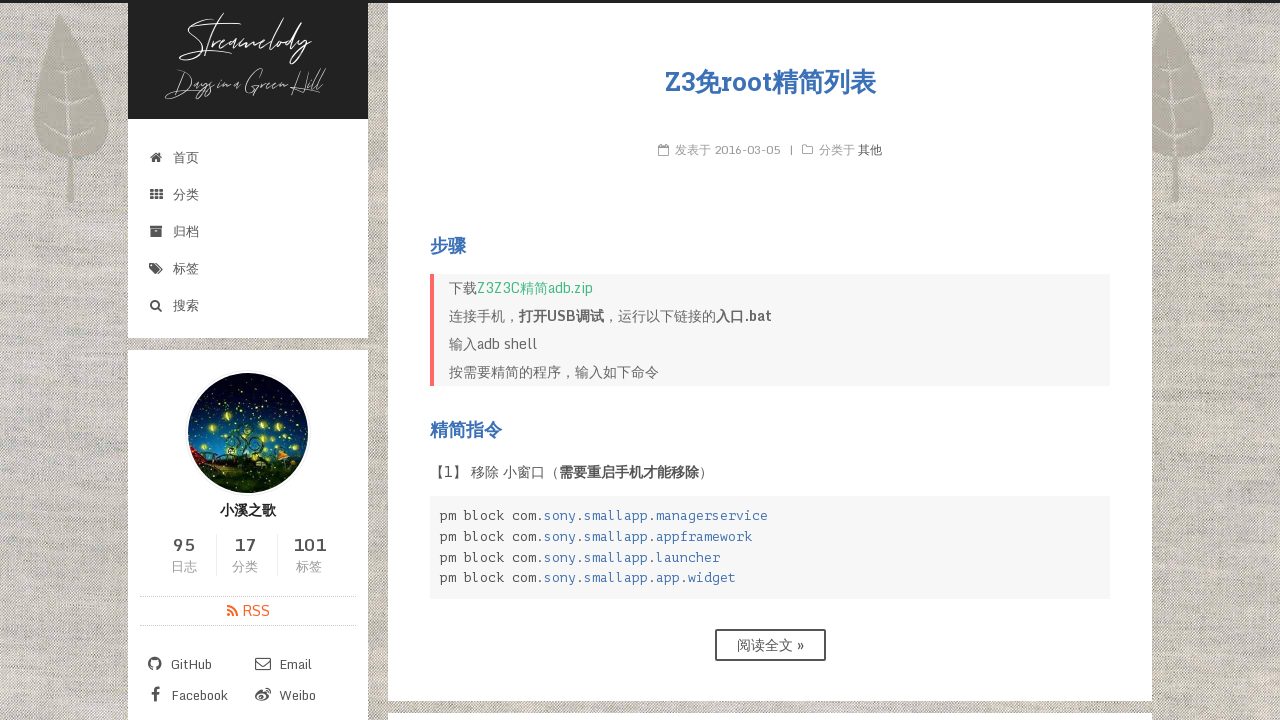

Extracted post title text
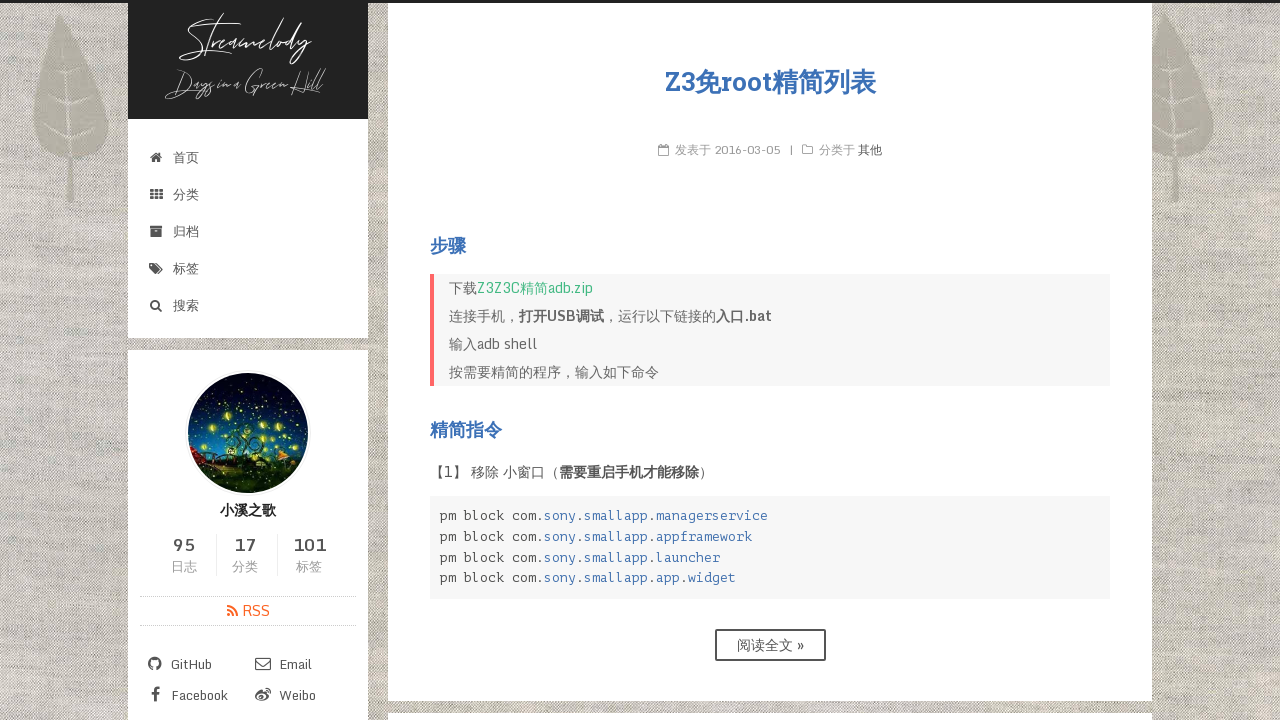

Extracted post URL
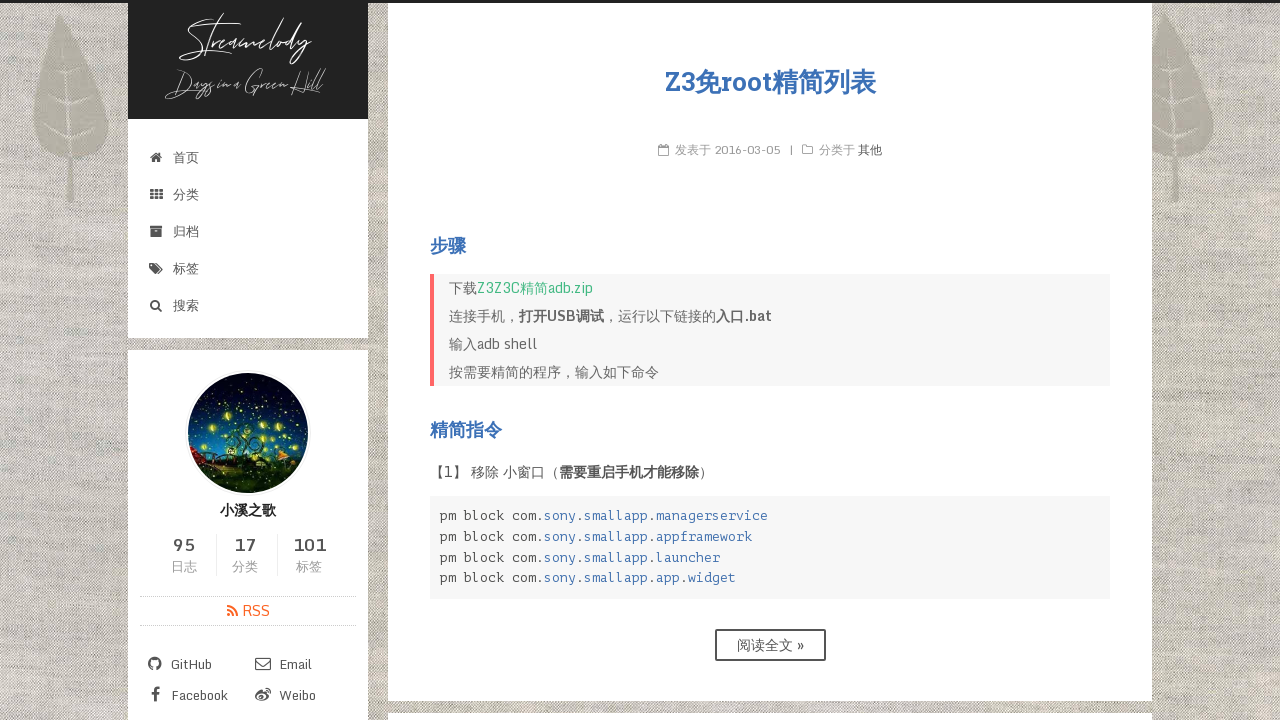

Extracted post title text
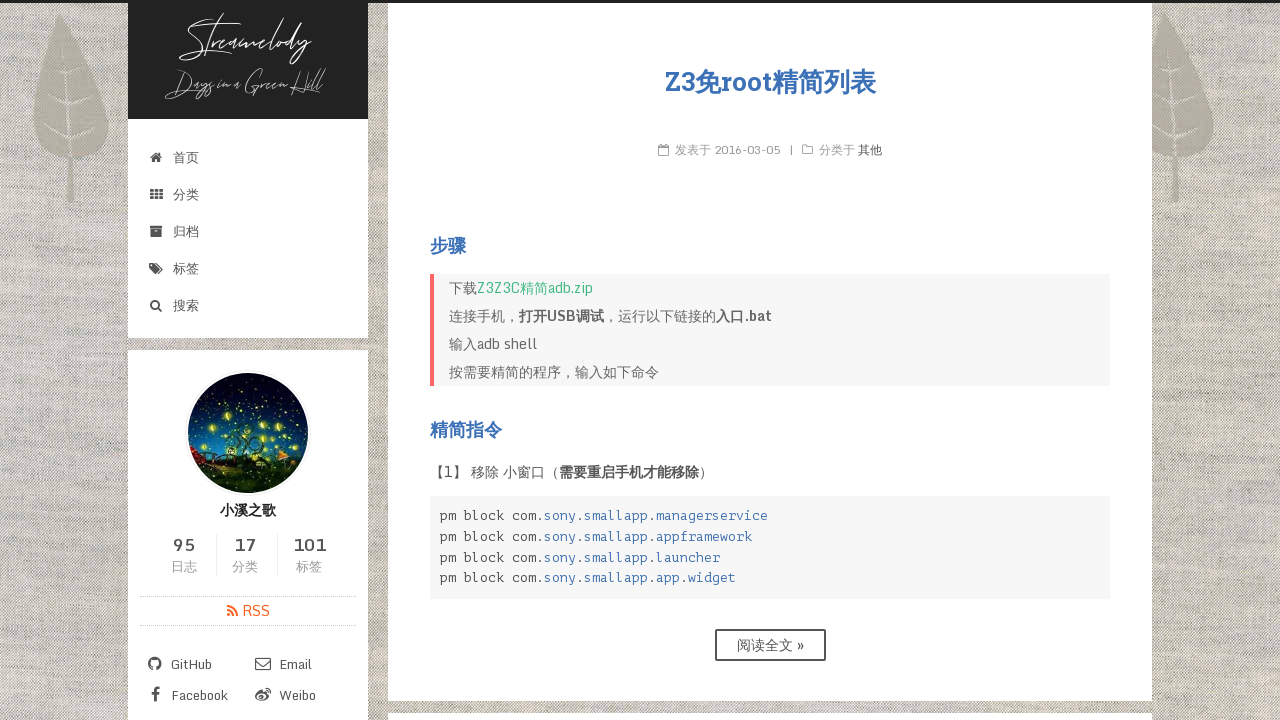

Extracted post URL
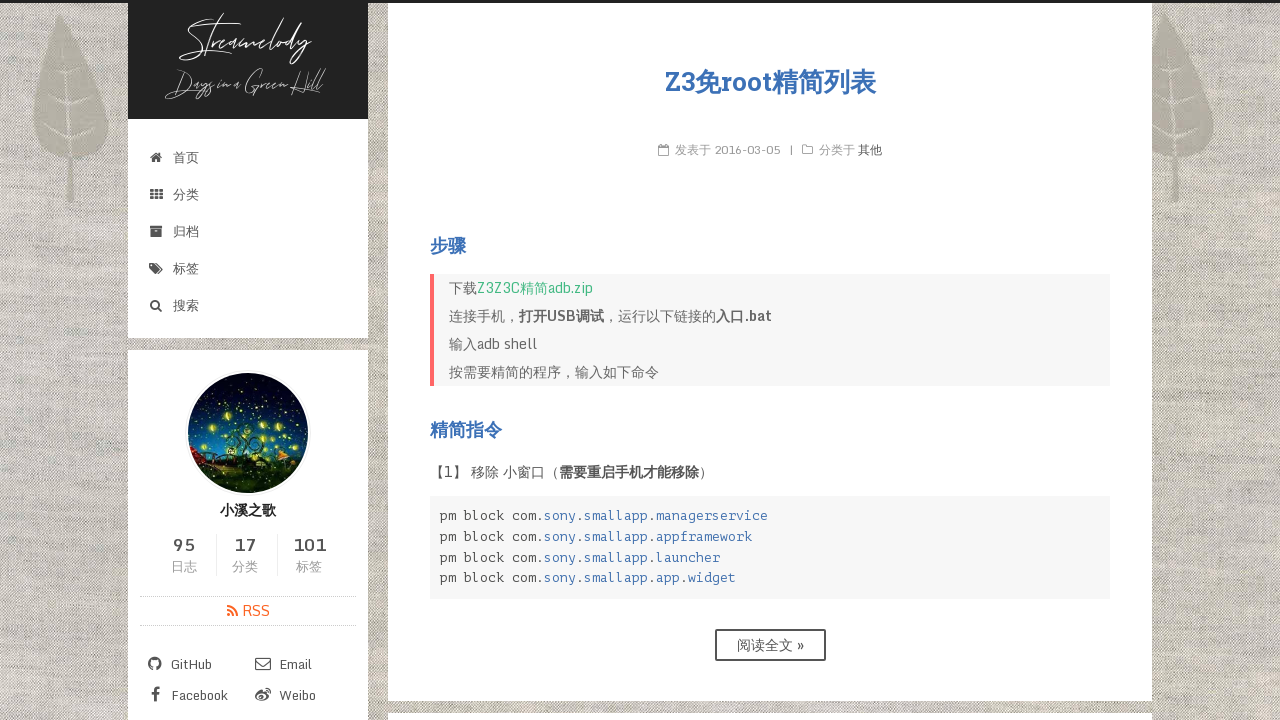

Extracted post title text
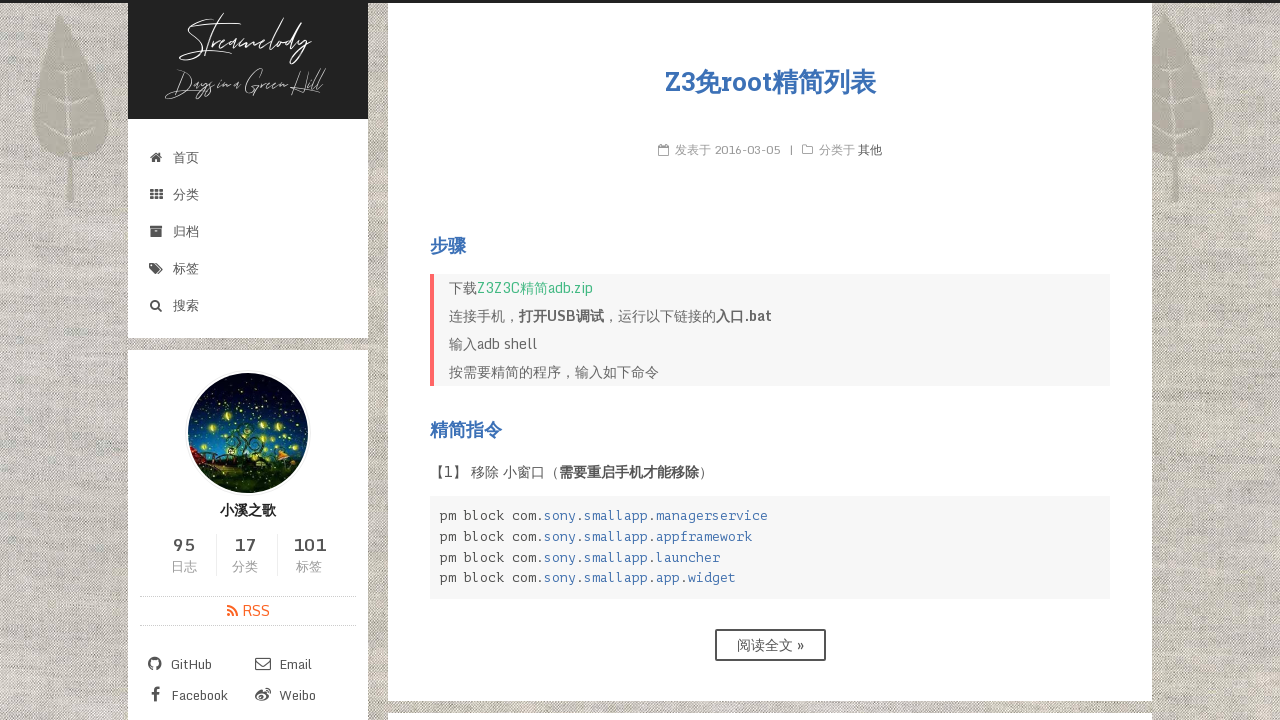

Extracted post URL
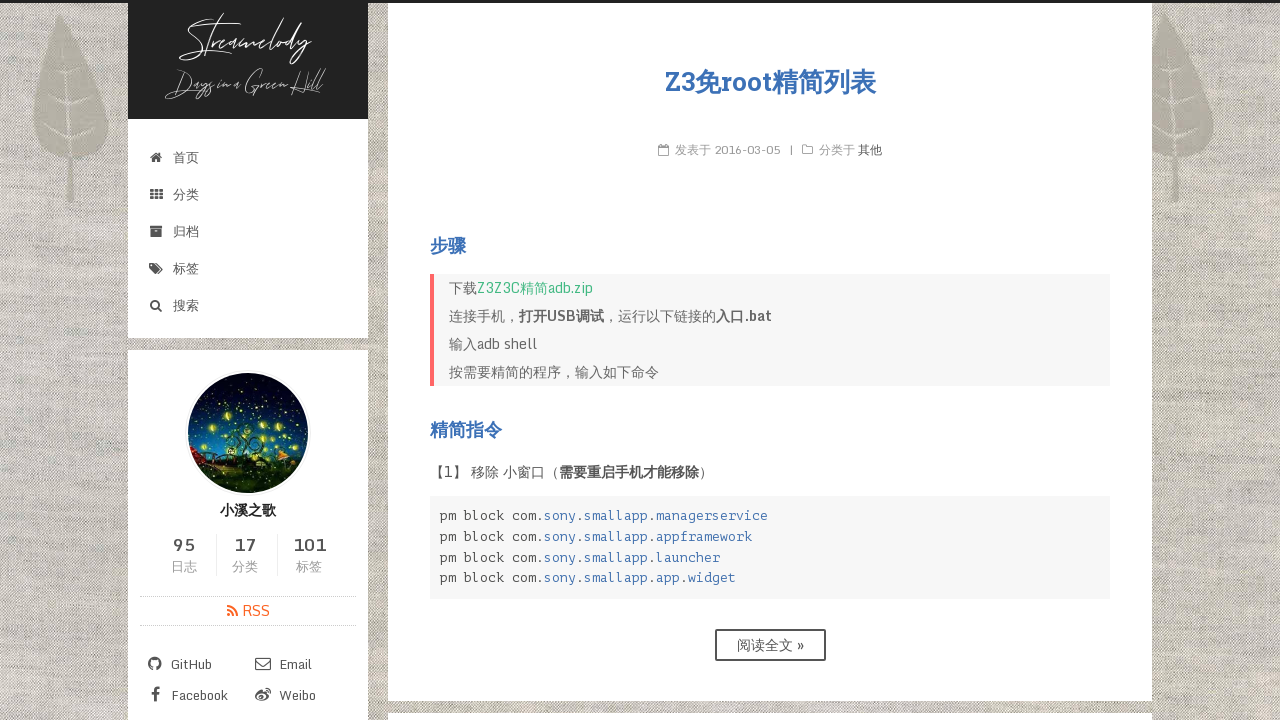

Extracted post title text
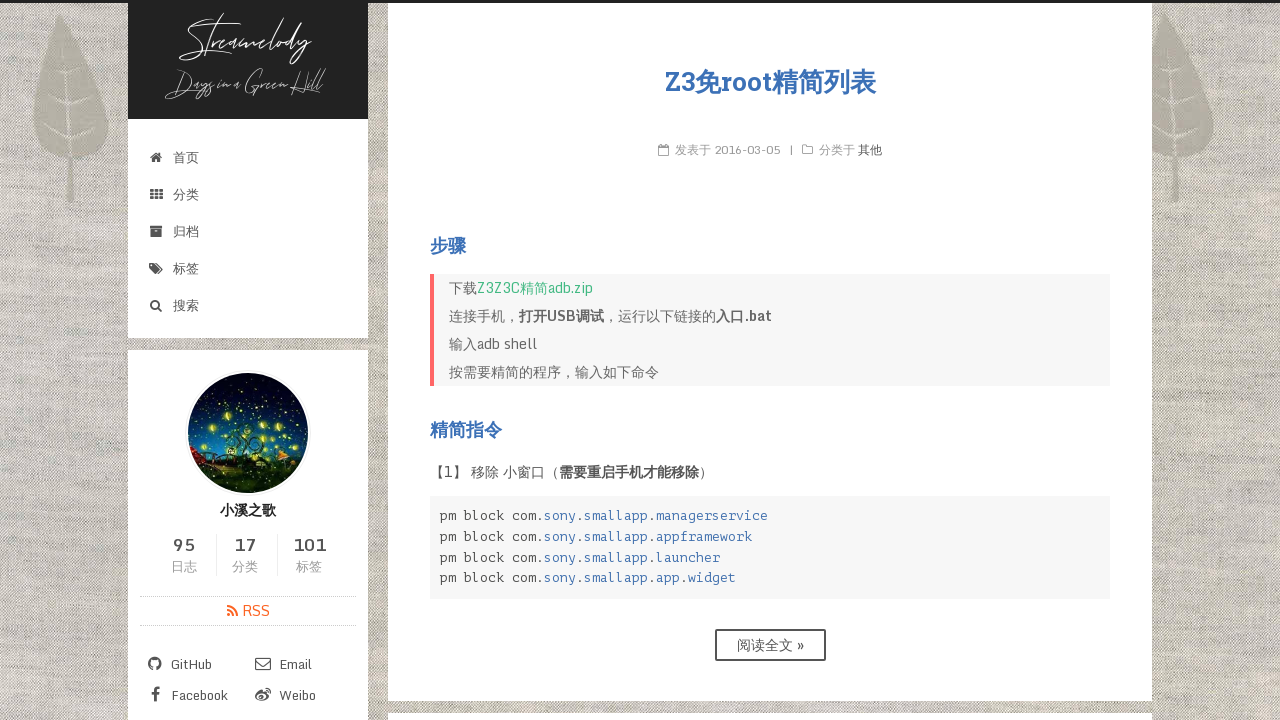

Extracted post URL
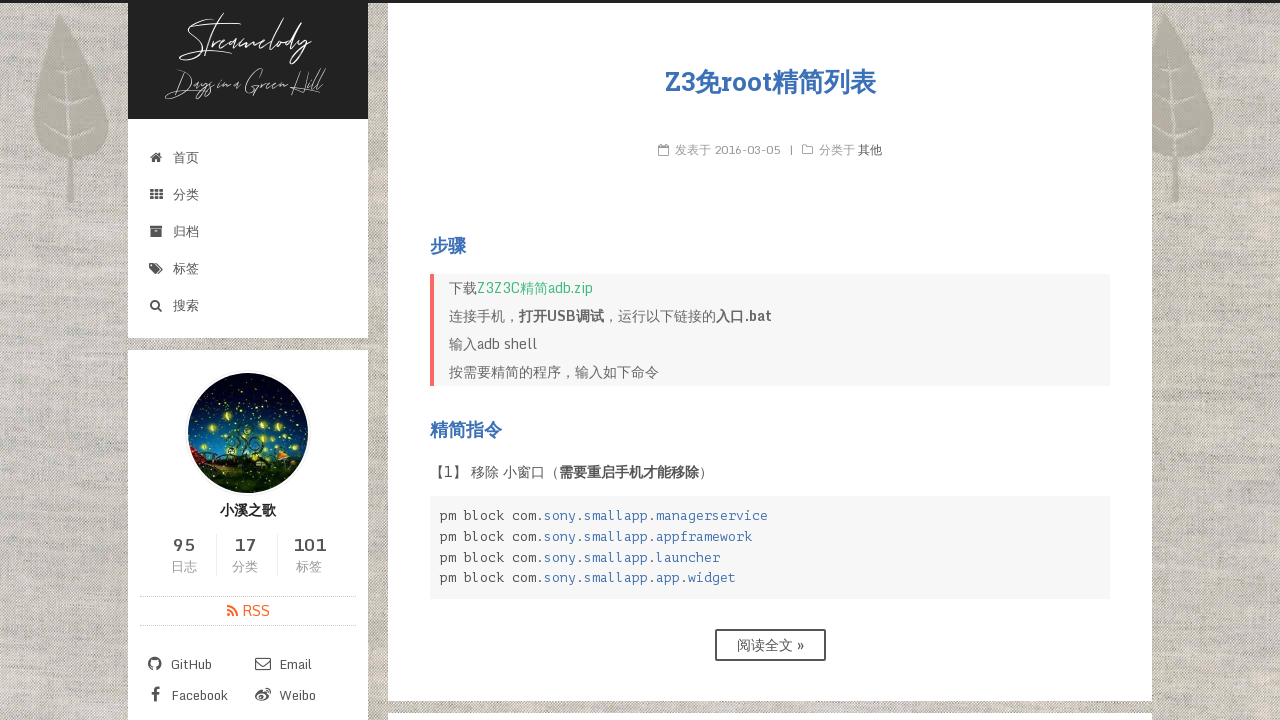

Extracted post title text
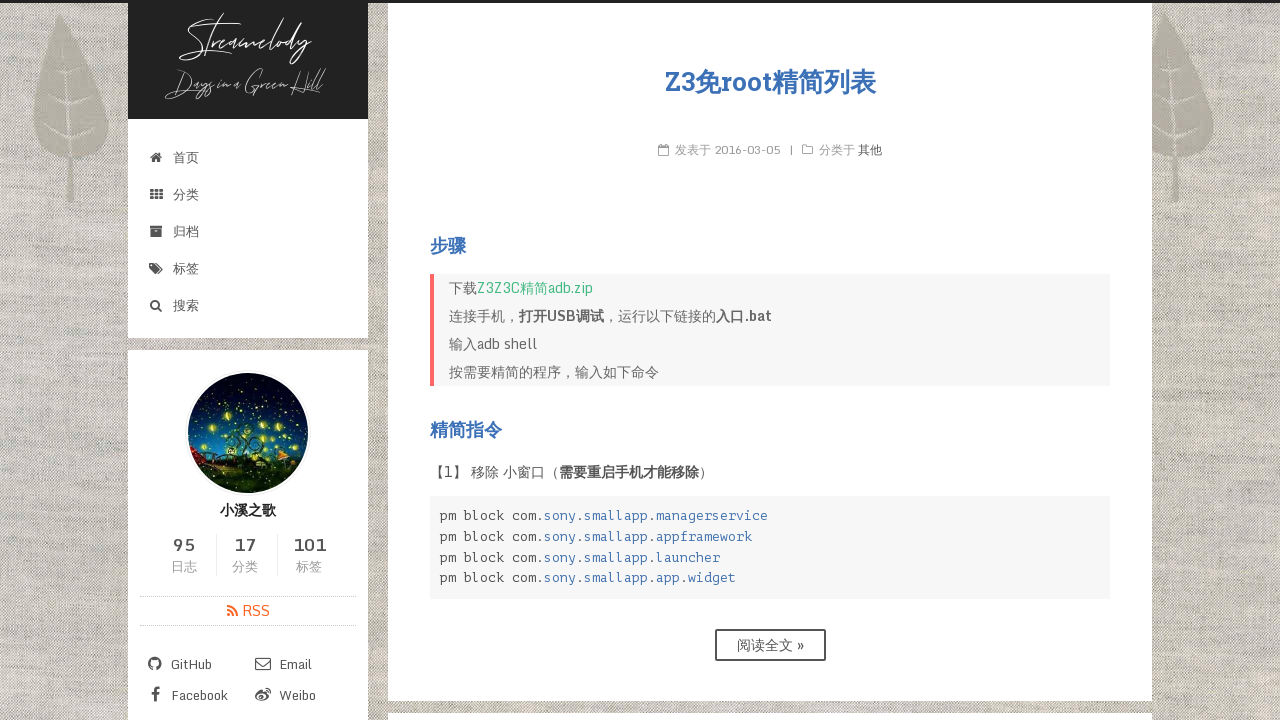

Extracted post URL
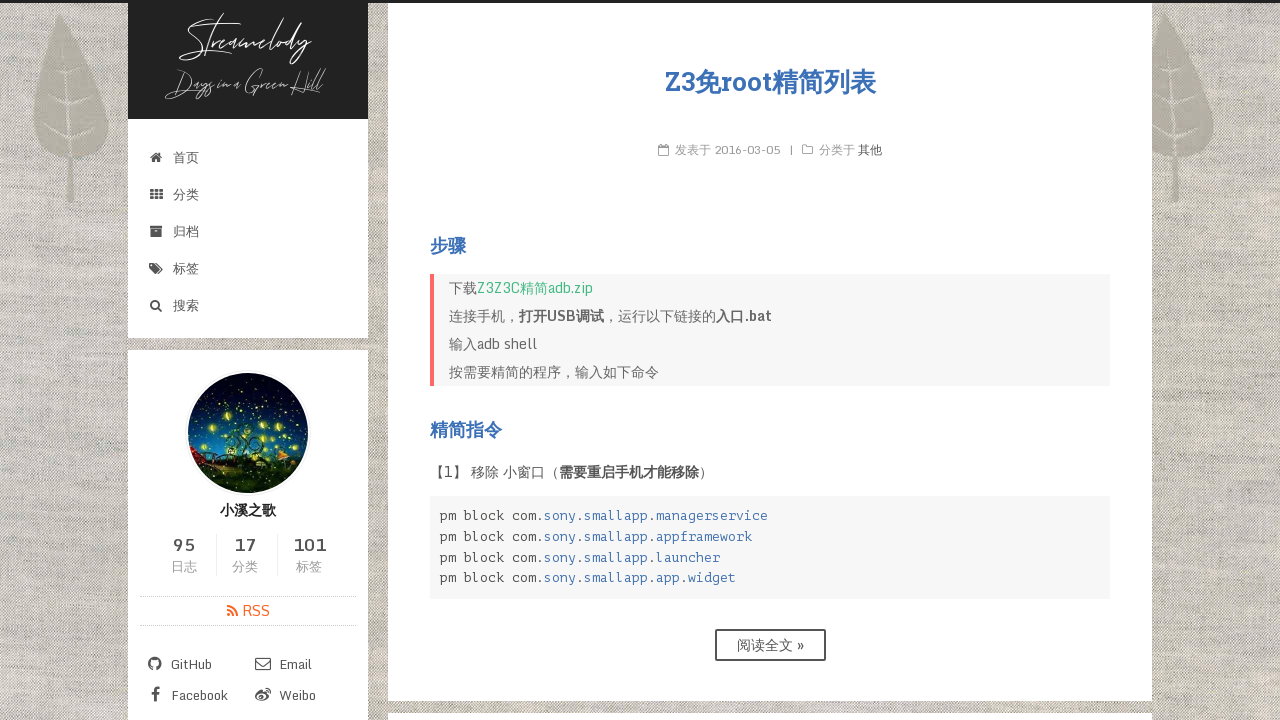

Extracted post title text
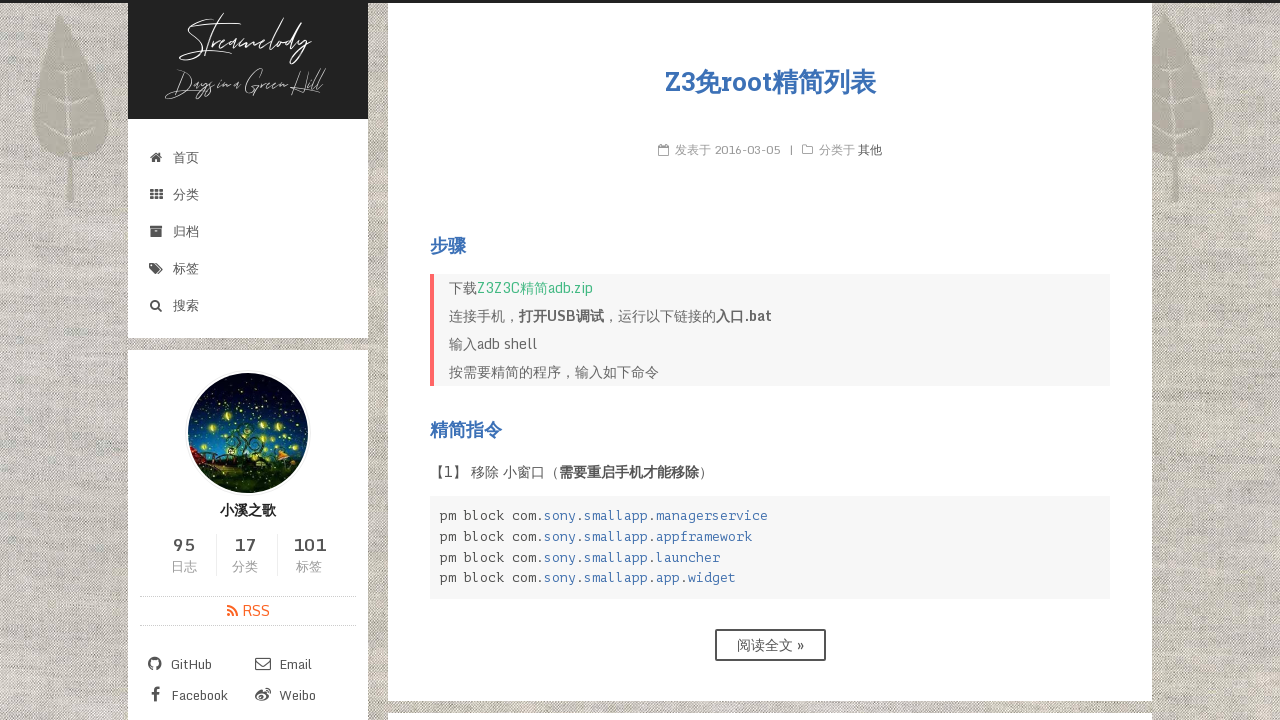

Extracted post URL
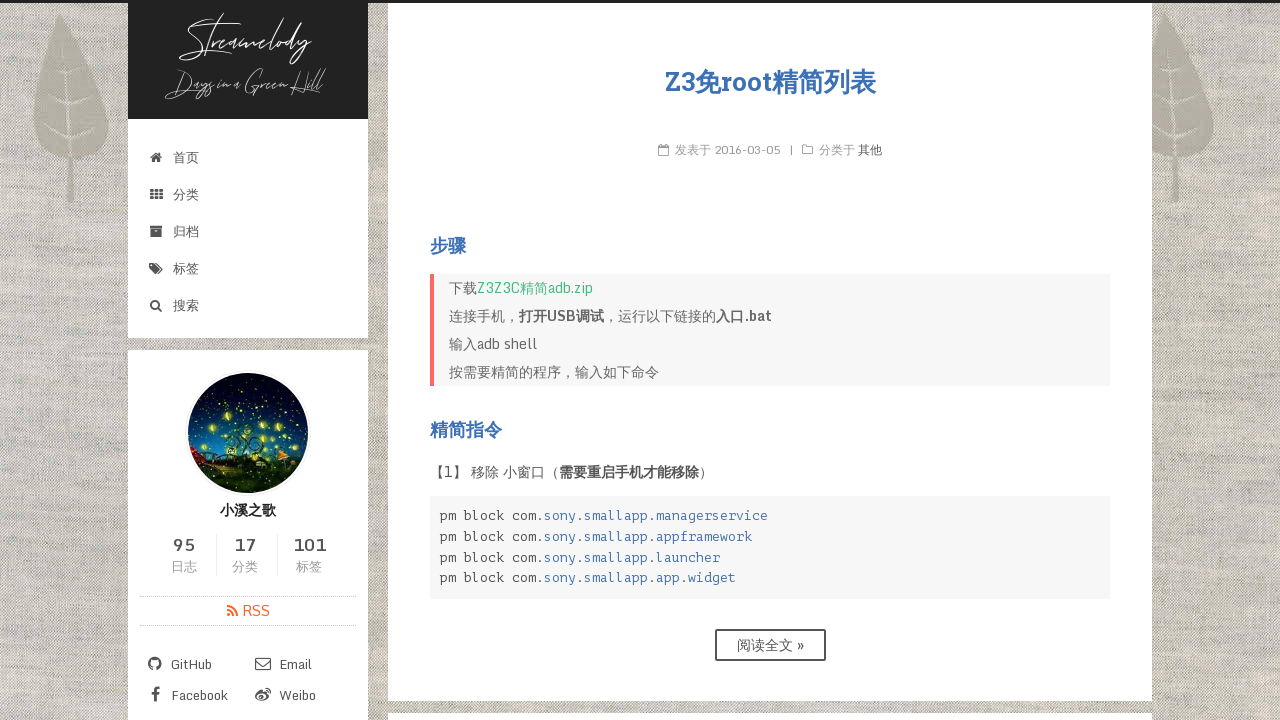

Extracted post title text
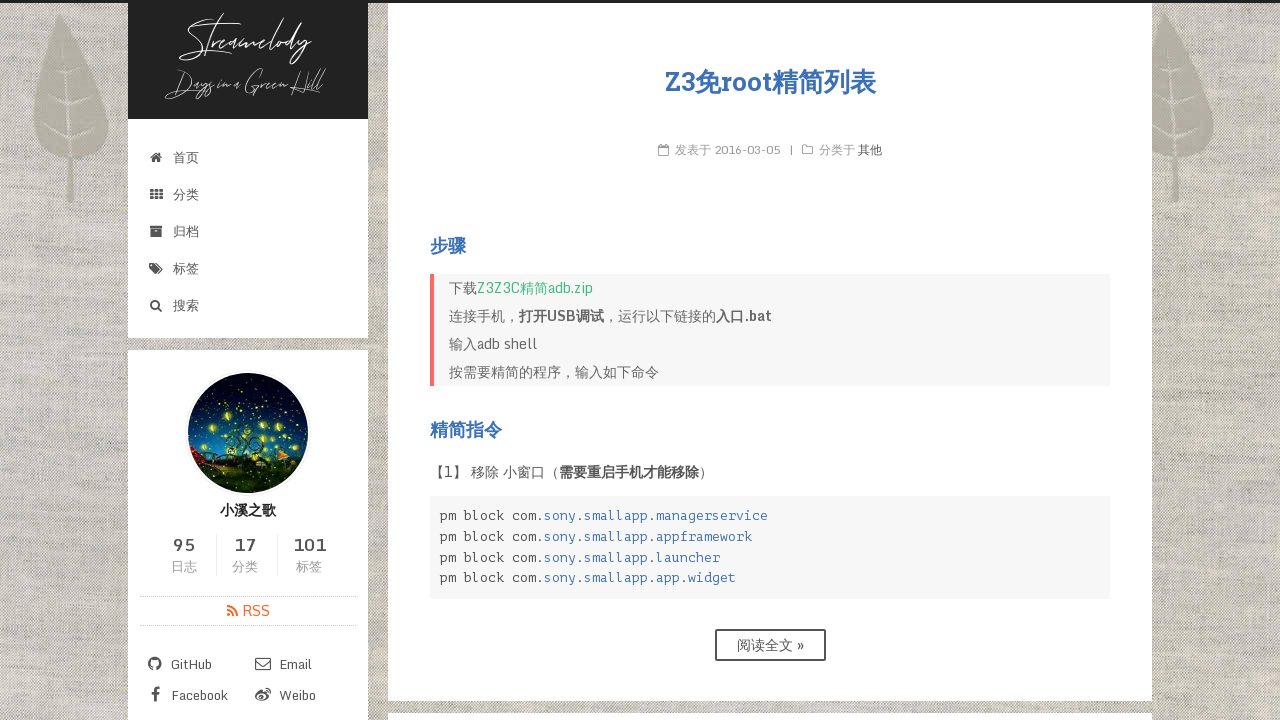

Extracted post URL
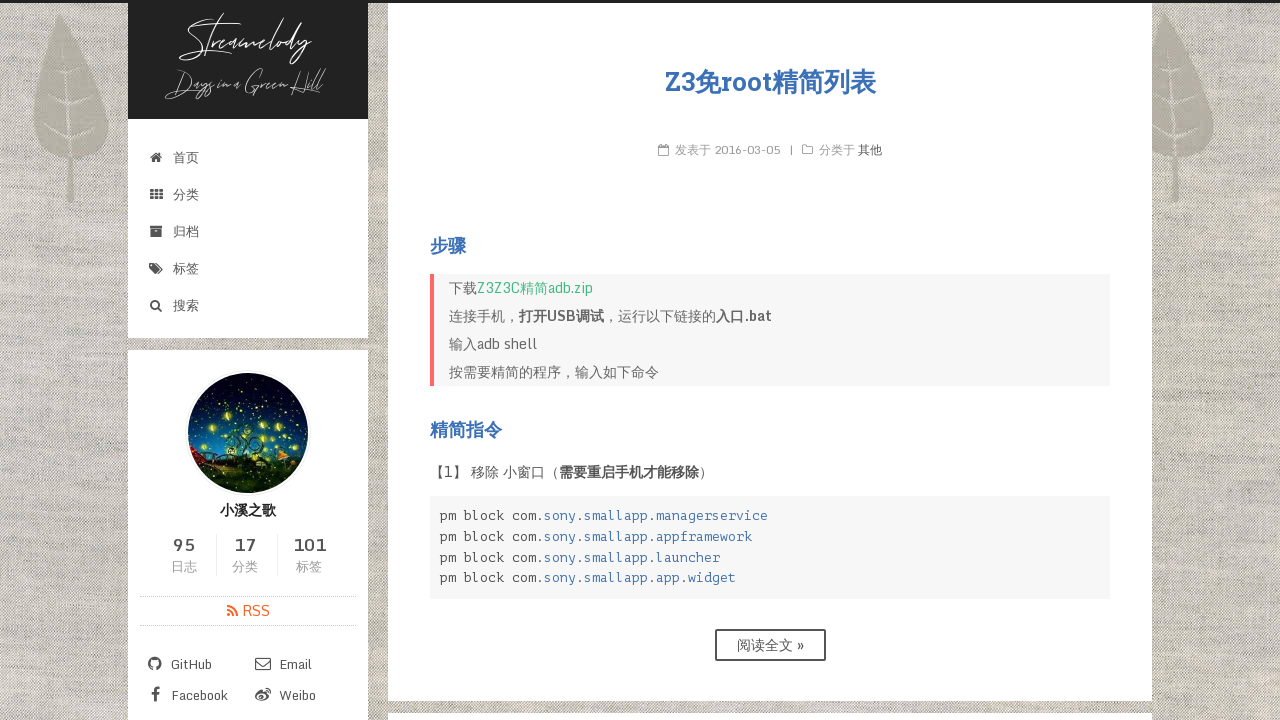

Extracted post title text
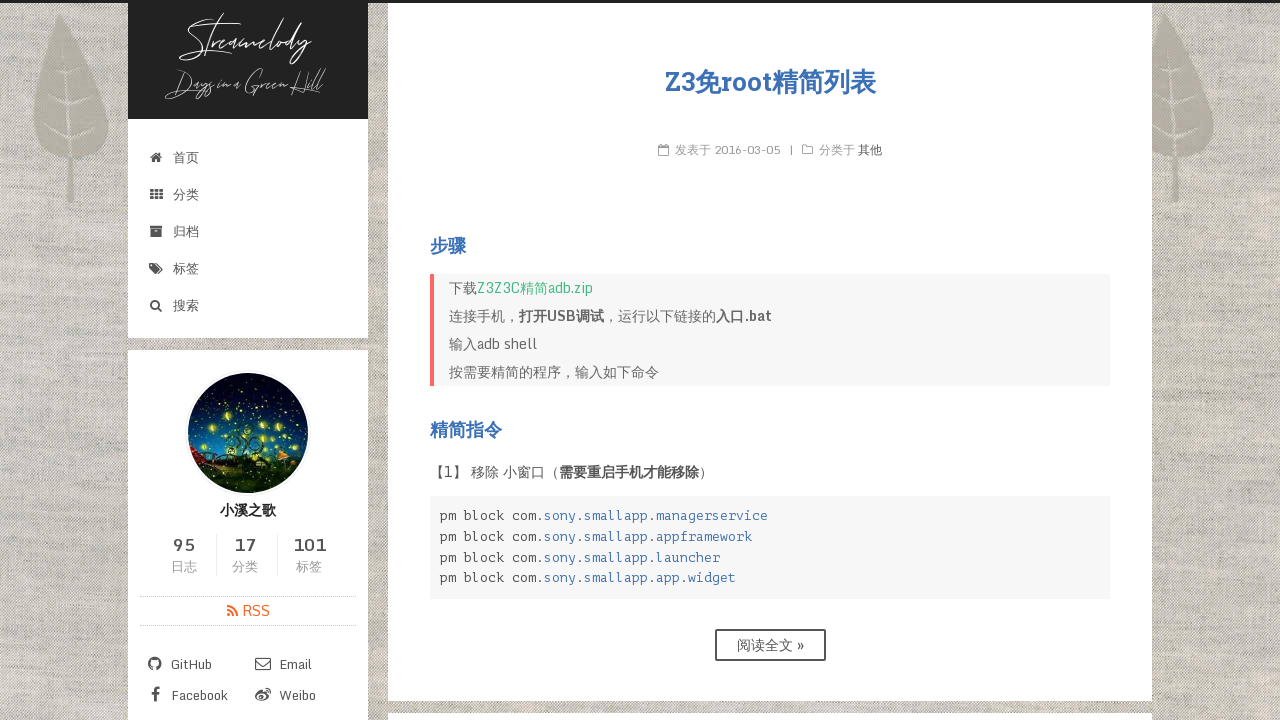

Extracted post URL
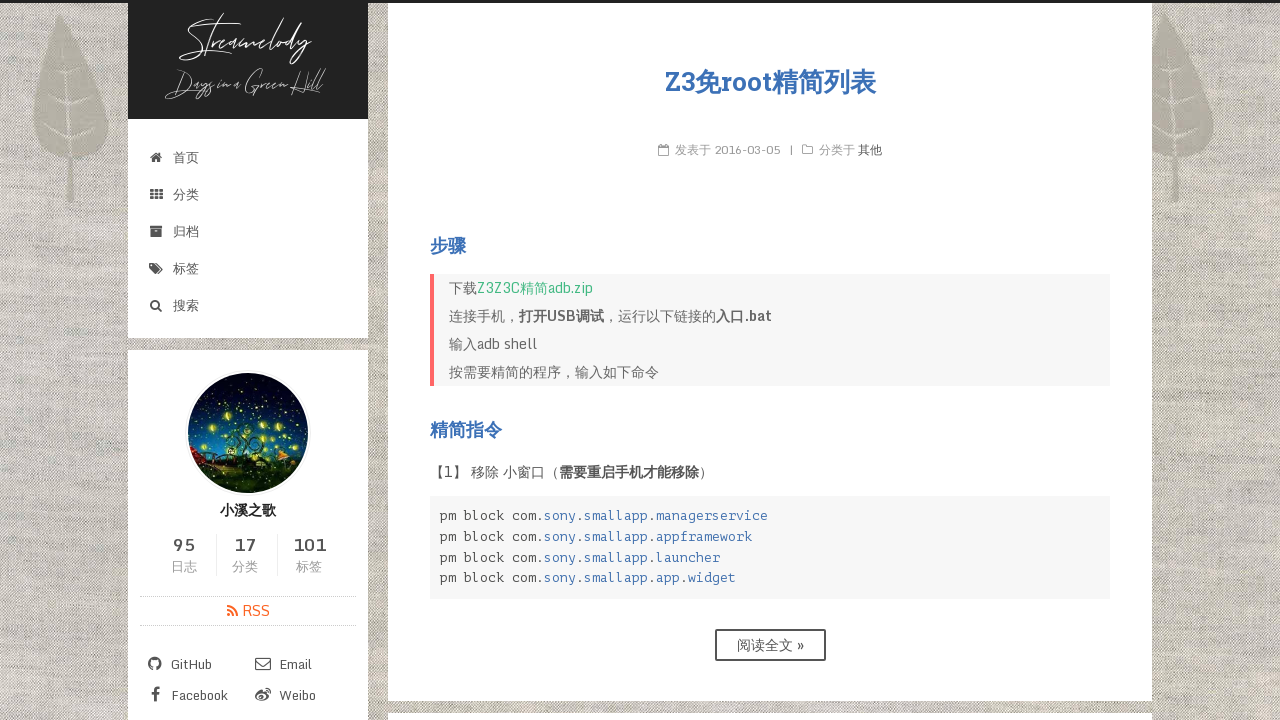

Extracted post title text
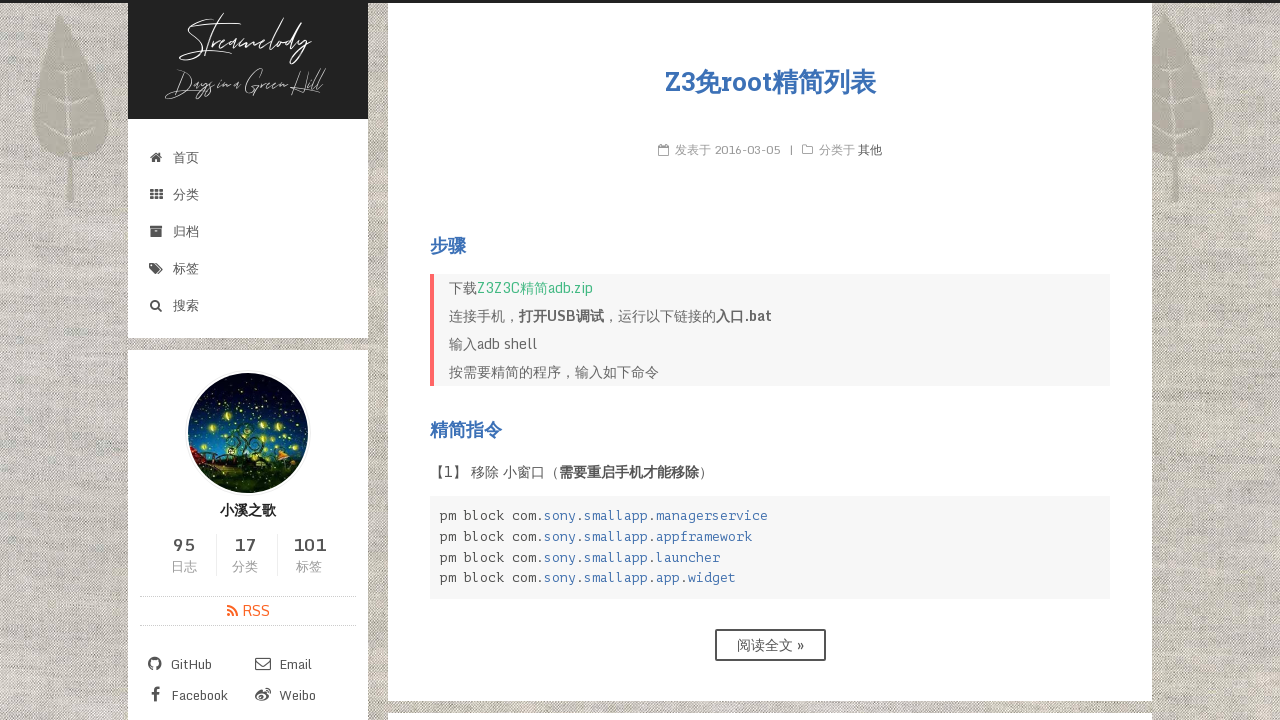

Extracted post URL
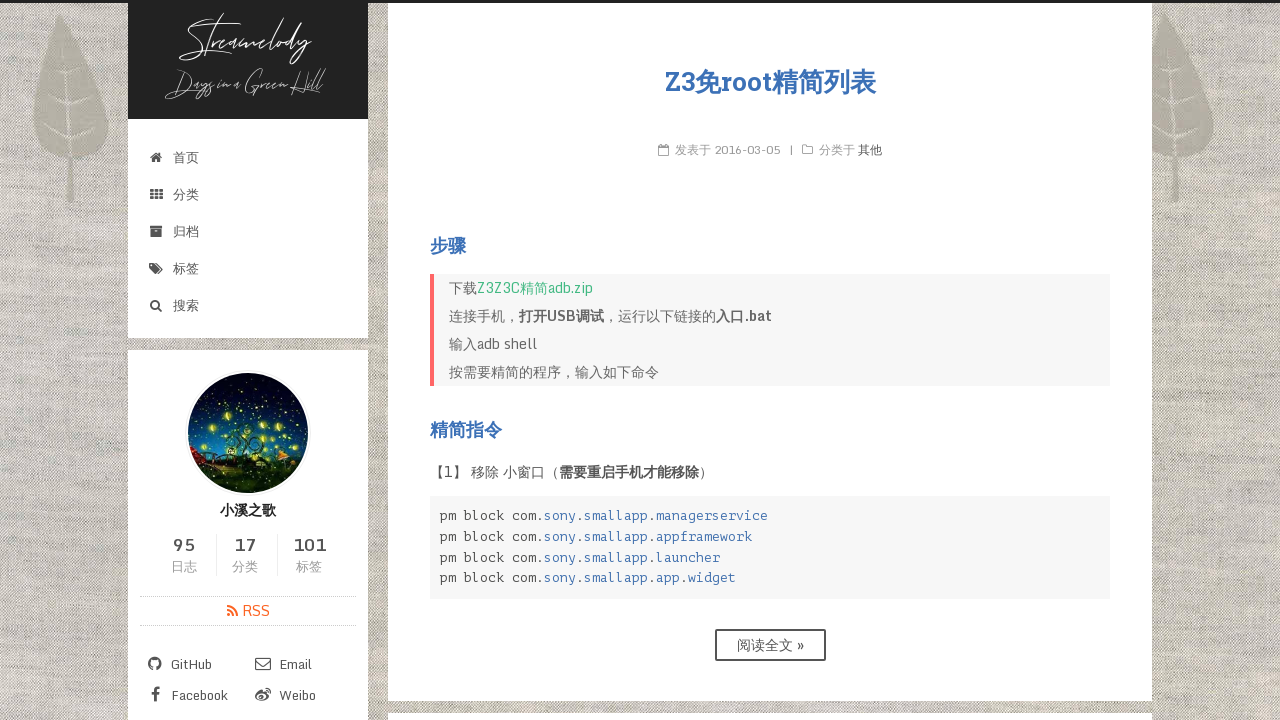

Clicked next page link at (936, 594) on a[rel=next]
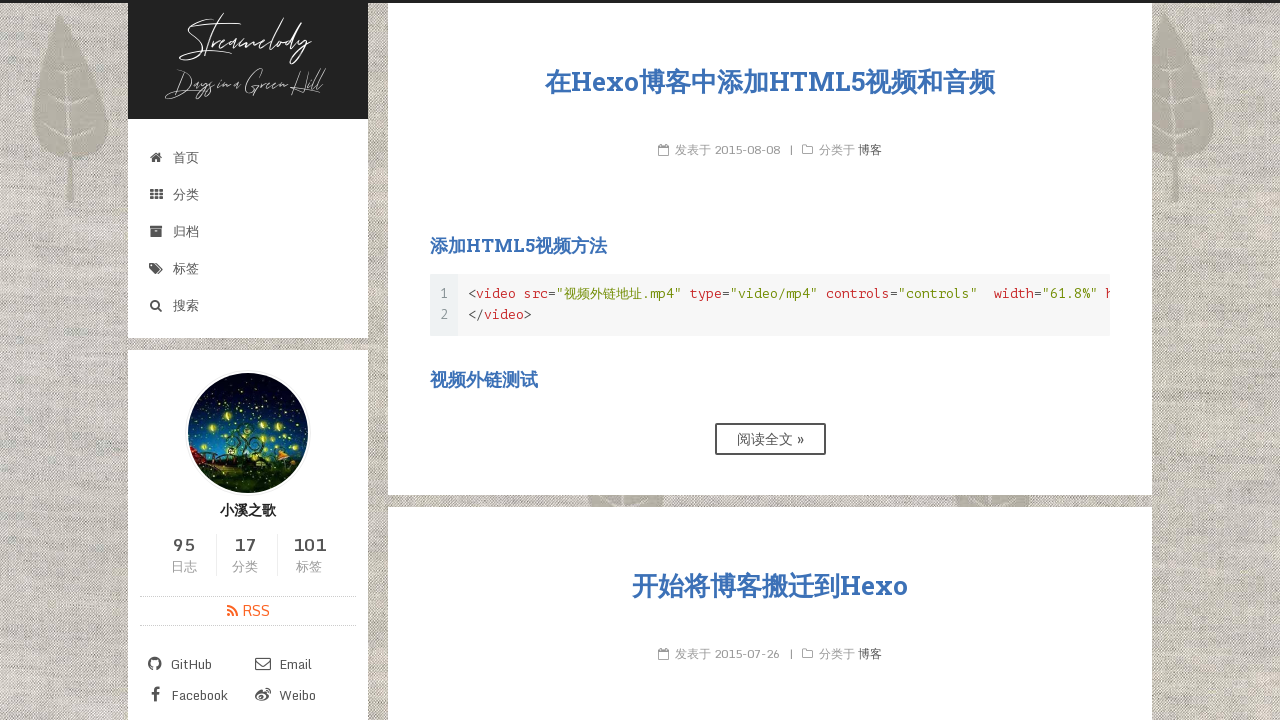

Waited for next page to load
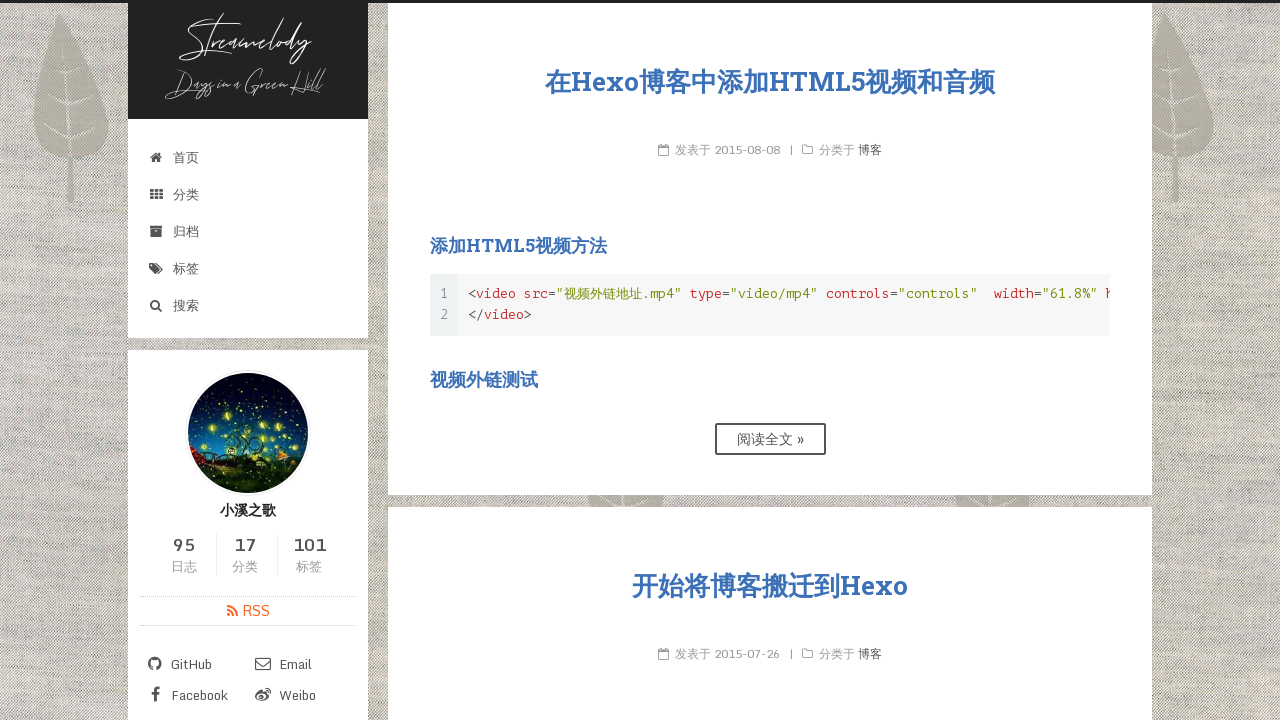

Retrieved post title links from final page
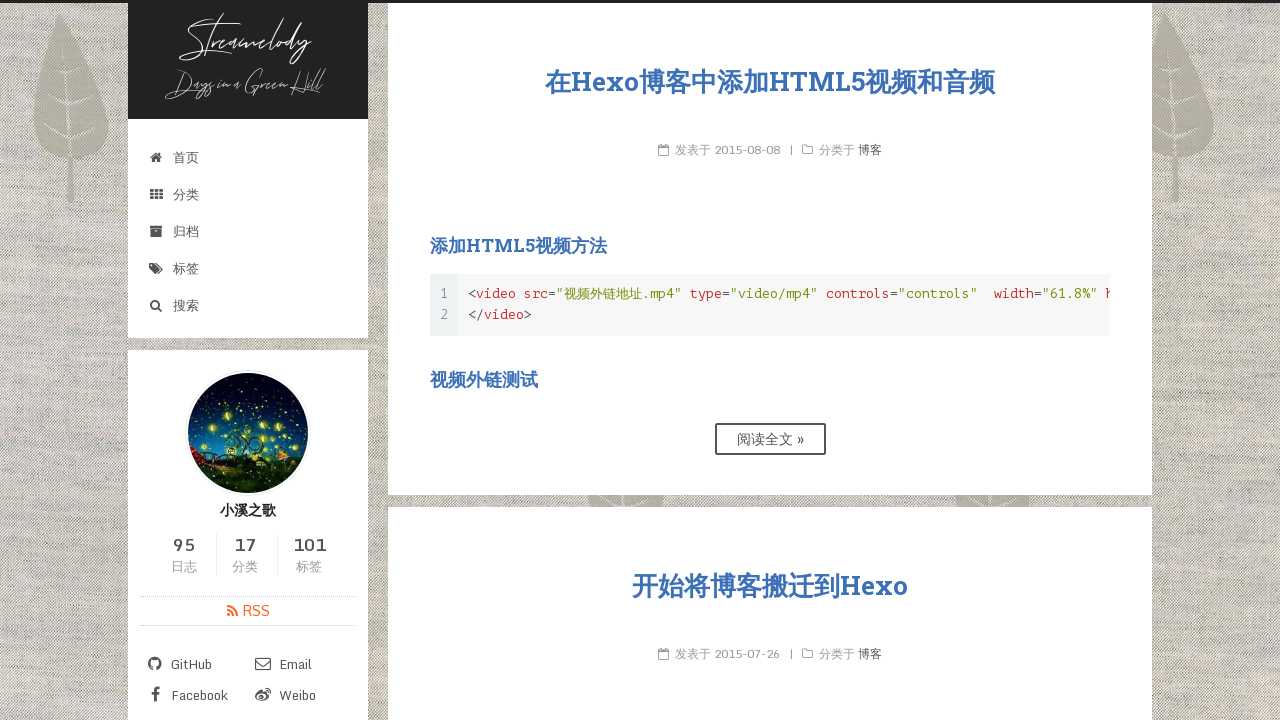

Extracted final page post title text
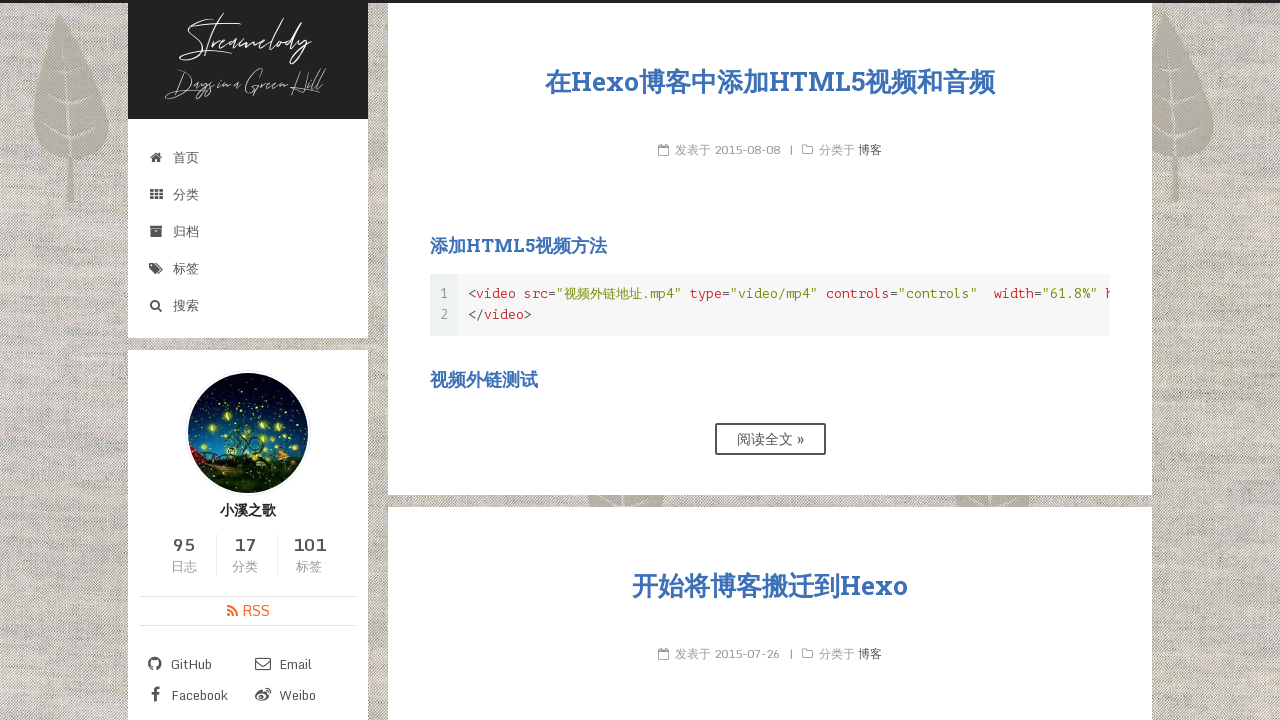

Extracted final page post URL
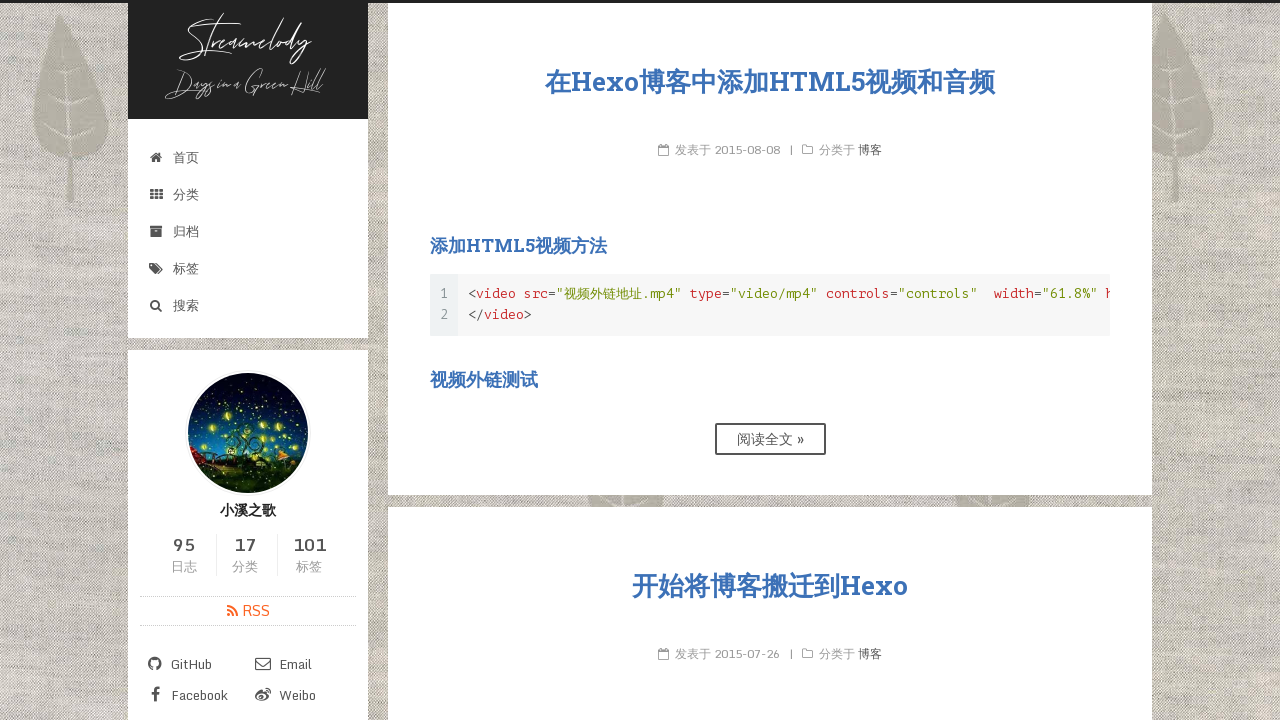

Extracted final page post title text
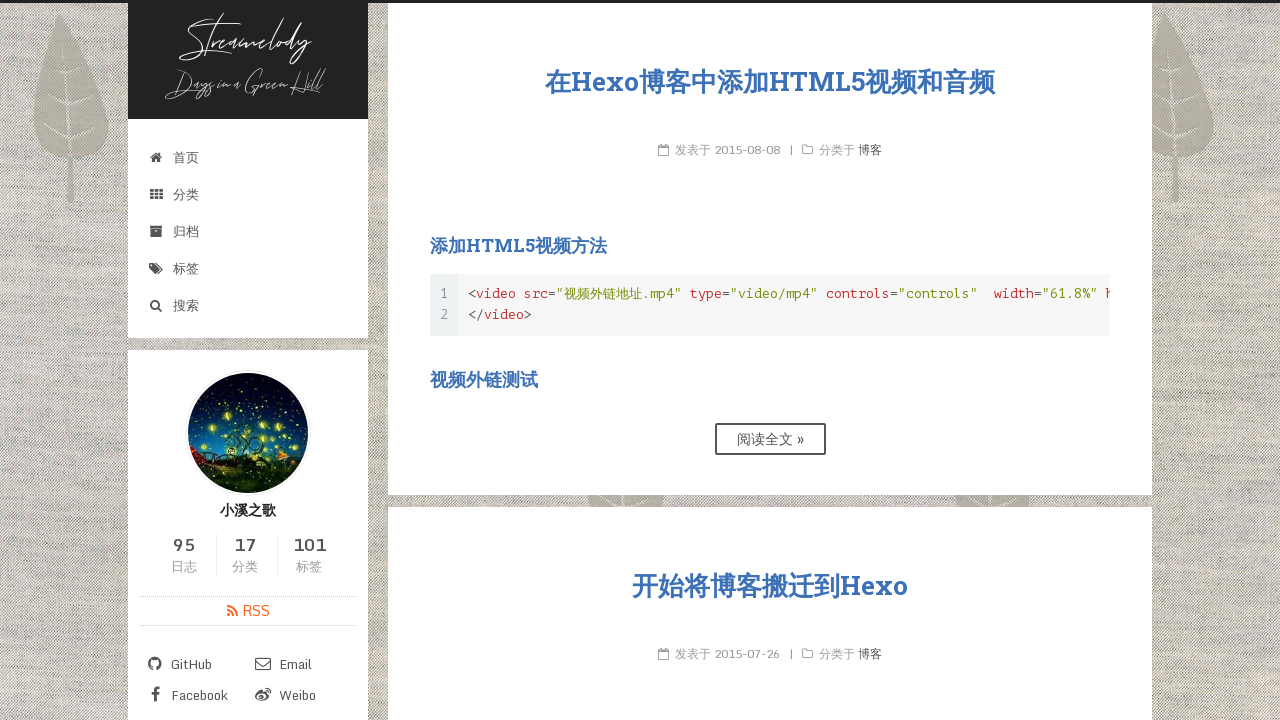

Extracted final page post URL
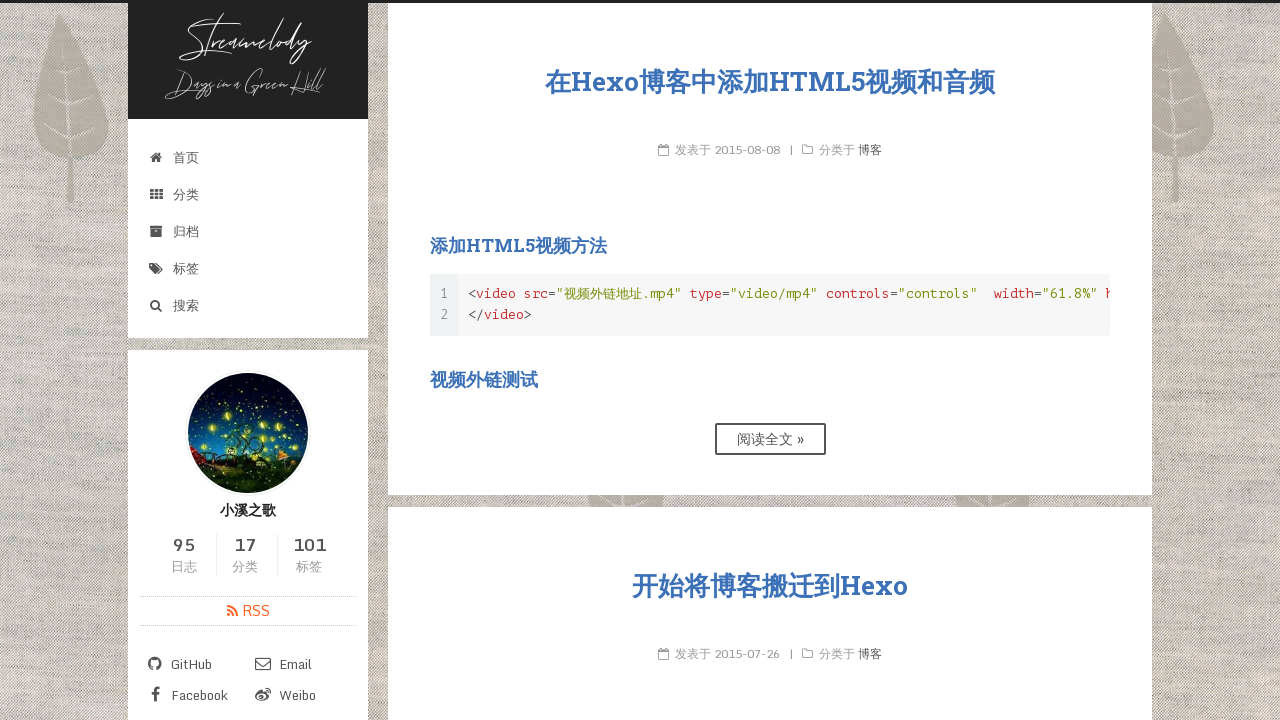

Extracted final page post title text
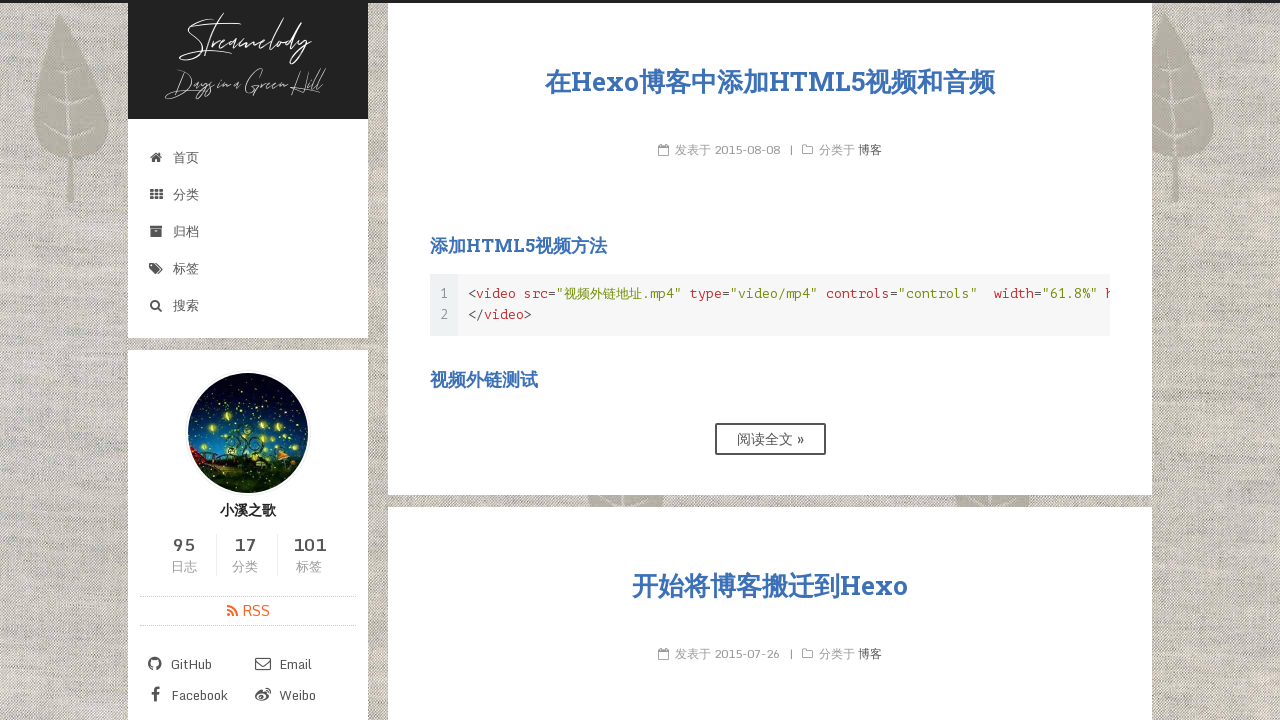

Extracted final page post URL
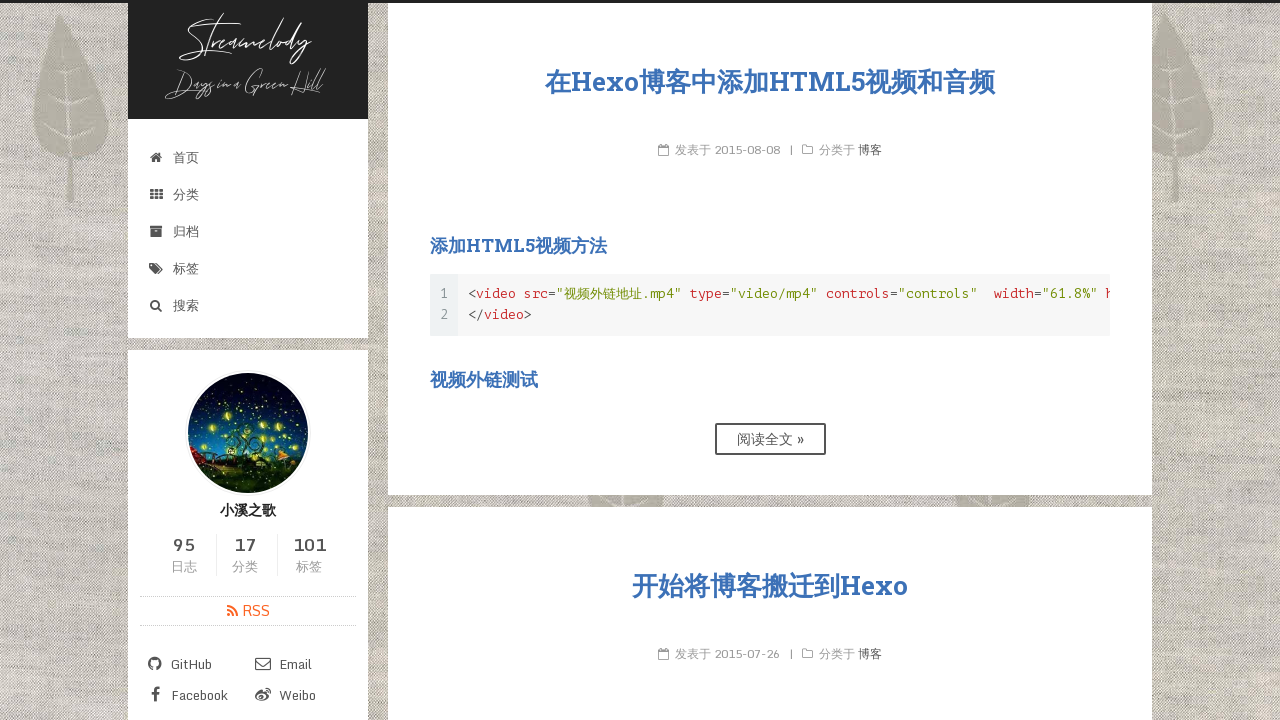

Extracted final page post title text
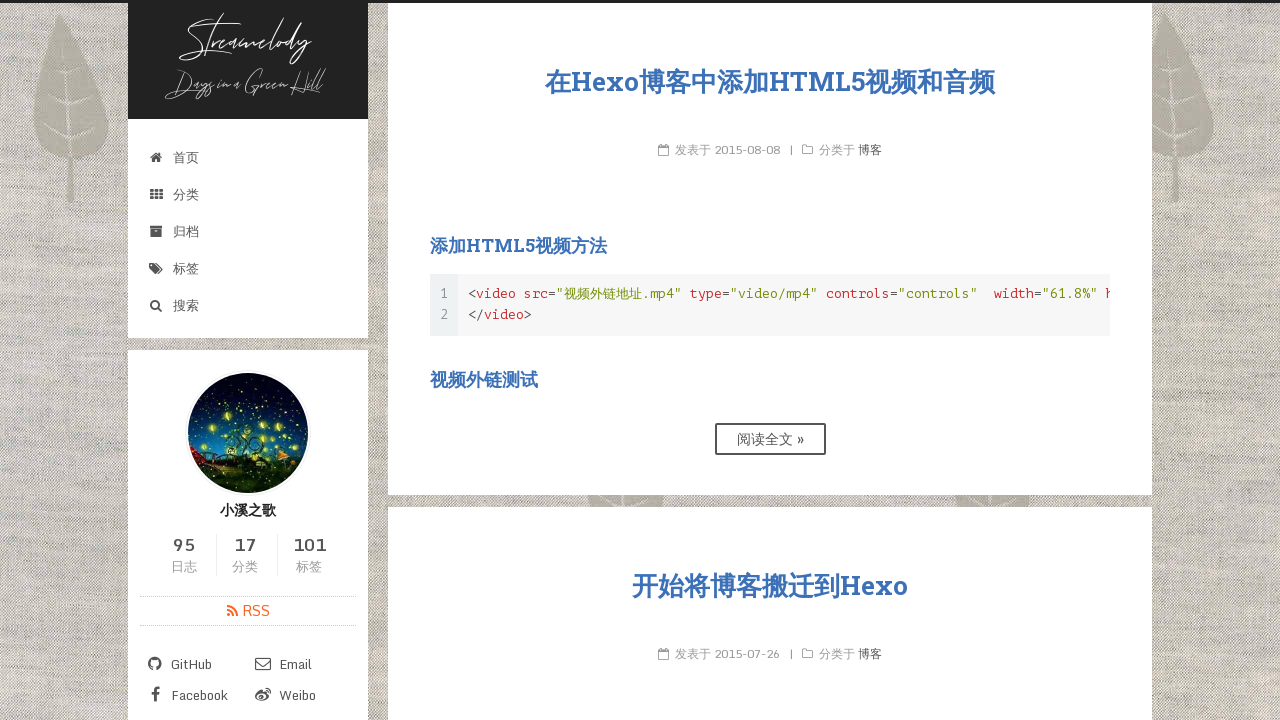

Extracted final page post URL
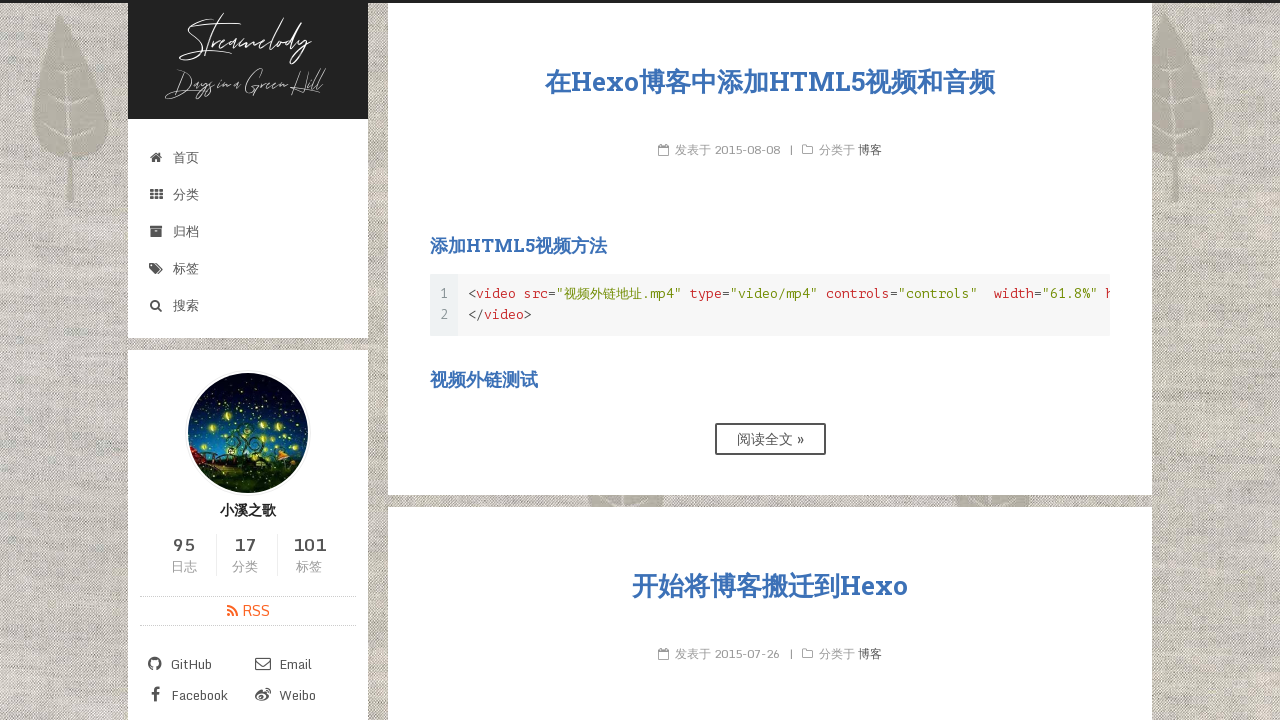

Extracted final page post title text
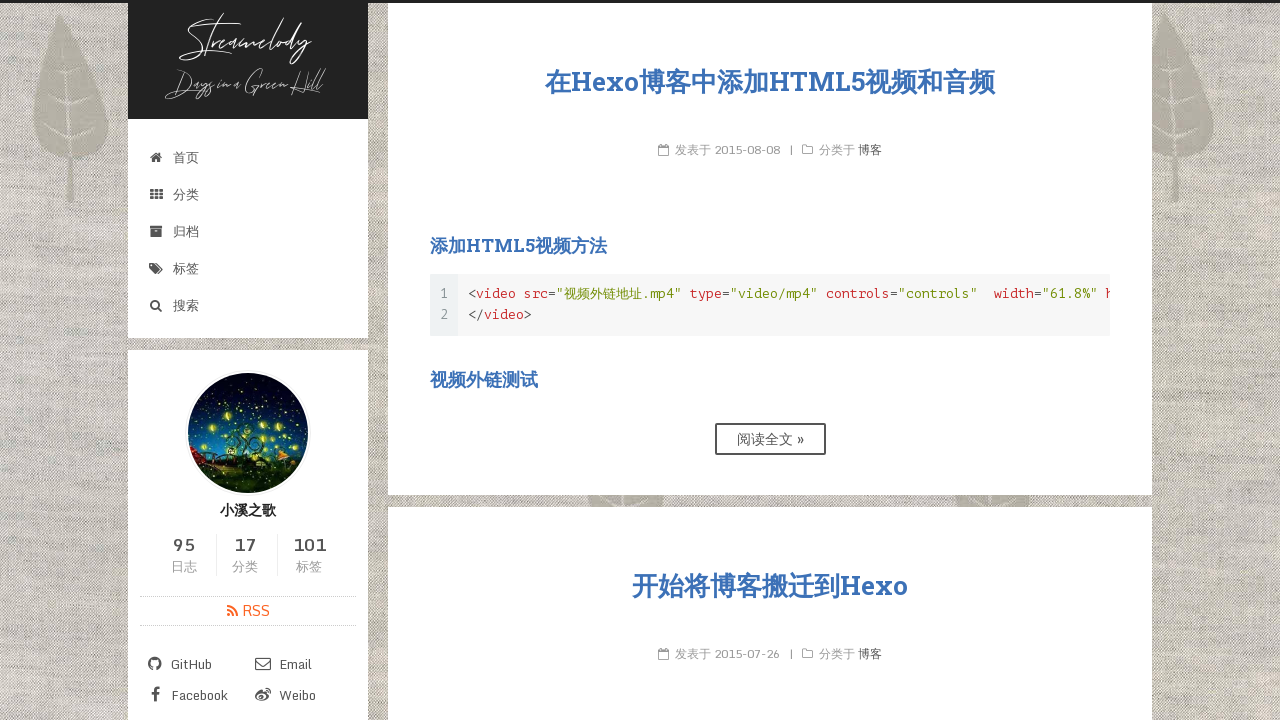

Extracted final page post URL
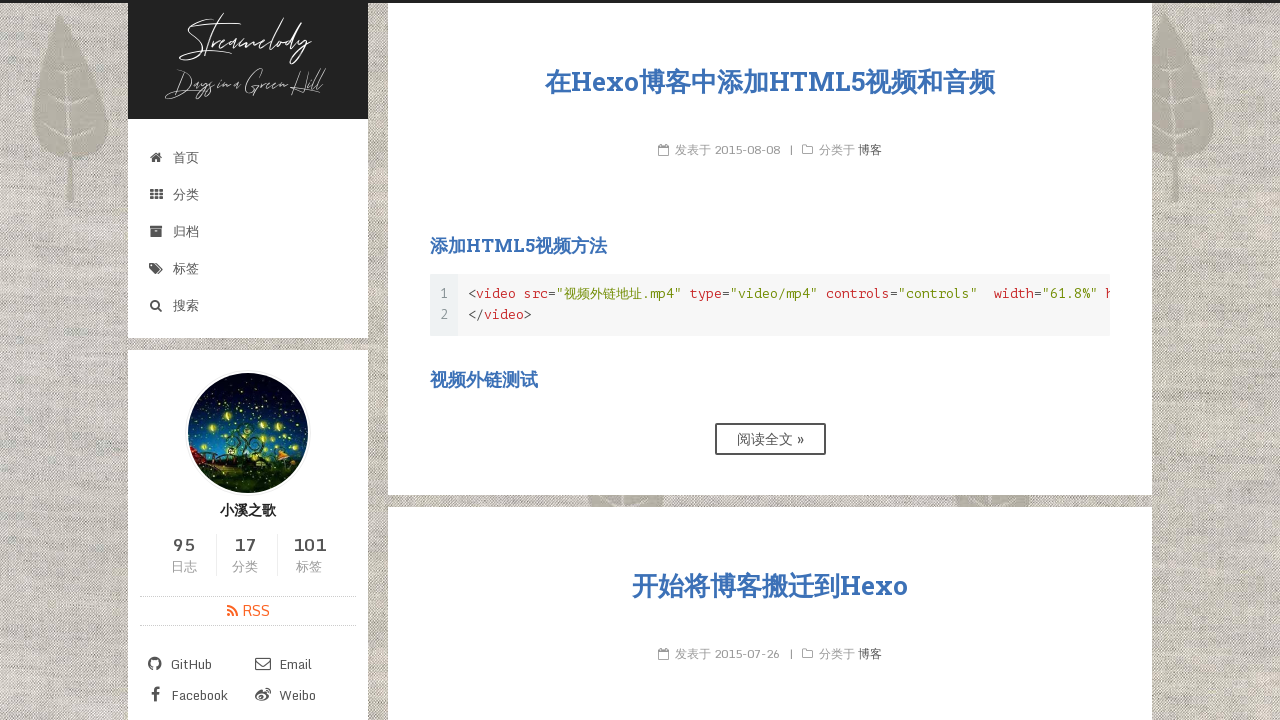

Extracted final page post title text
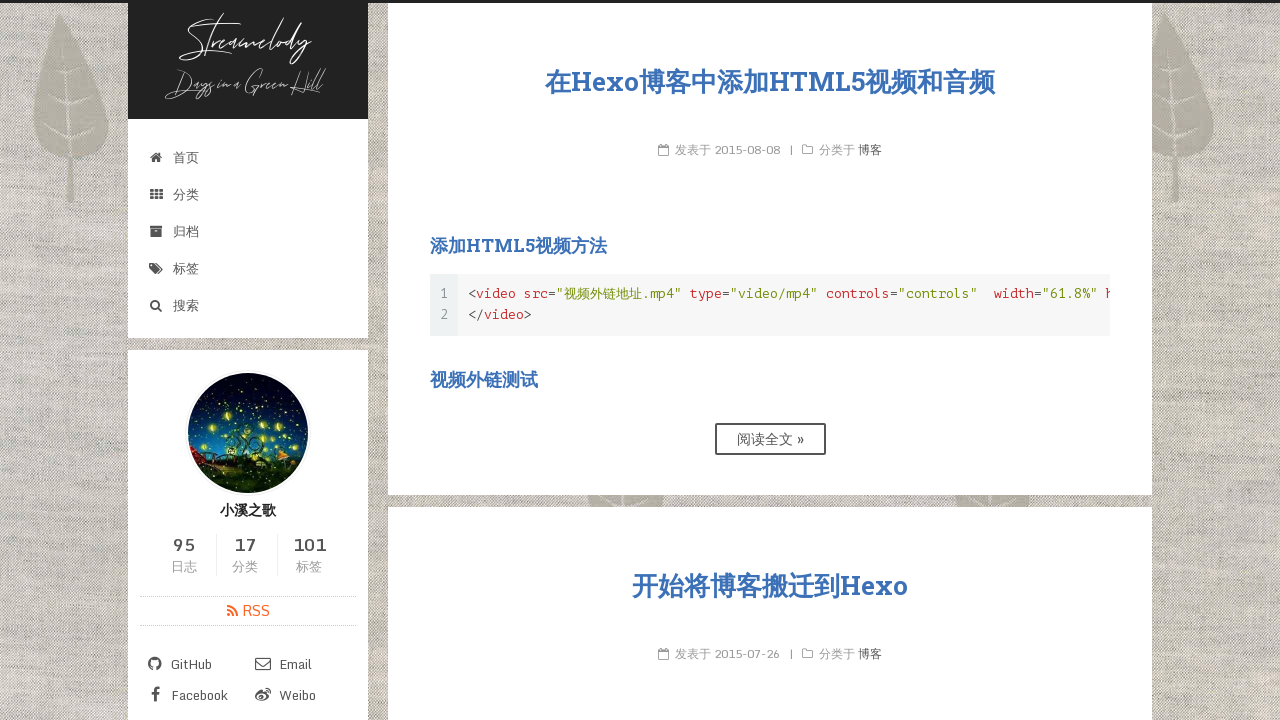

Extracted final page post URL
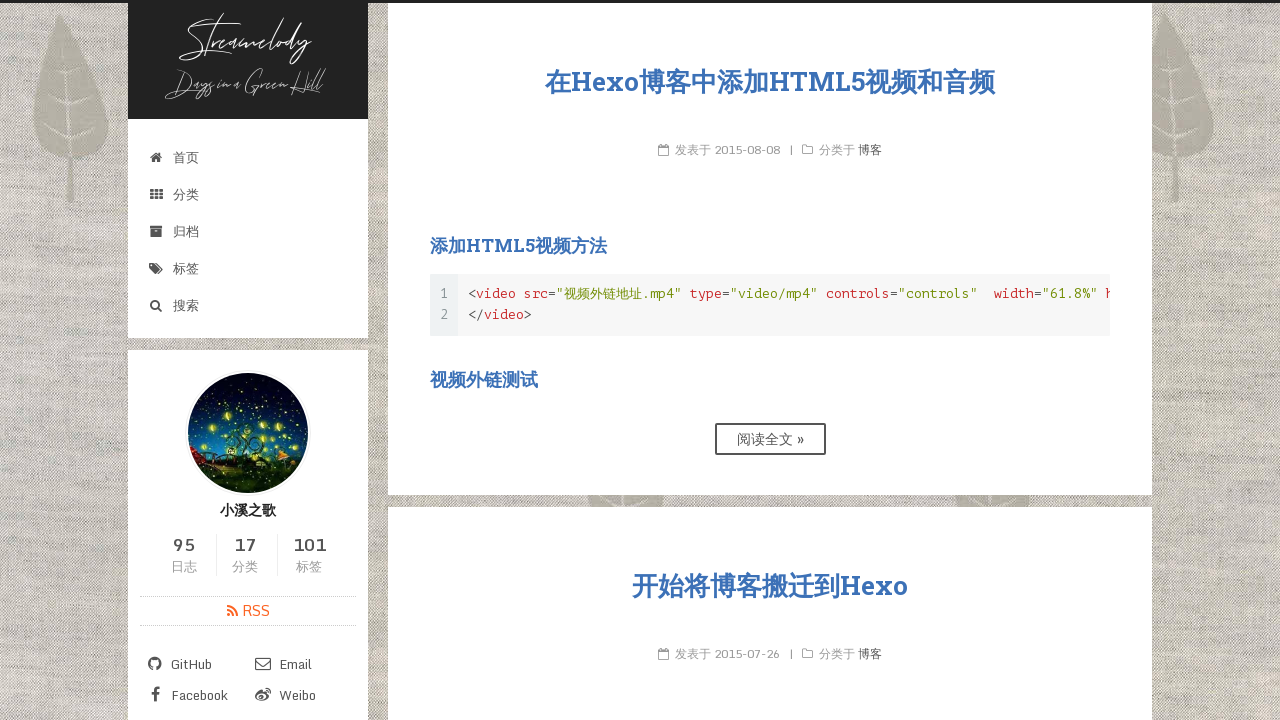

Extracted final page post title text
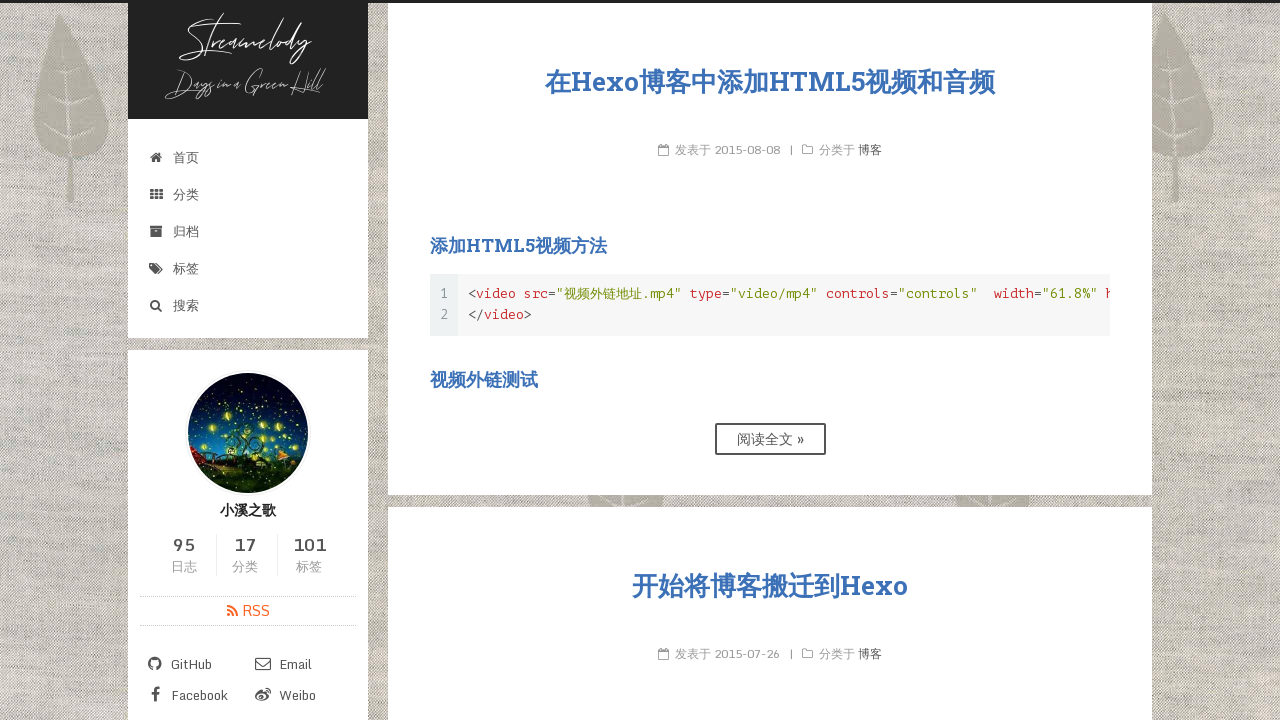

Extracted final page post URL
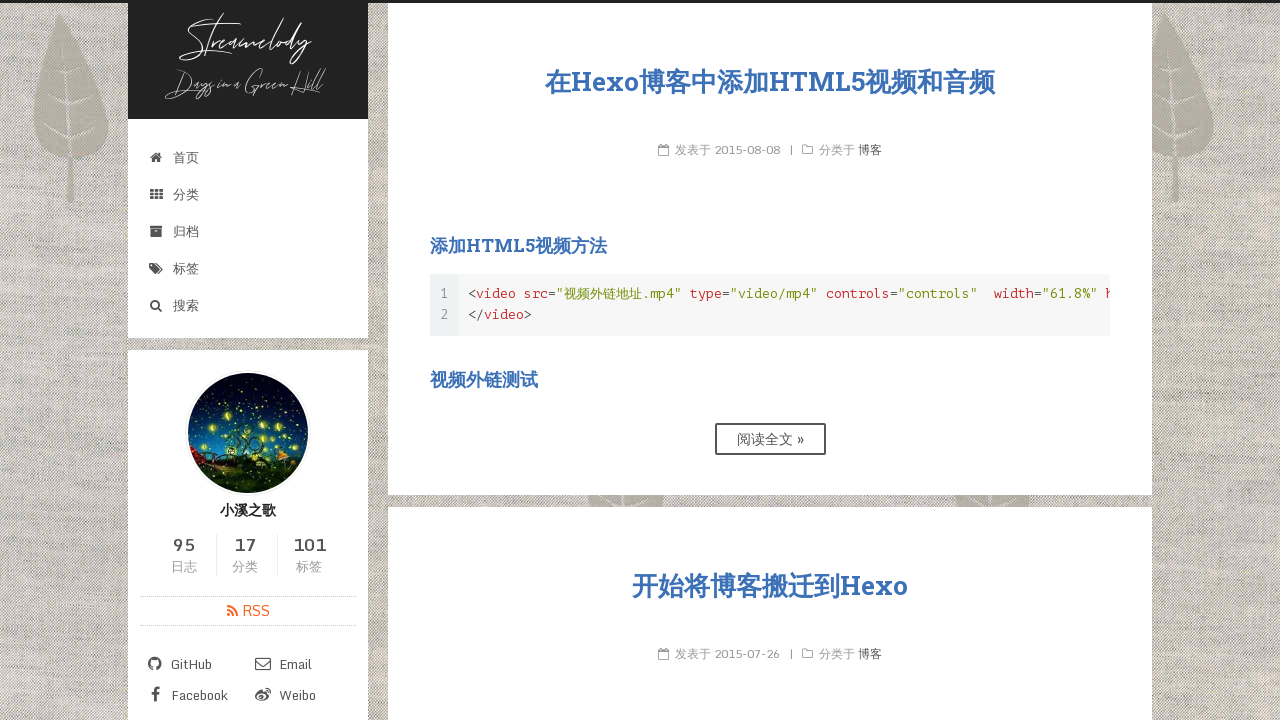

Extracted final page post title text
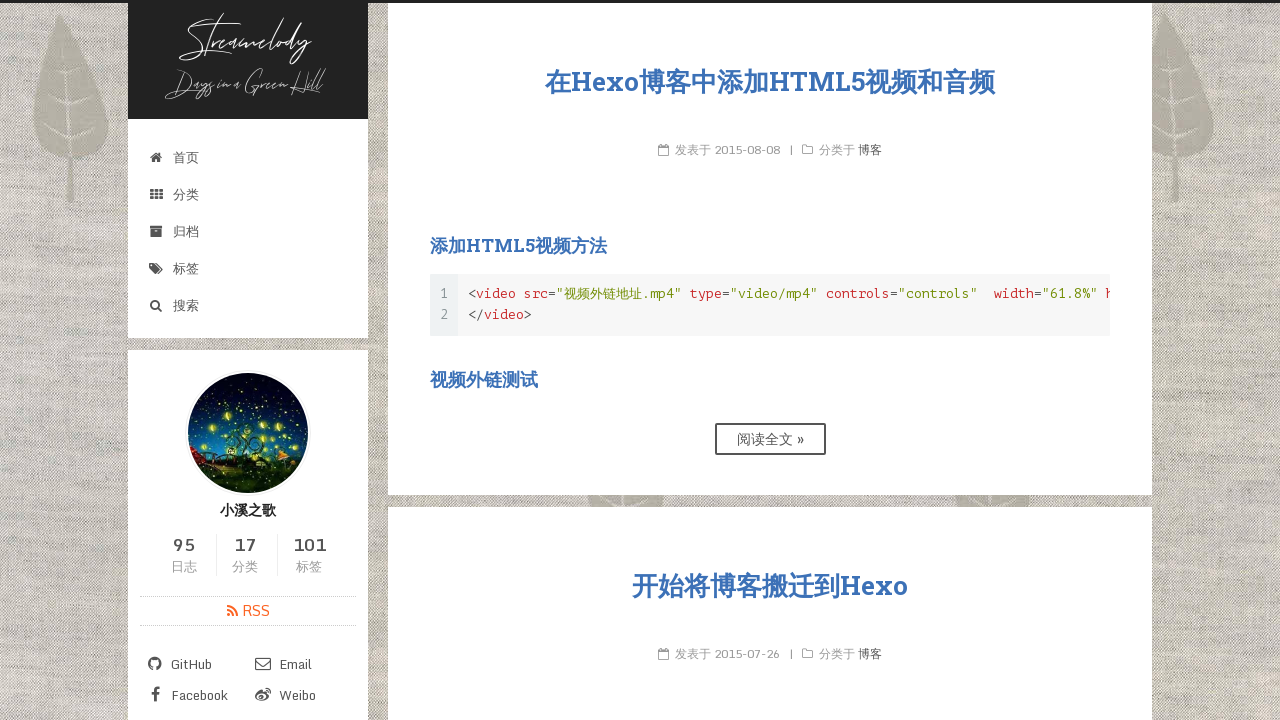

Extracted final page post URL
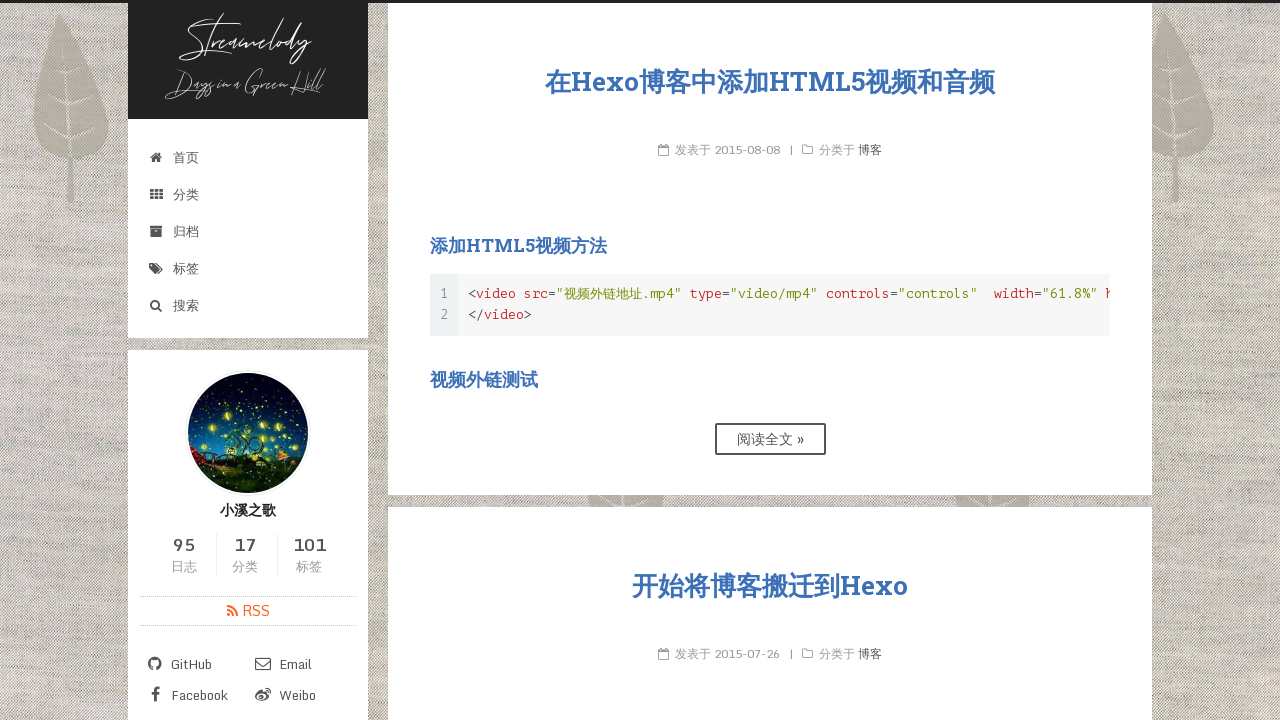

Extracted final page post title text
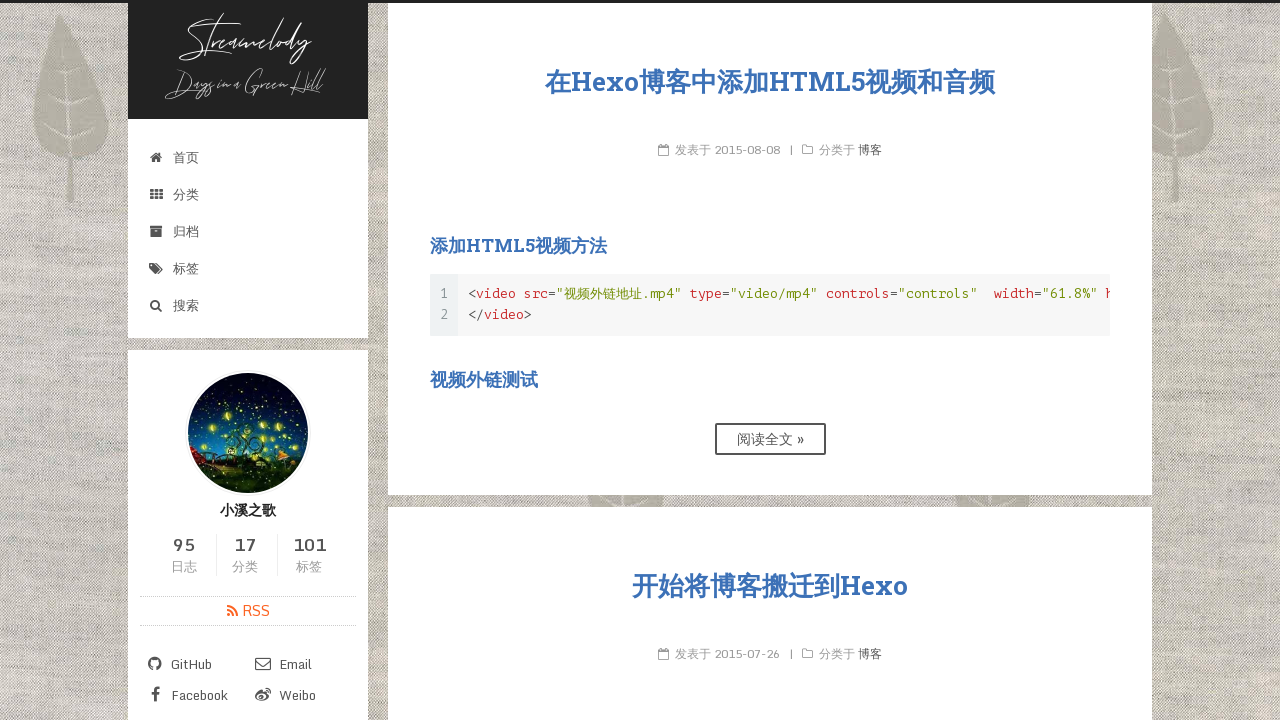

Extracted final page post URL
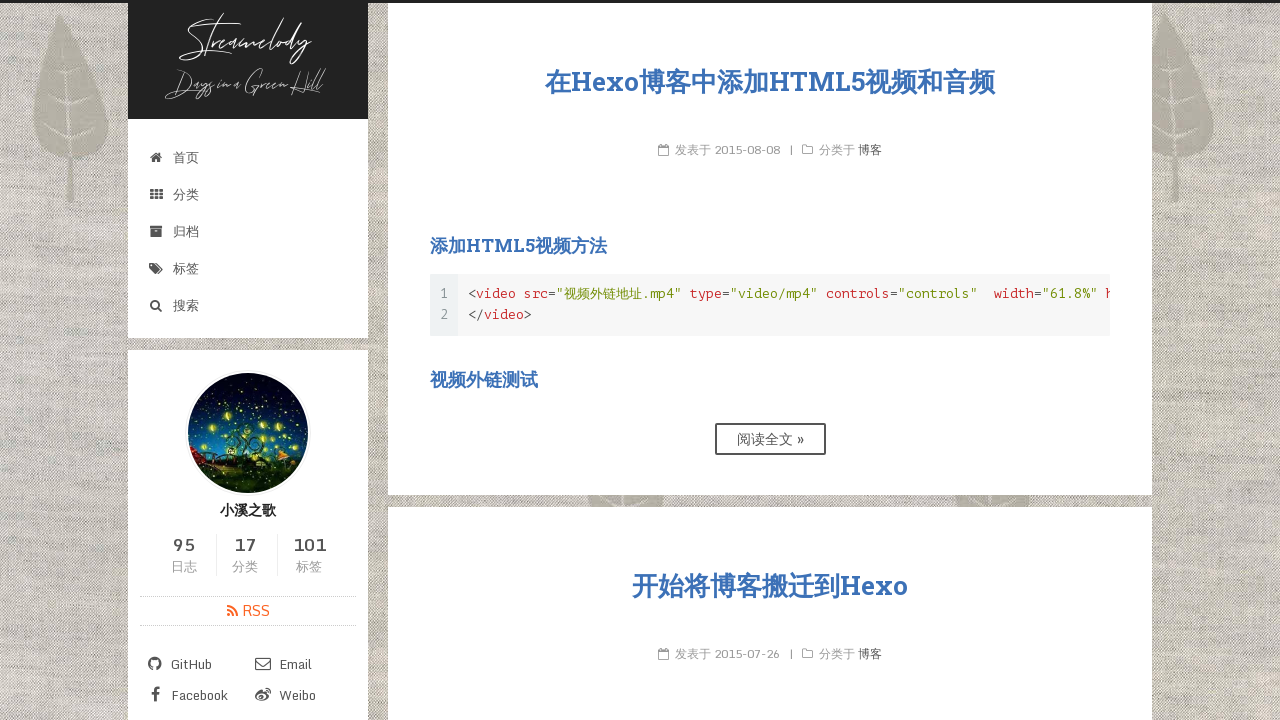

Extracted final page post title text
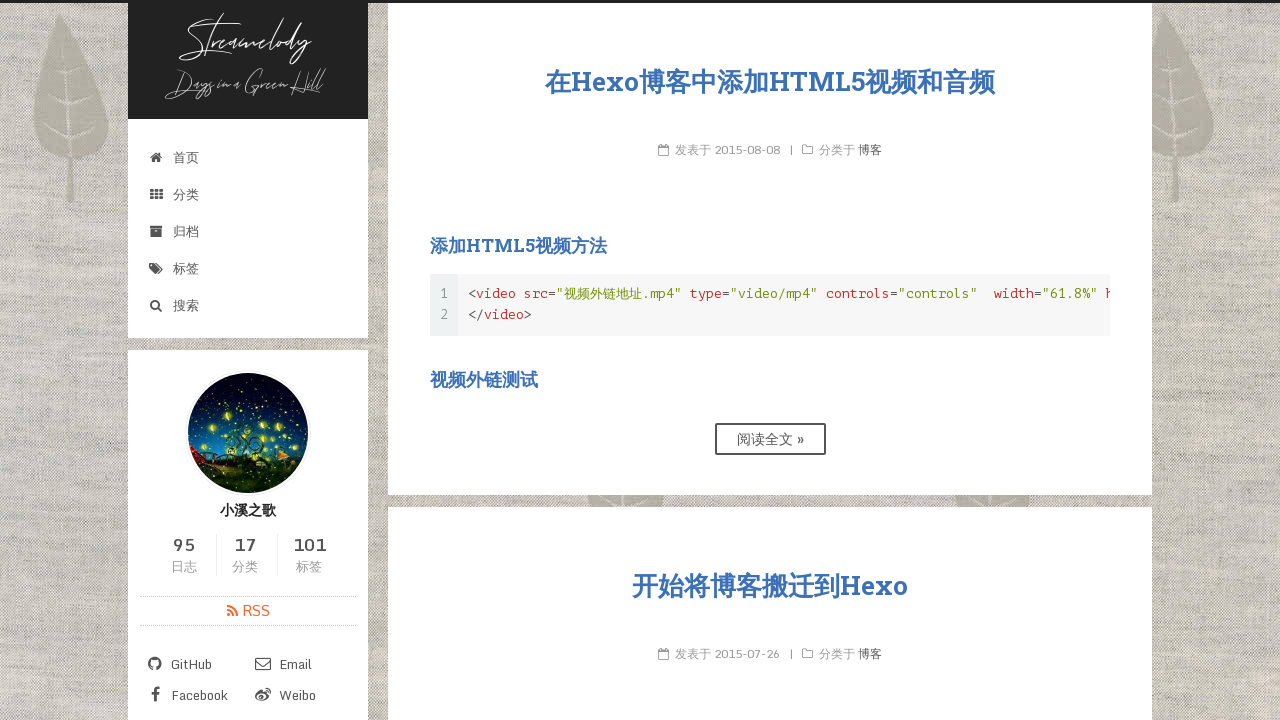

Extracted final page post URL
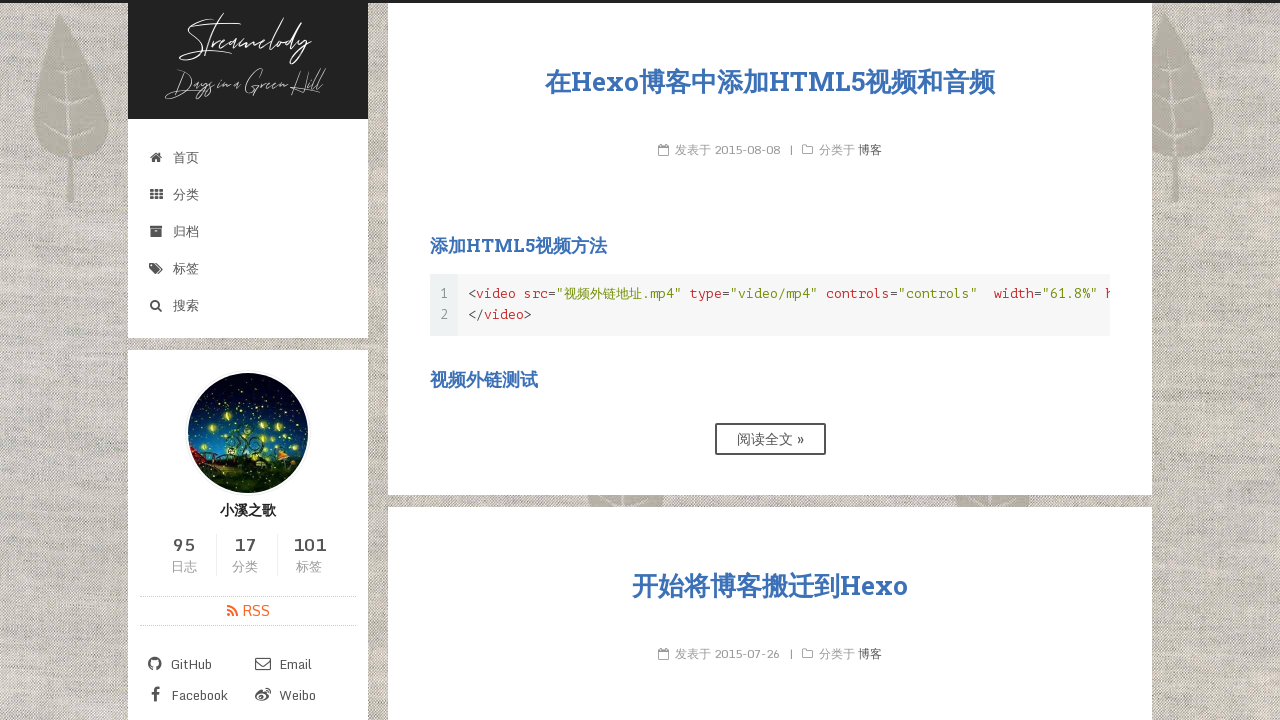

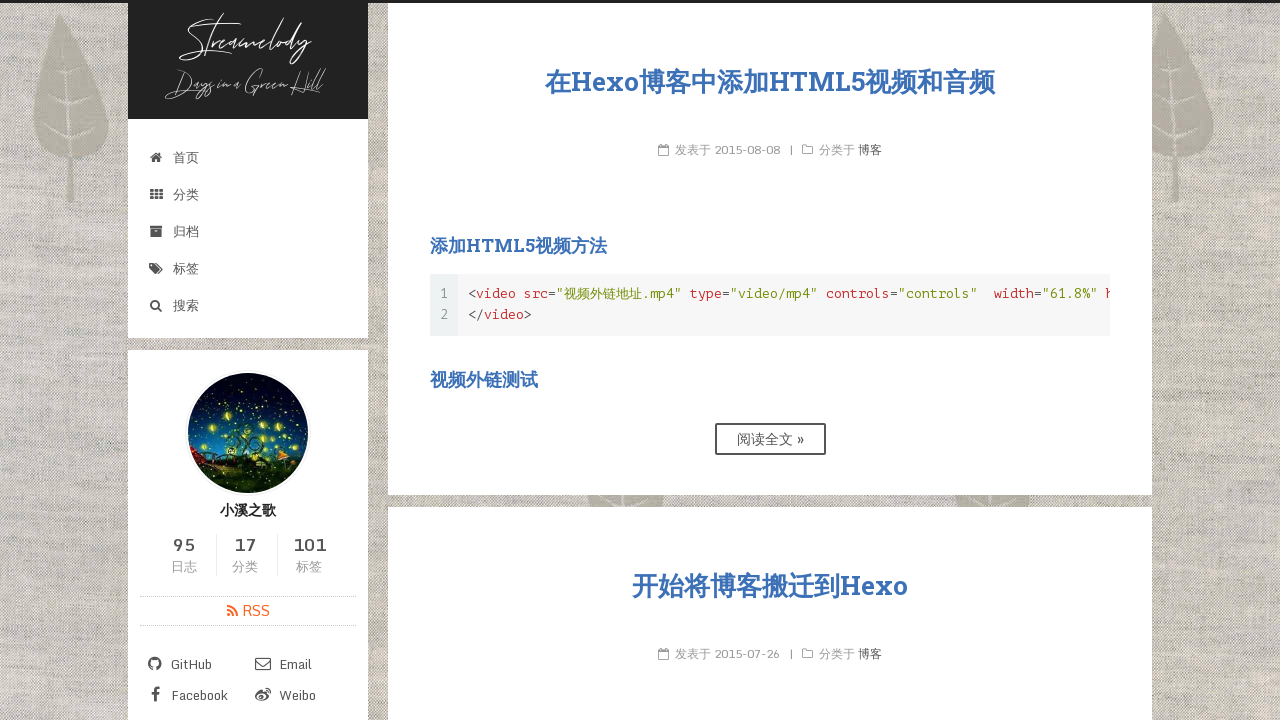